Iterates through all chapter sections, clicking each link within them and navigating back to the main page

Starting URL: https://bonigarcia.dev/selenium-webdriver-java/

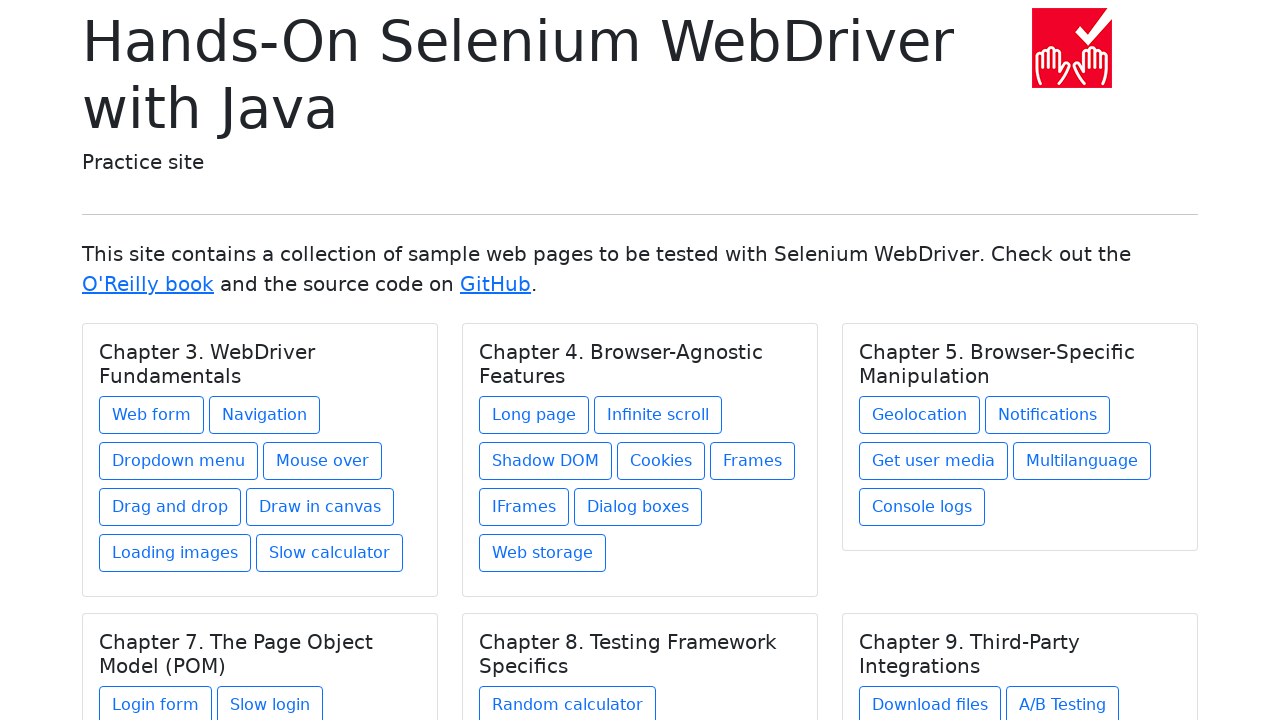

Navigated to main page
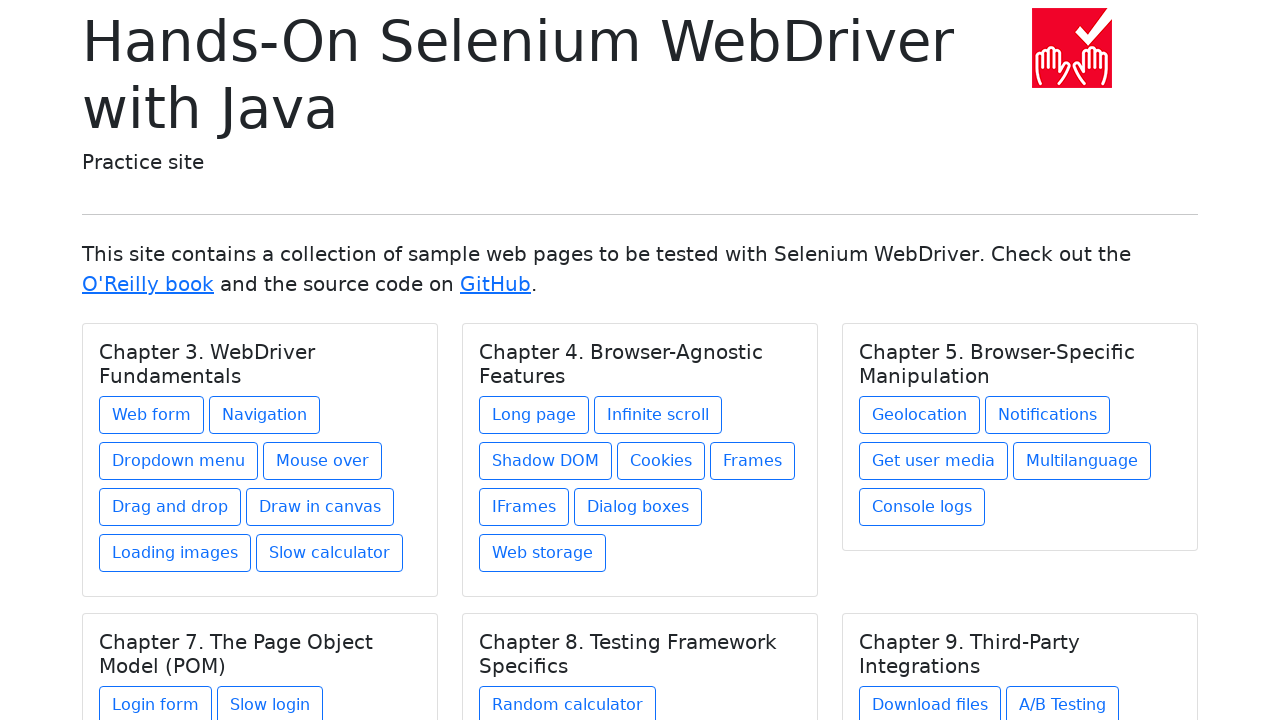

Located all chapter title elements
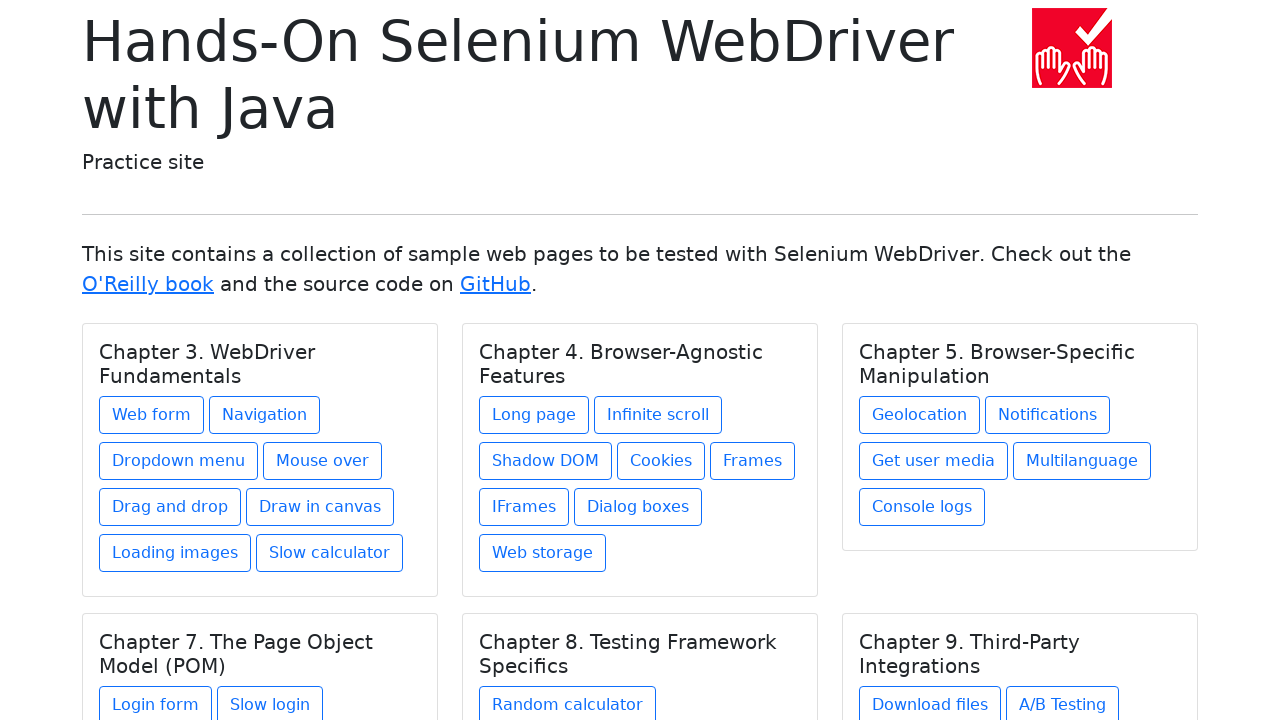

Located chapter at index 0
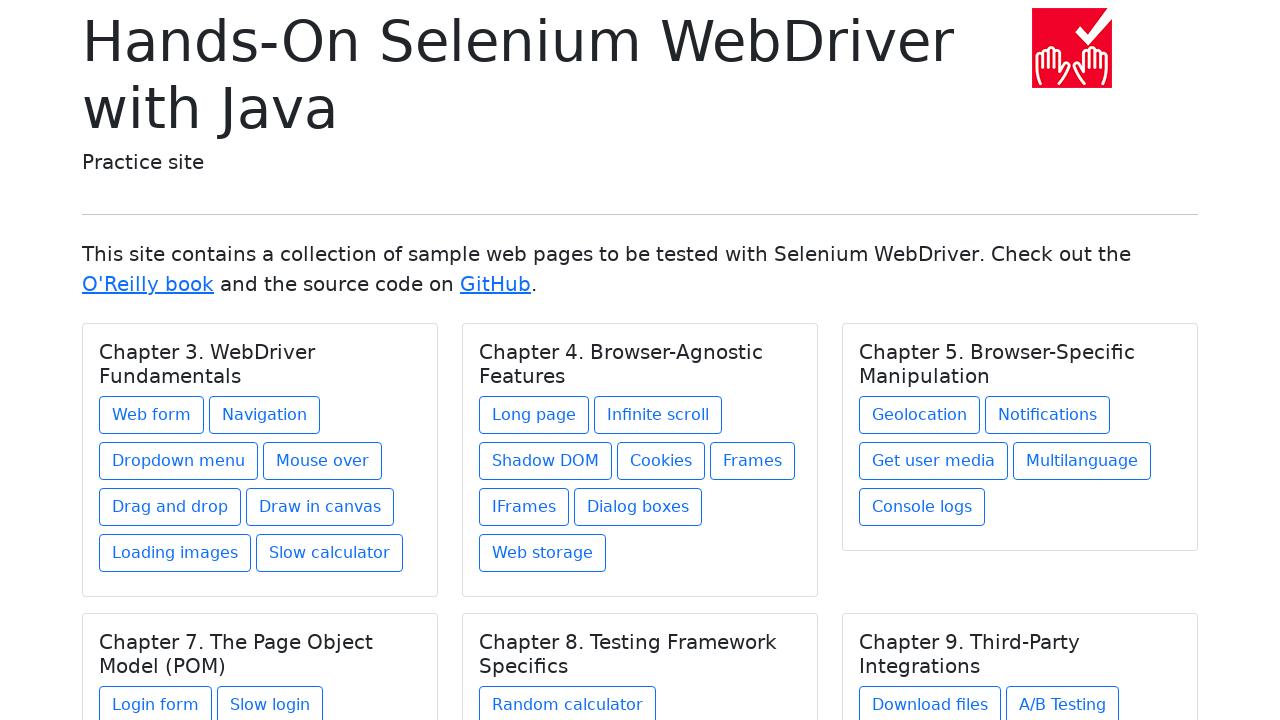

Retrieved chapter text: Chapter 3. WebDriver Fundamentals
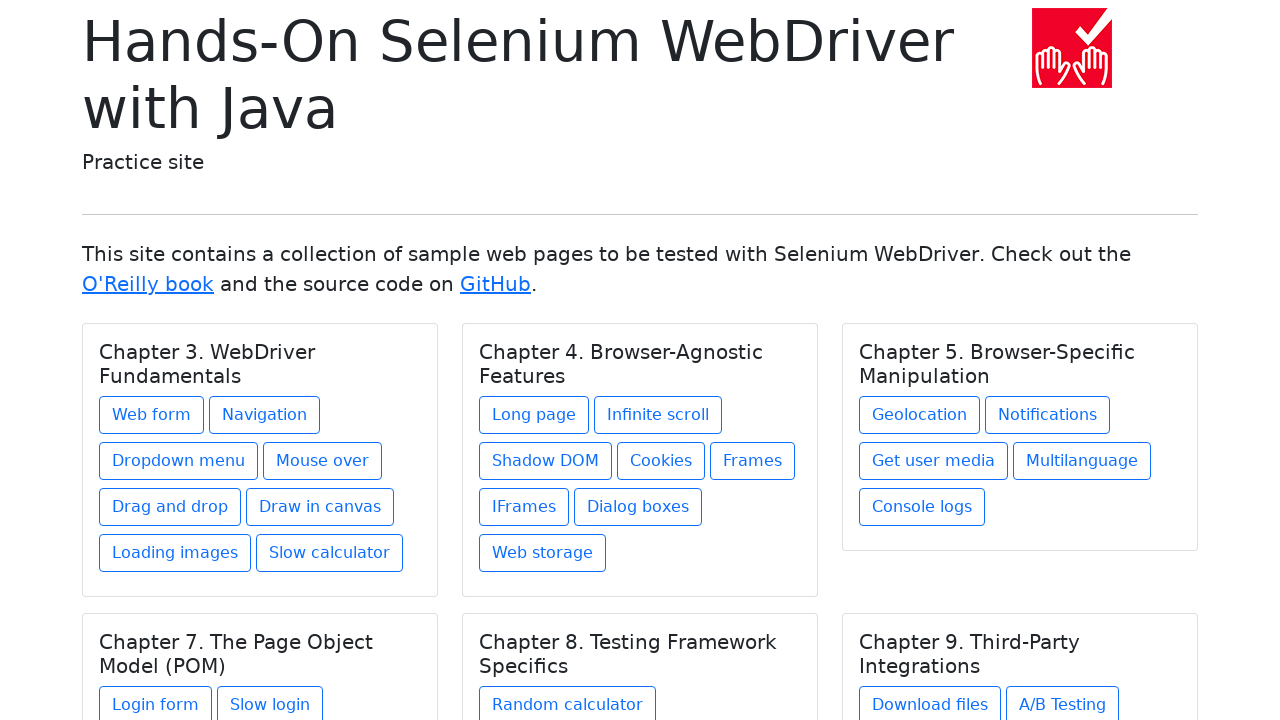

Found 8 links in chapter 'Chapter 3. WebDriver Fundamentals'
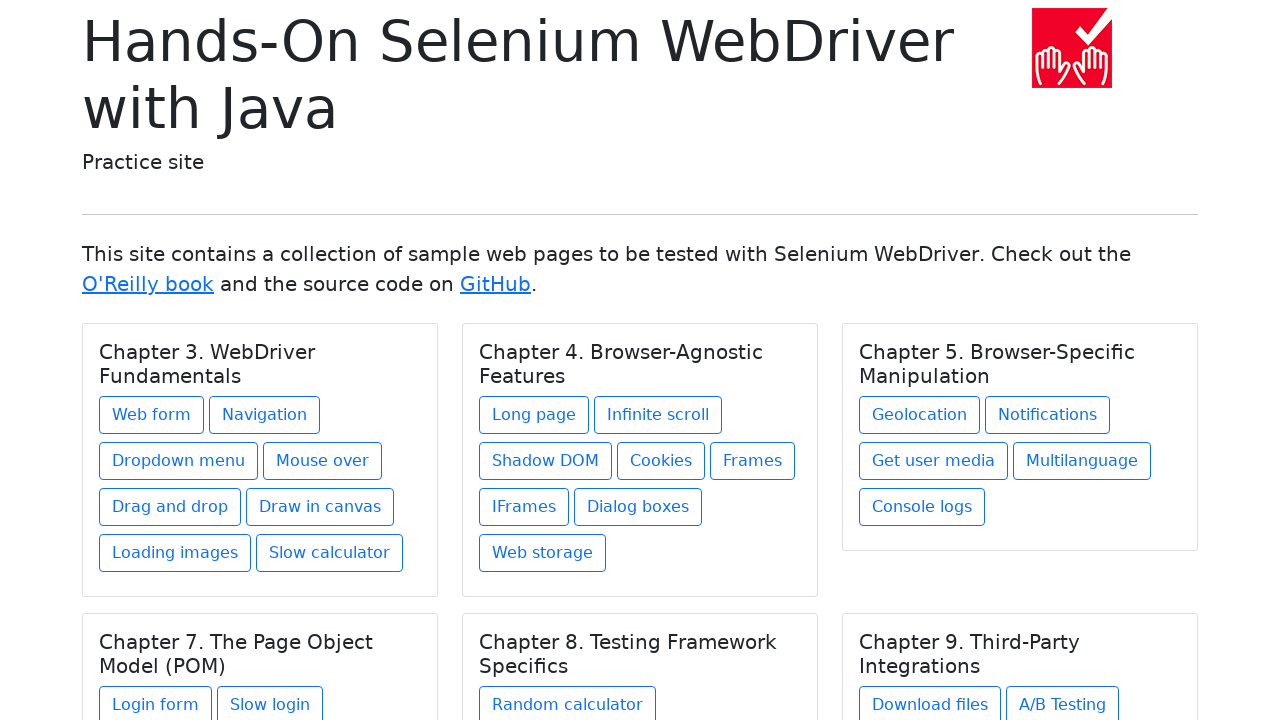

Located link 0 in chapter 0
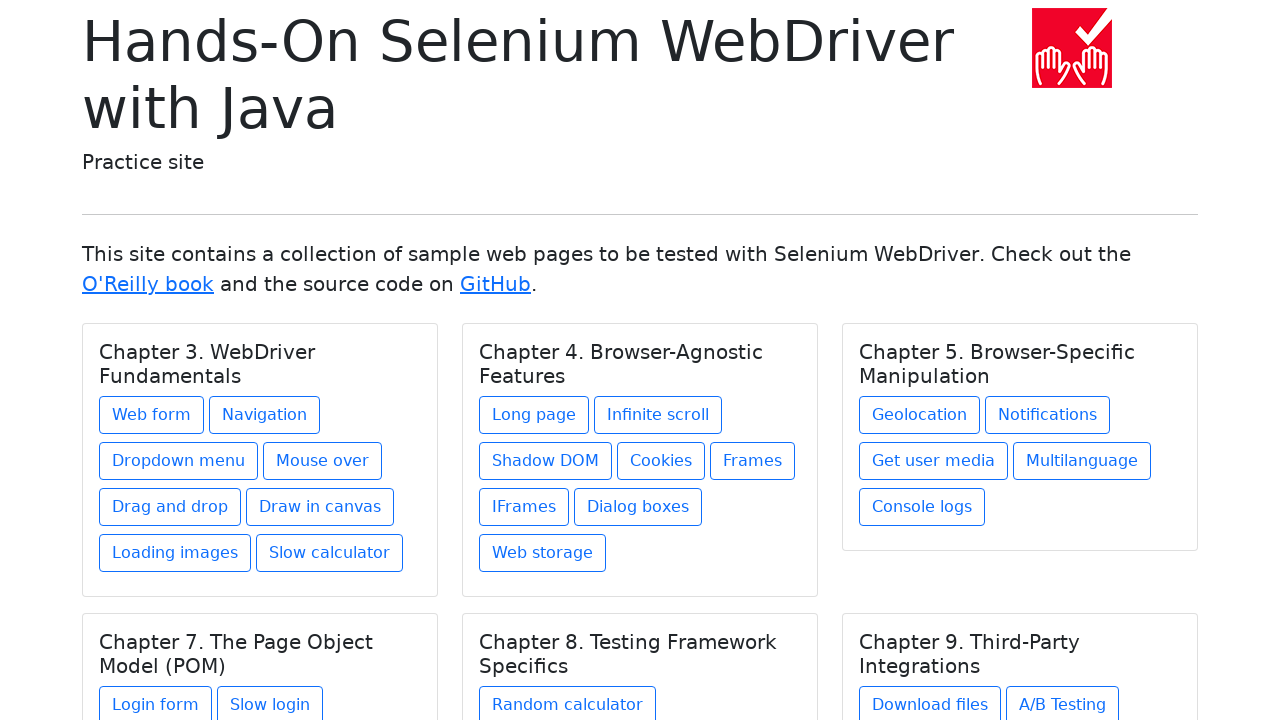

Retrieved link text: Web form
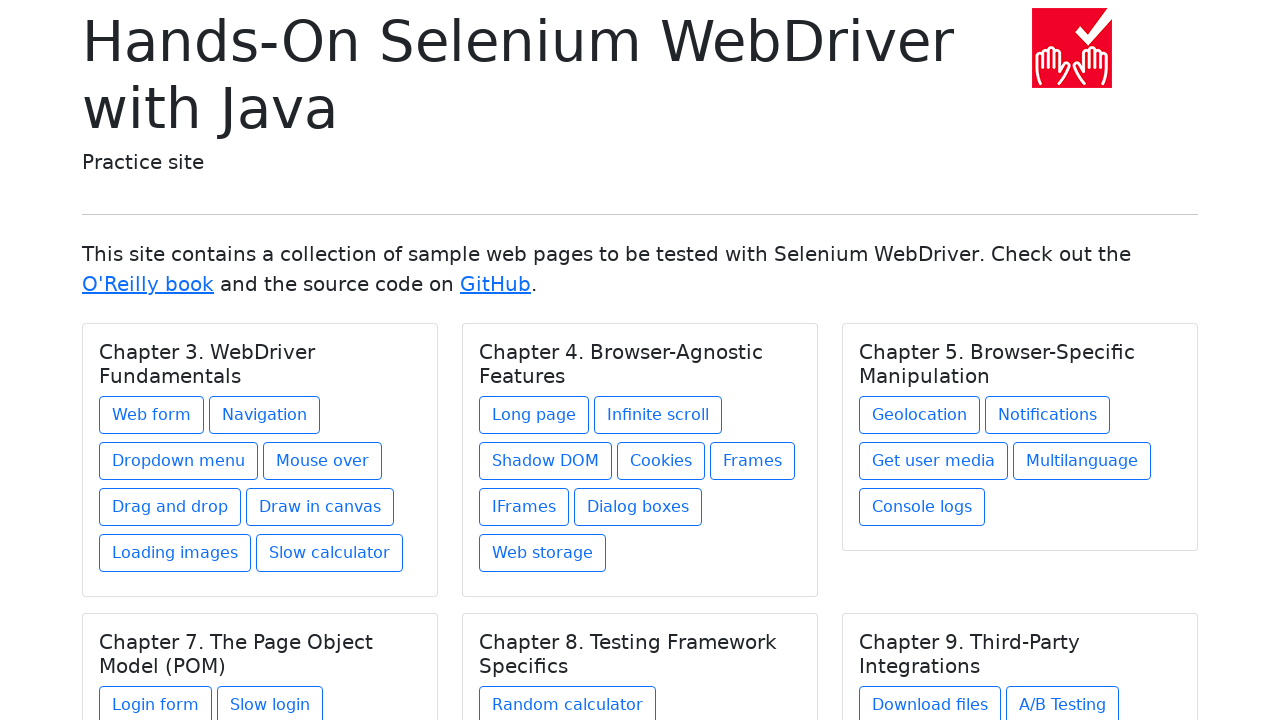

Clicked link 'Web form' at (152, 415) on xpath=//h5[@class='card-title'] >> nth=0 >> xpath=./../a >> nth=0
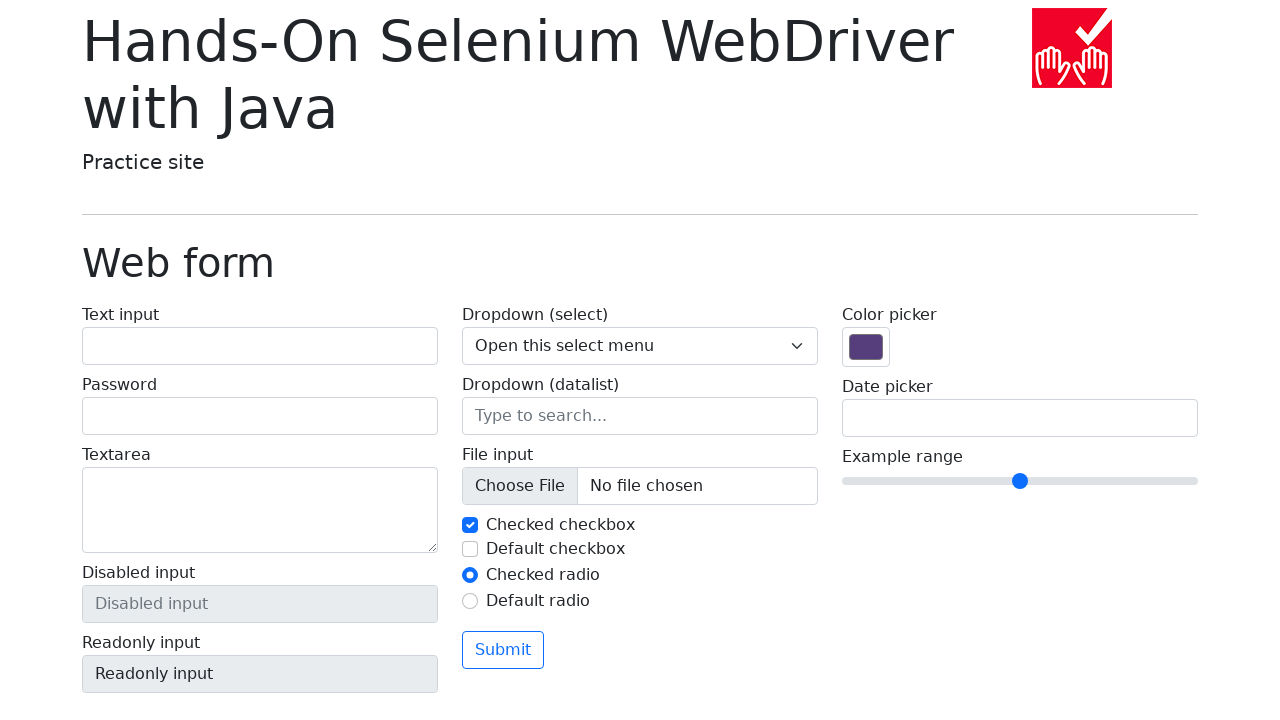

Navigated back to main page
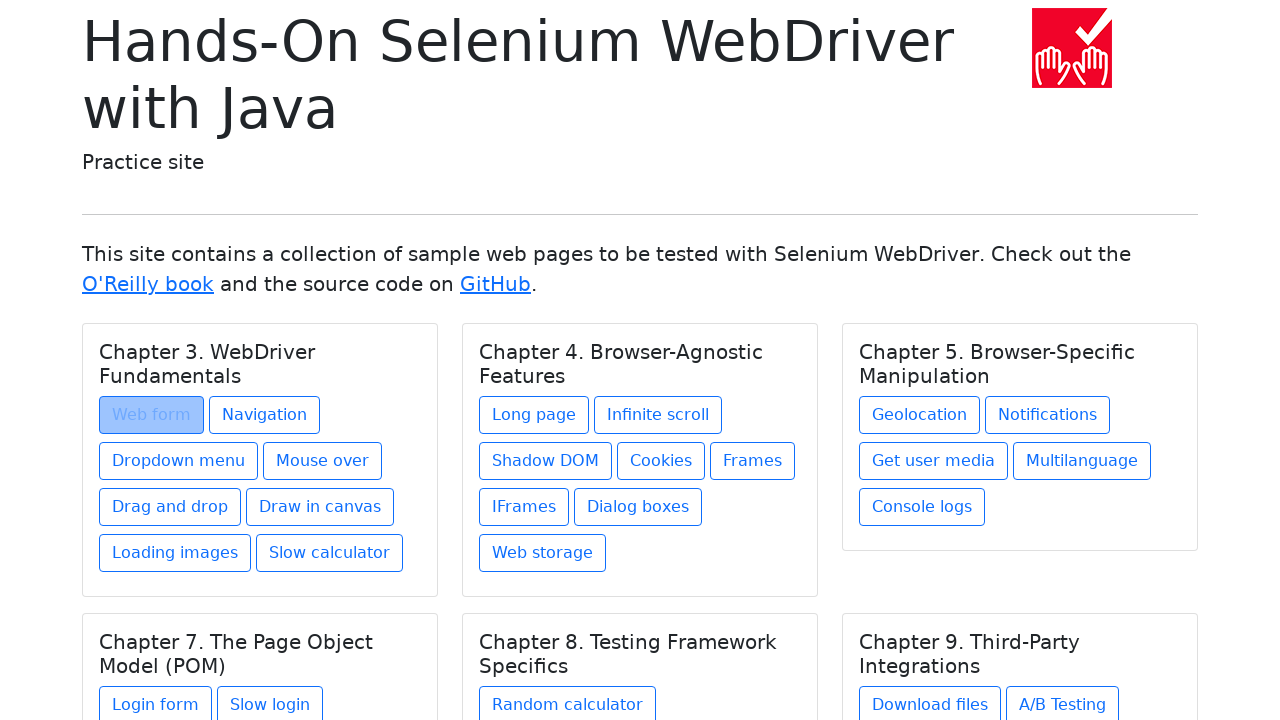

Located link 1 in chapter 0
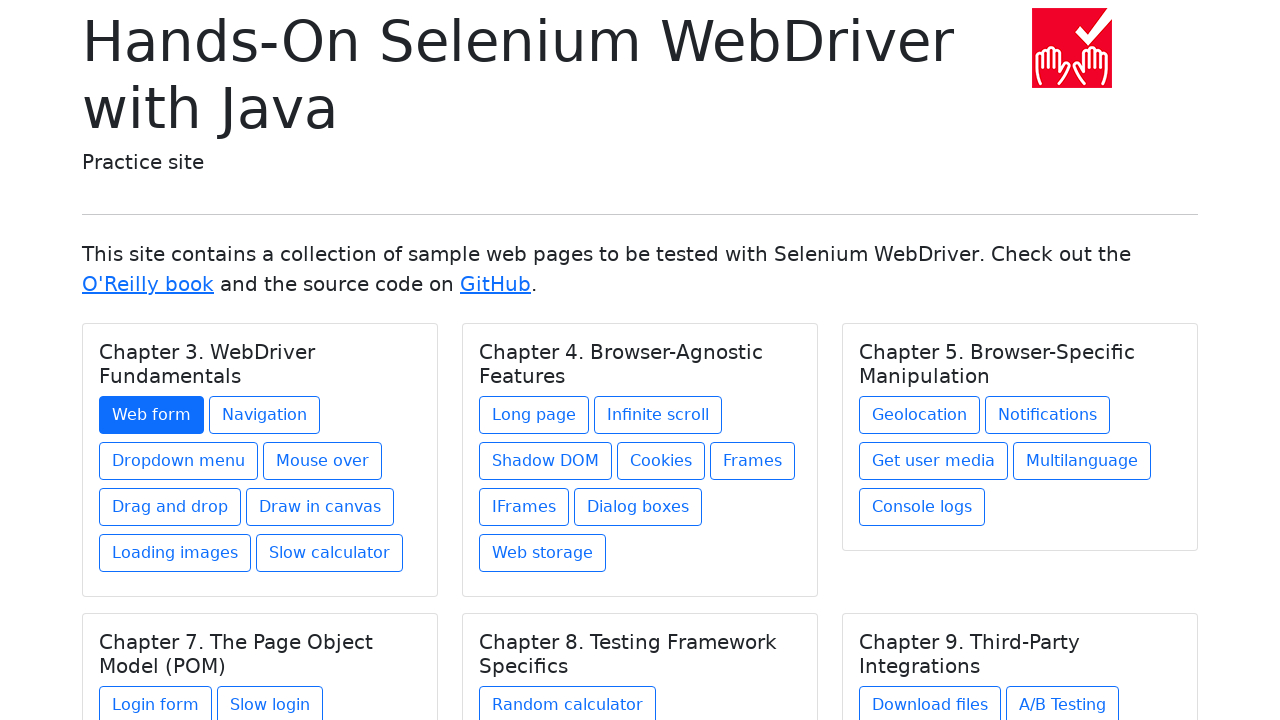

Retrieved link text: Navigation
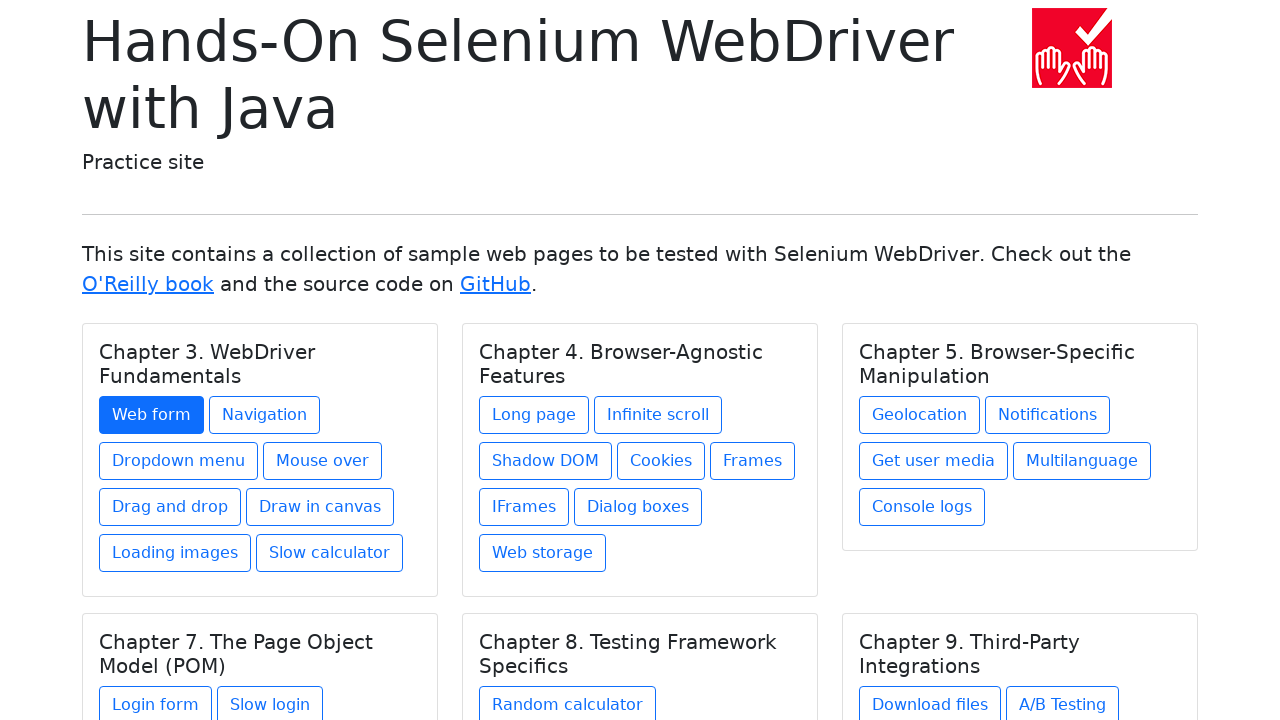

Clicked link 'Navigation' at (264, 415) on xpath=//h5[@class='card-title'] >> nth=0 >> xpath=./../a >> nth=1
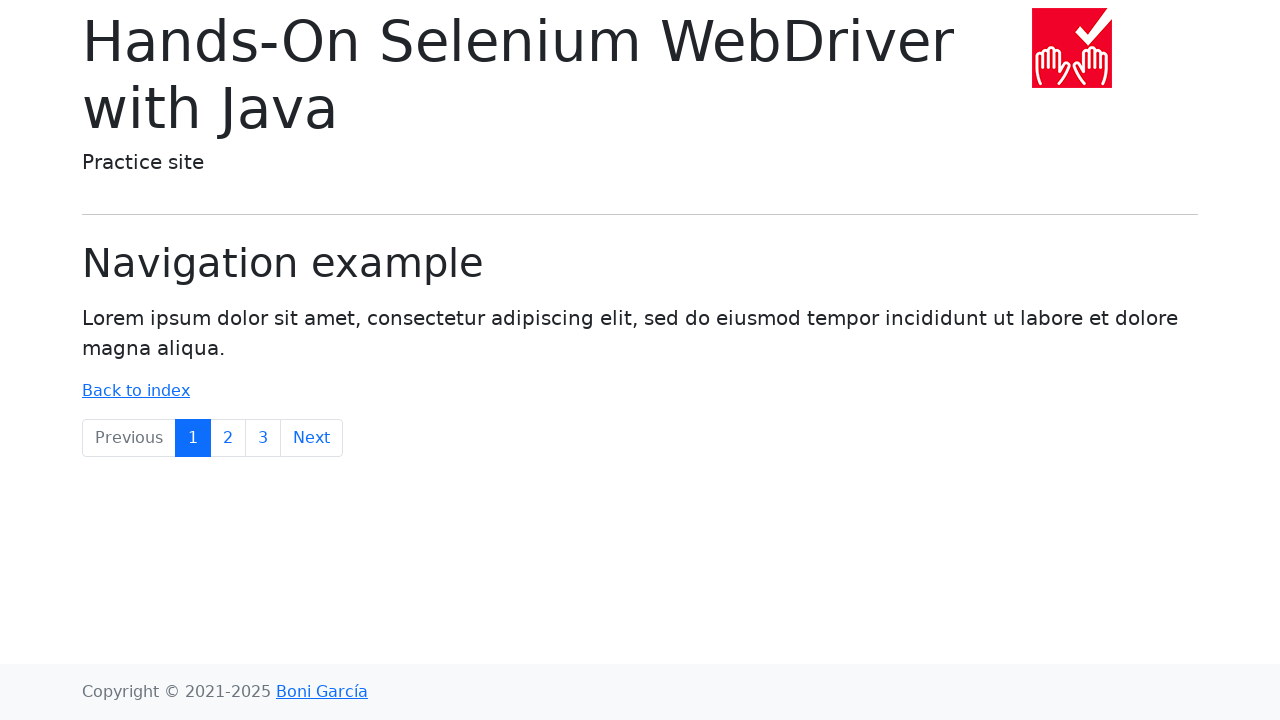

Navigated back to main page
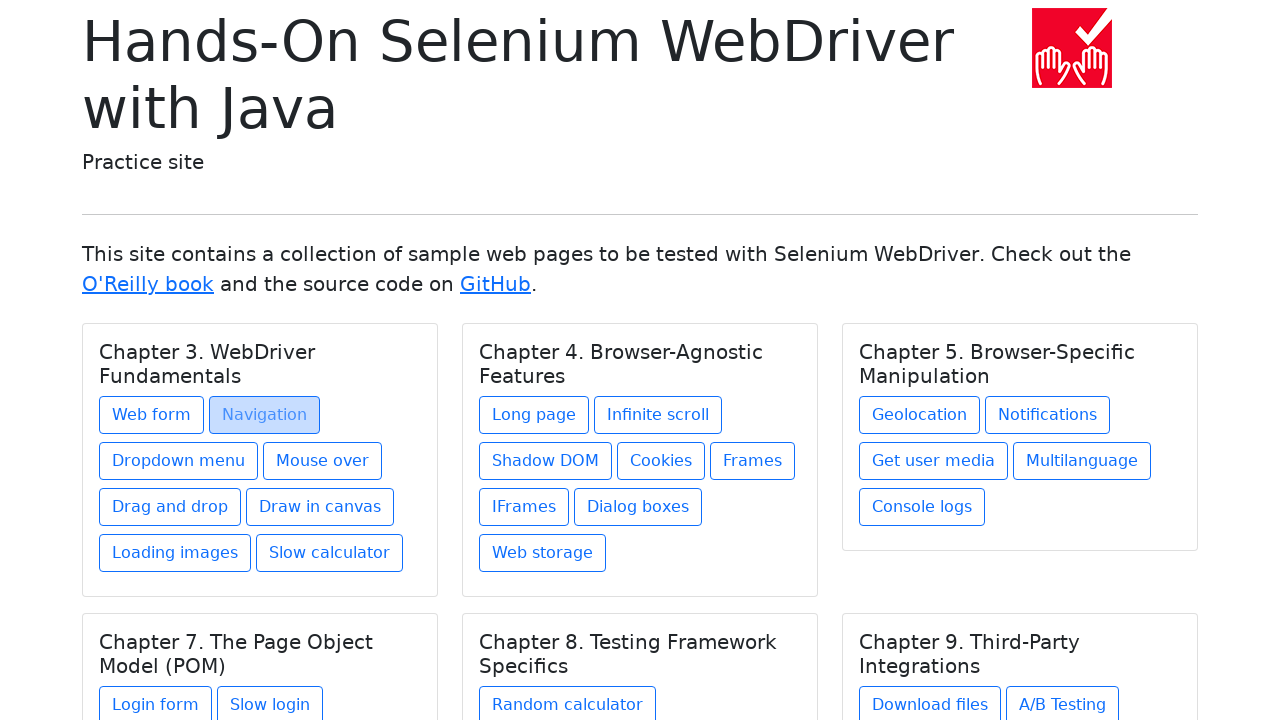

Located link 2 in chapter 0
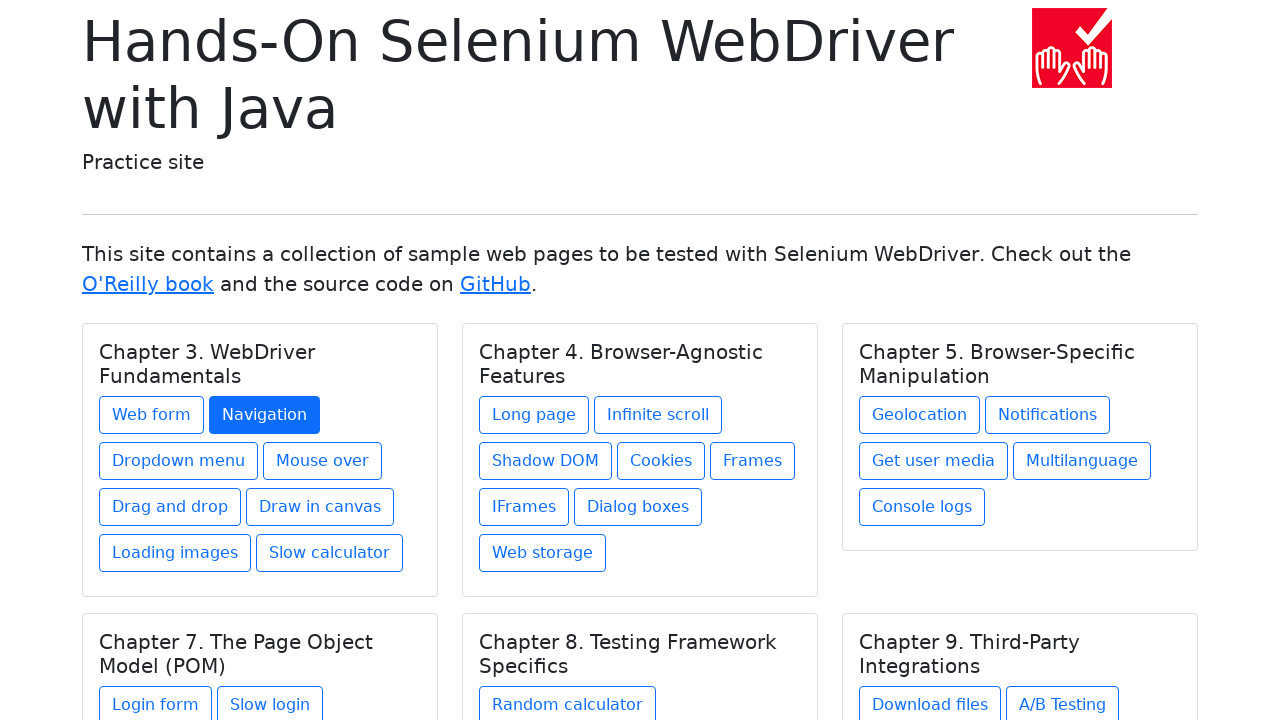

Retrieved link text: Dropdown menu
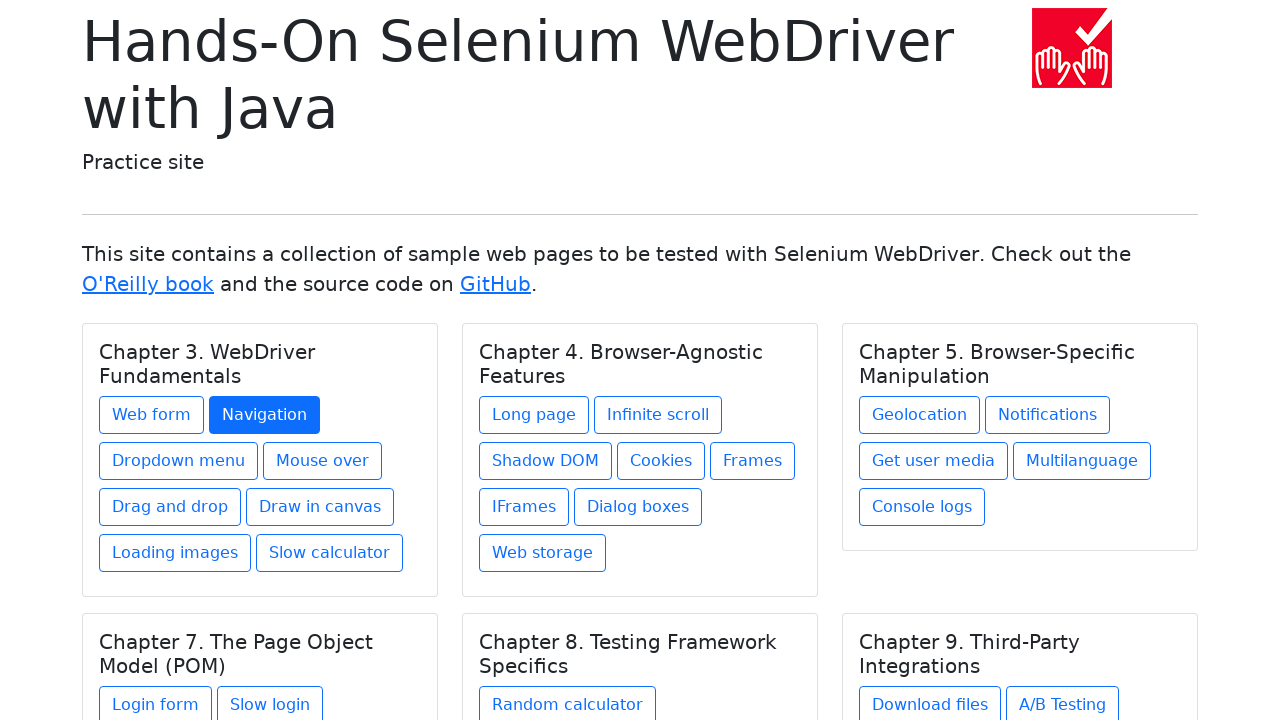

Clicked link 'Dropdown menu' at (178, 461) on xpath=//h5[@class='card-title'] >> nth=0 >> xpath=./../a >> nth=2
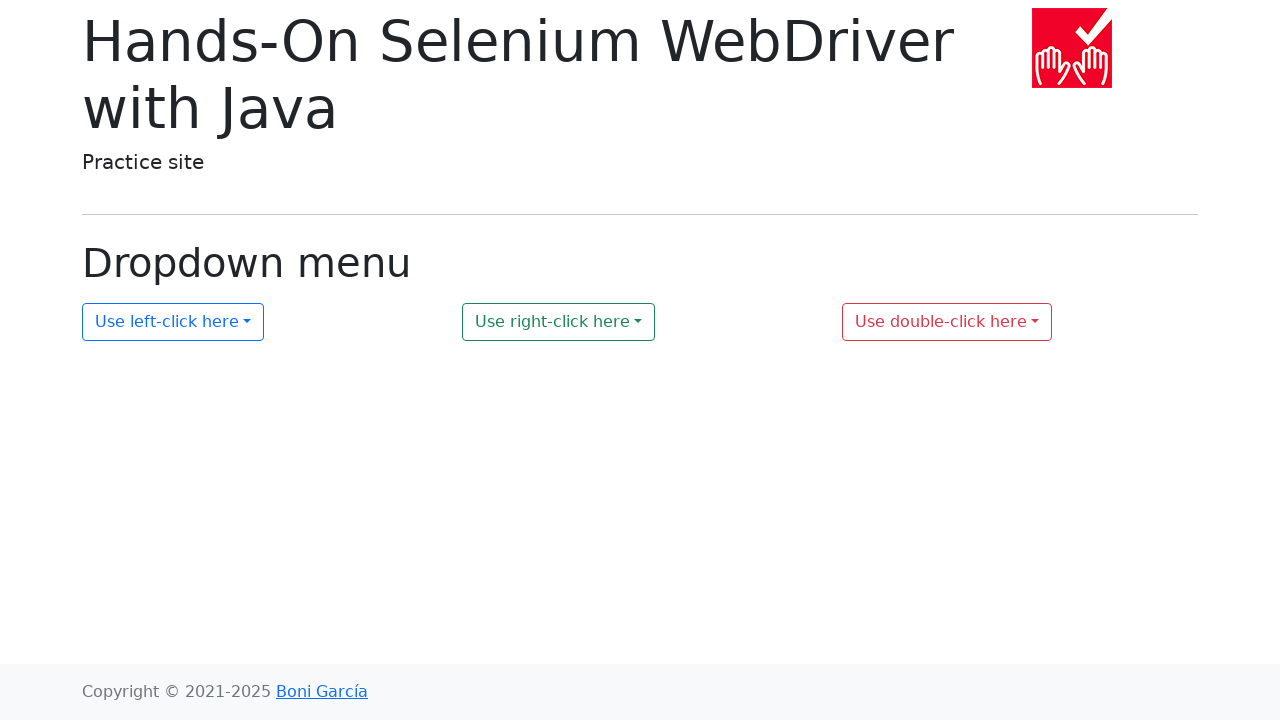

Navigated back to main page
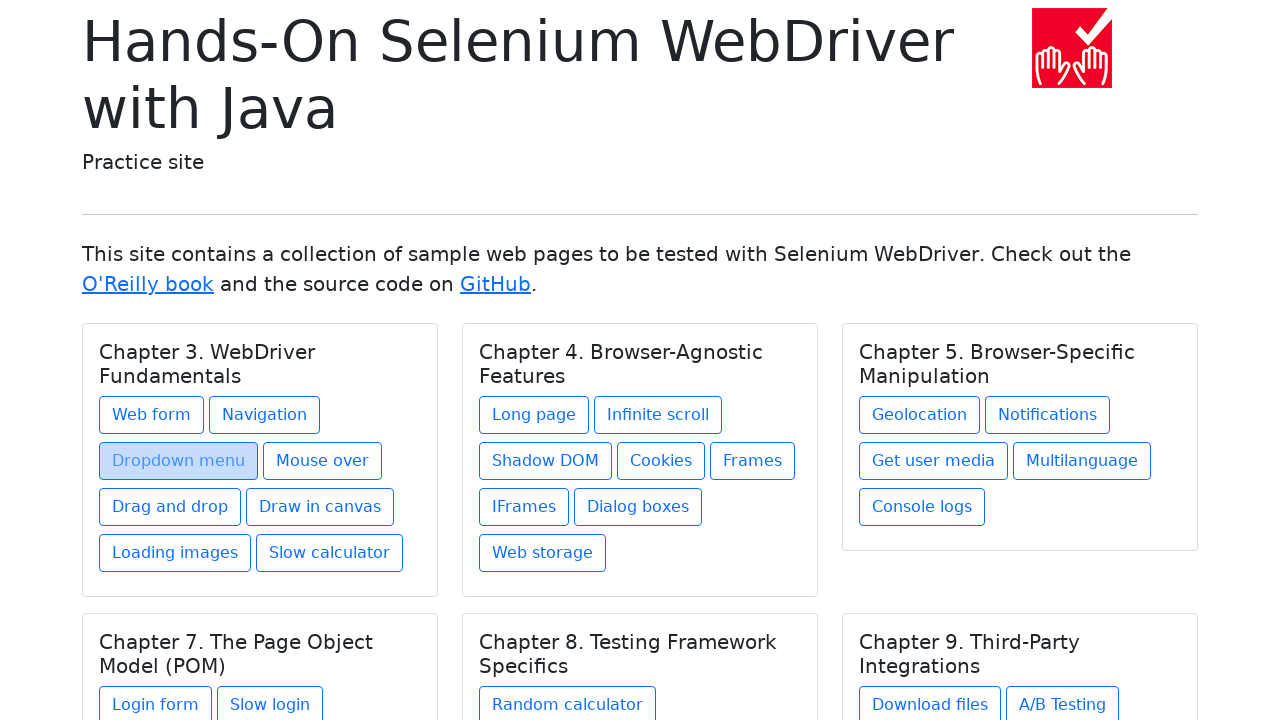

Located link 3 in chapter 0
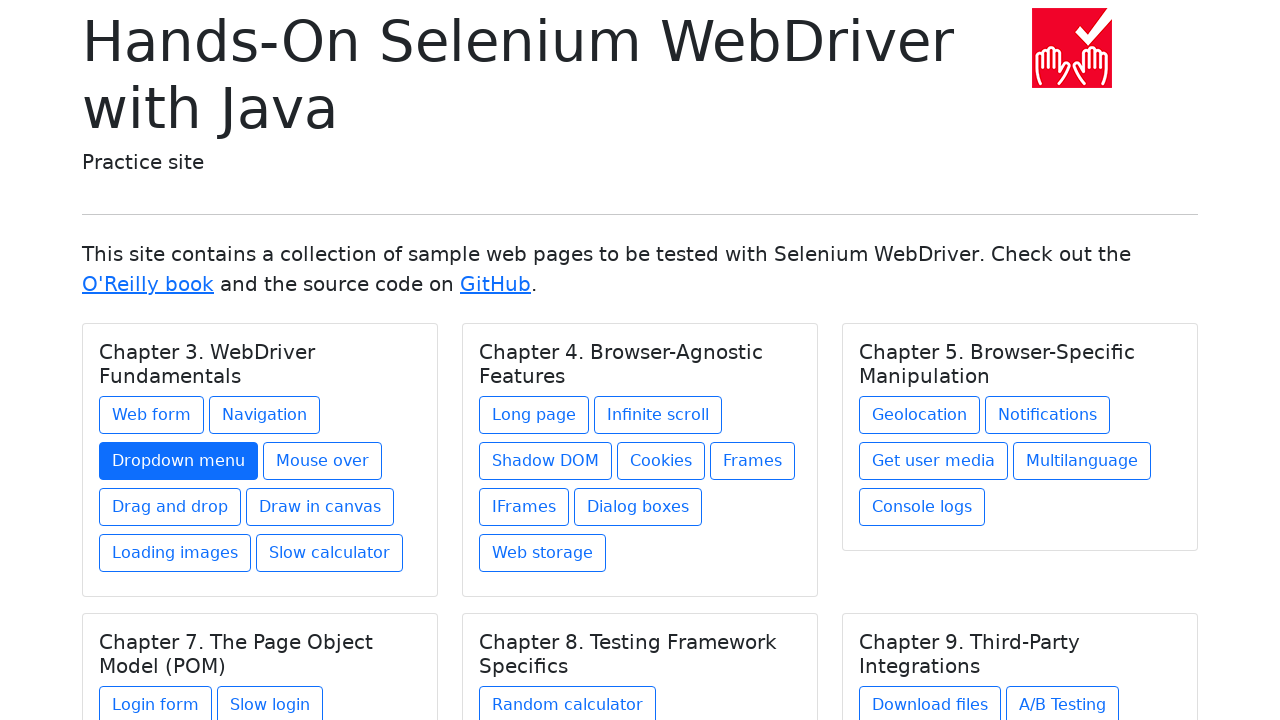

Retrieved link text: Mouse over
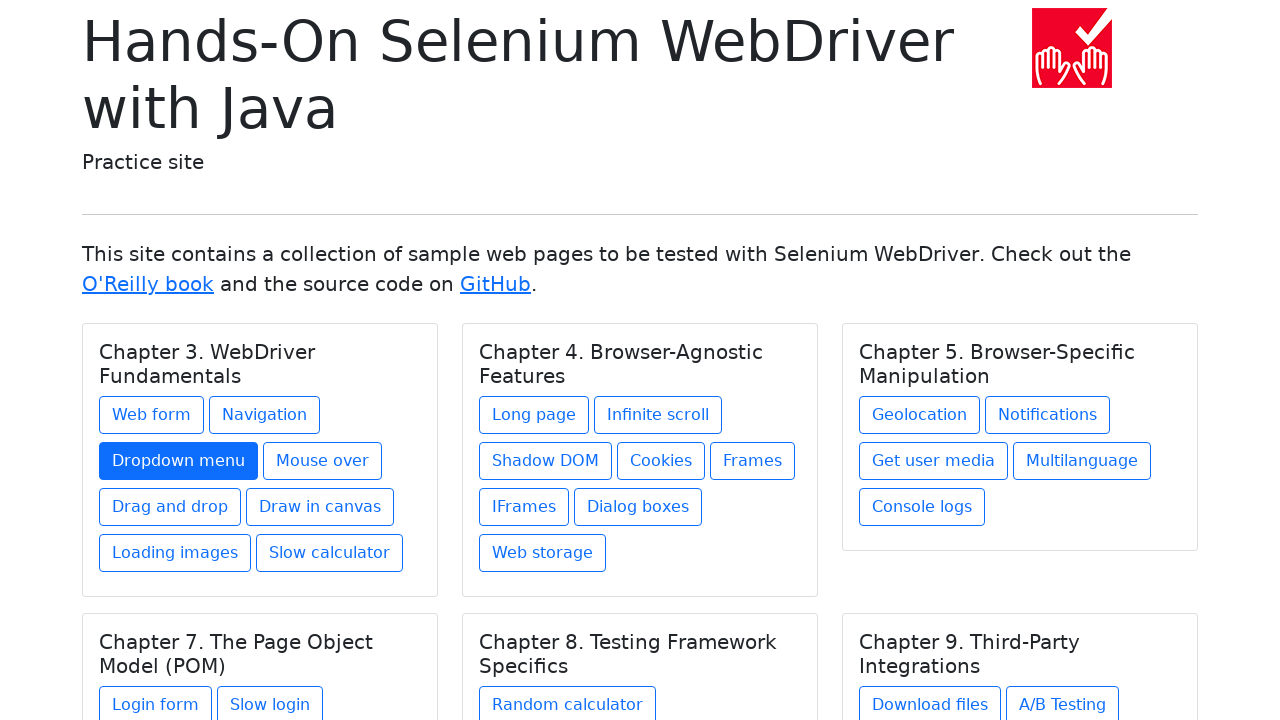

Clicked link 'Mouse over' at (322, 461) on xpath=//h5[@class='card-title'] >> nth=0 >> xpath=./../a >> nth=3
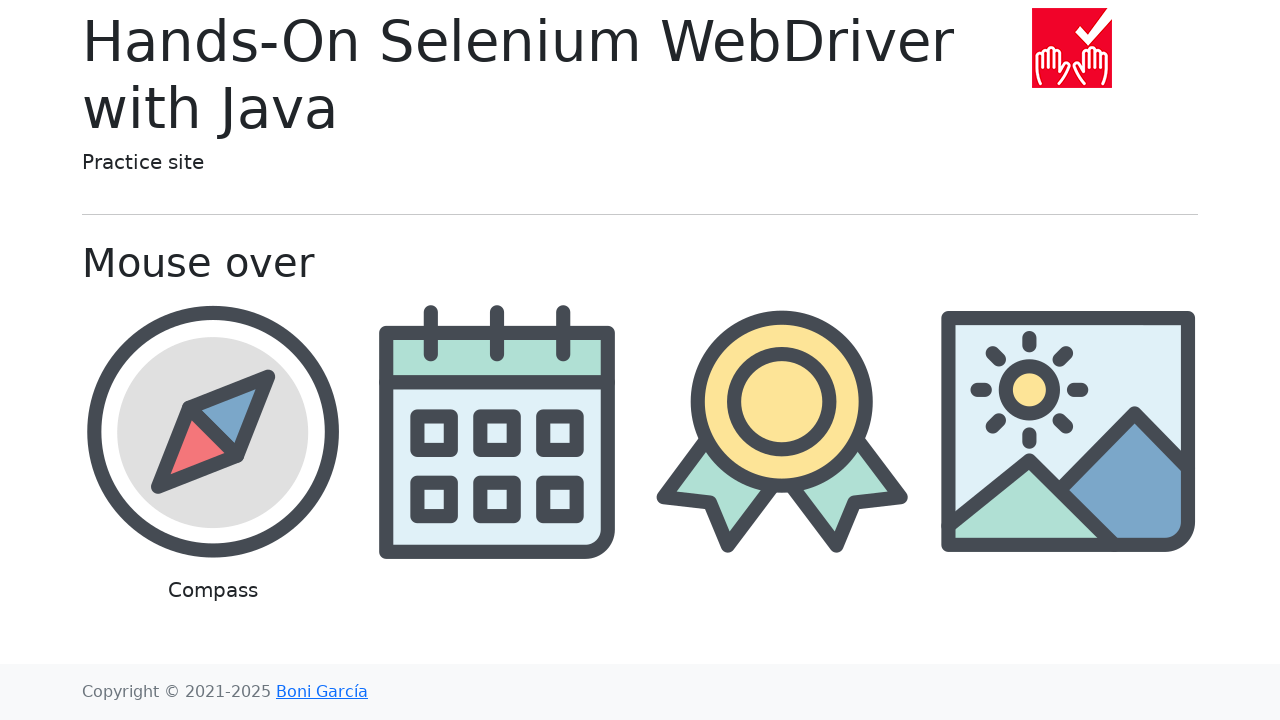

Navigated back to main page
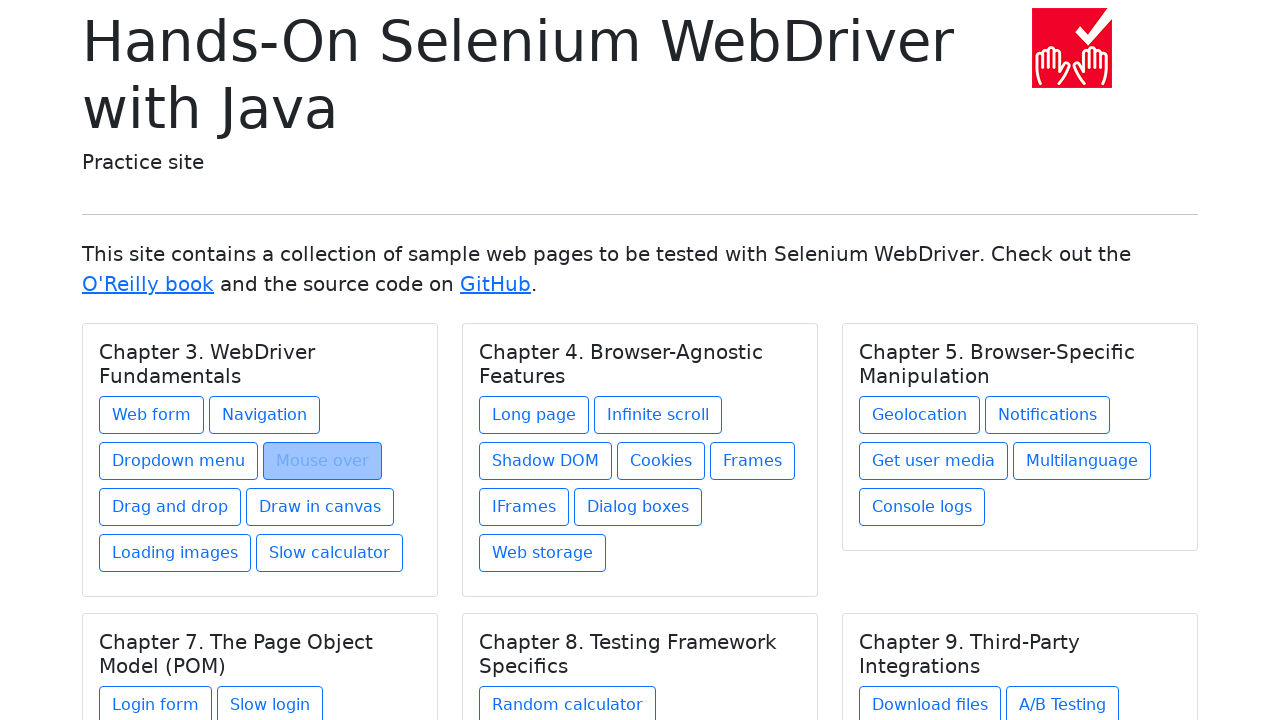

Located link 4 in chapter 0
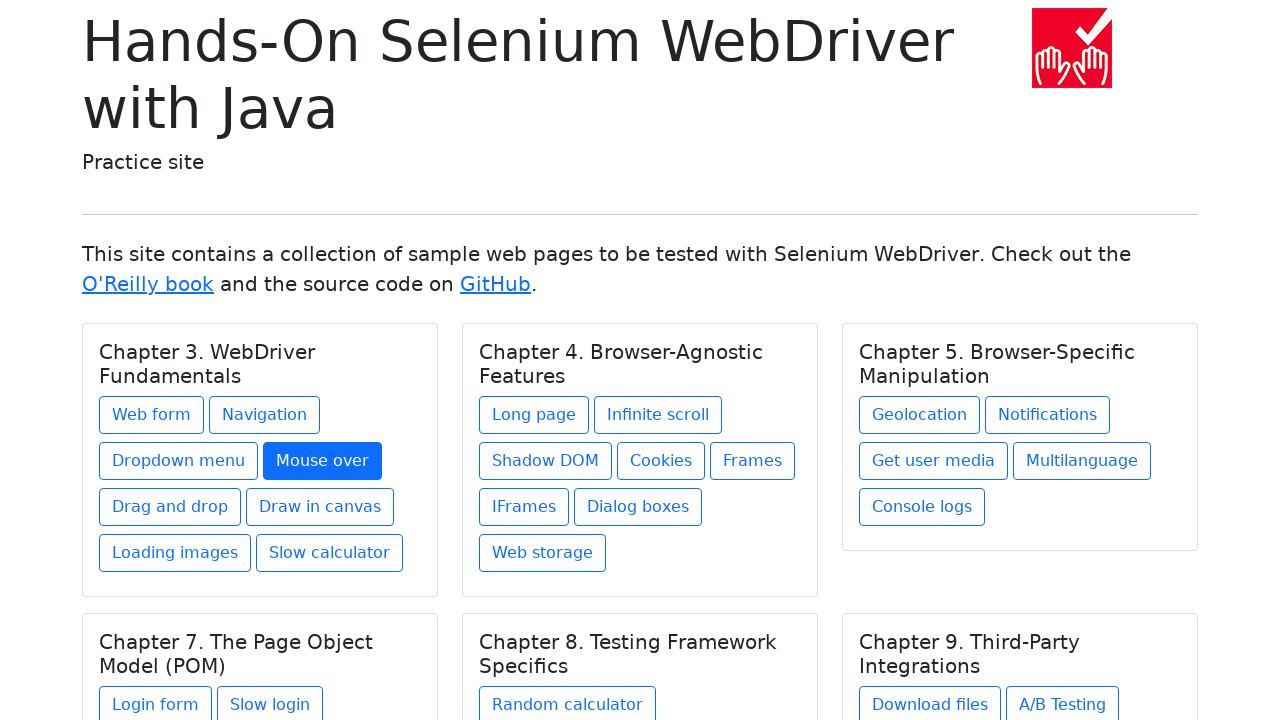

Retrieved link text: Drag and drop
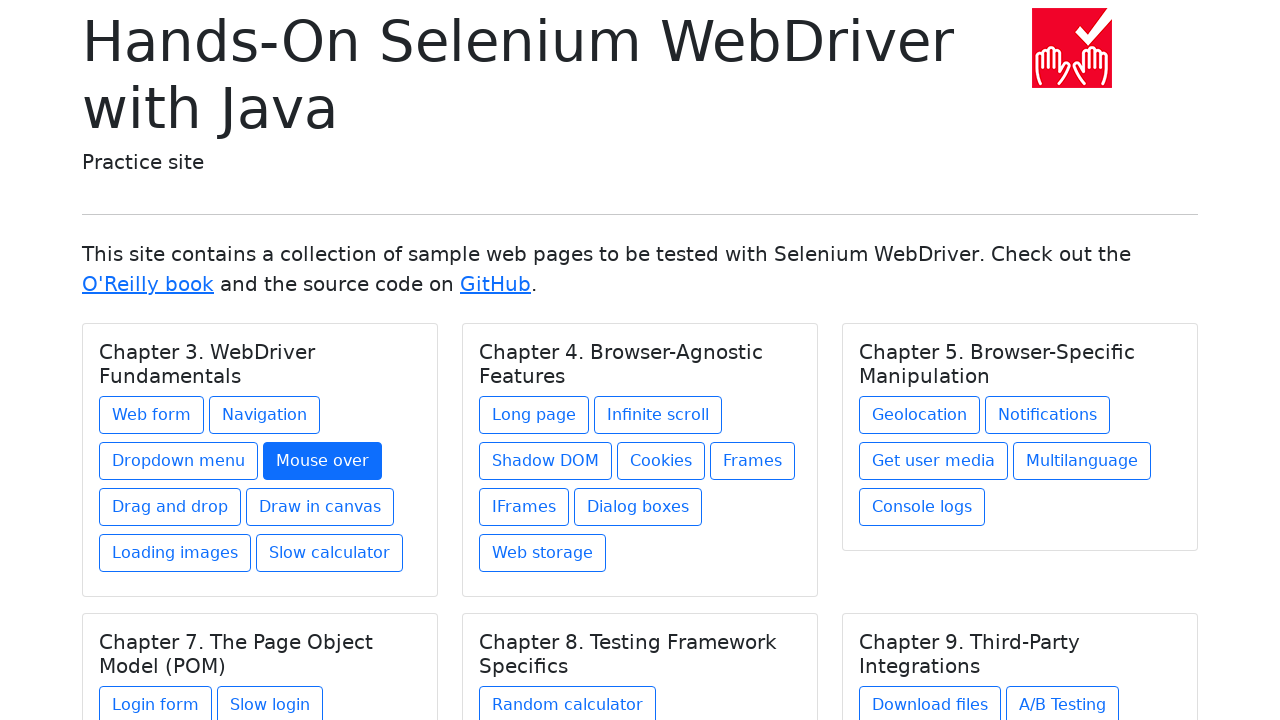

Clicked link 'Drag and drop' at (170, 507) on xpath=//h5[@class='card-title'] >> nth=0 >> xpath=./../a >> nth=4
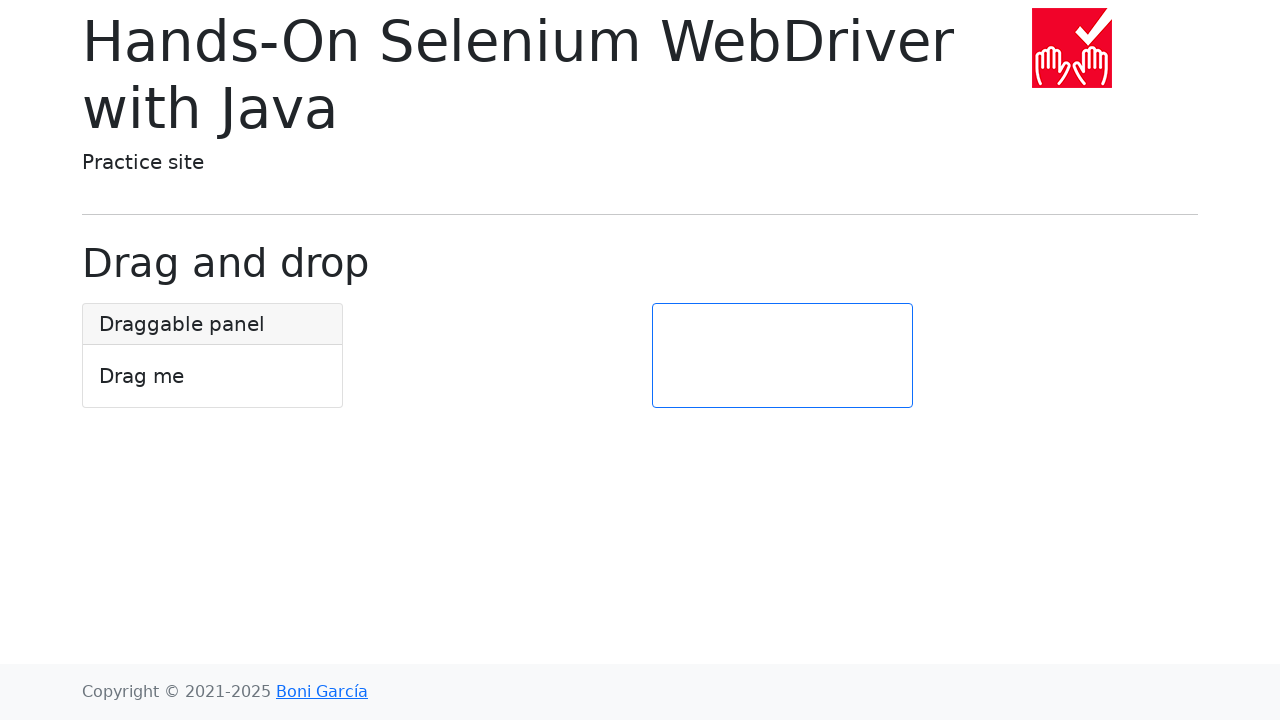

Navigated back to main page
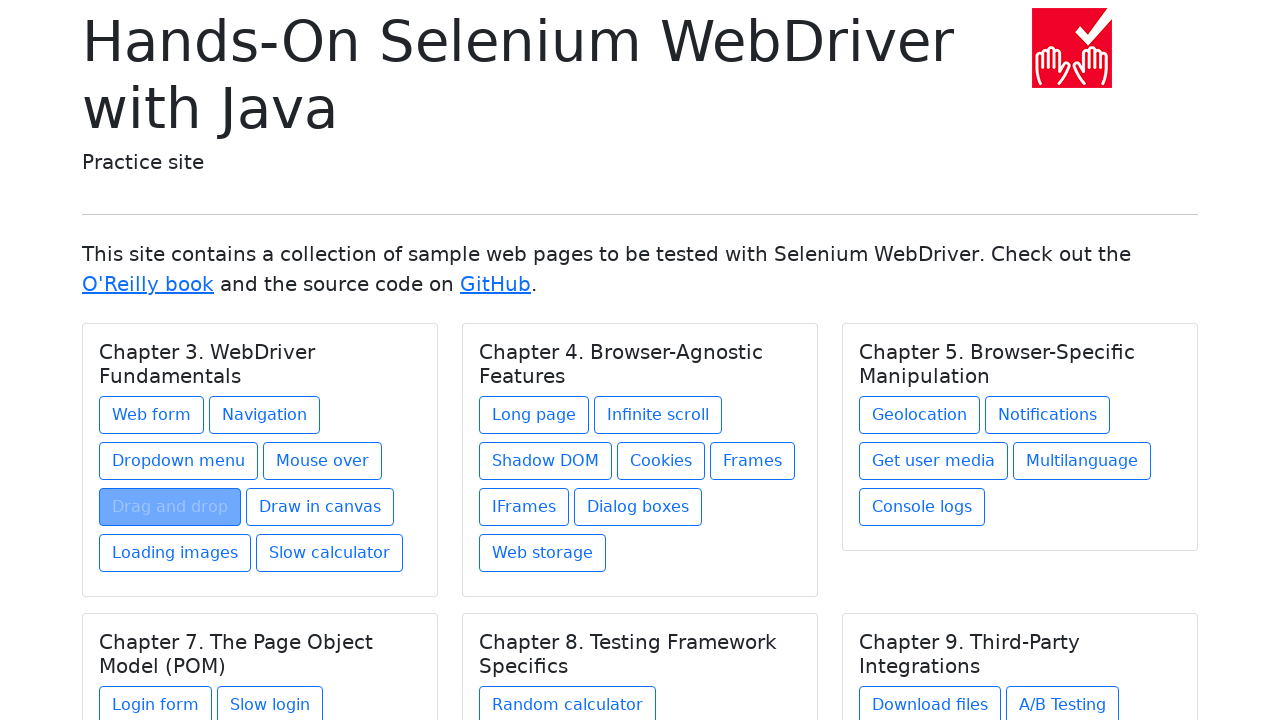

Located link 5 in chapter 0
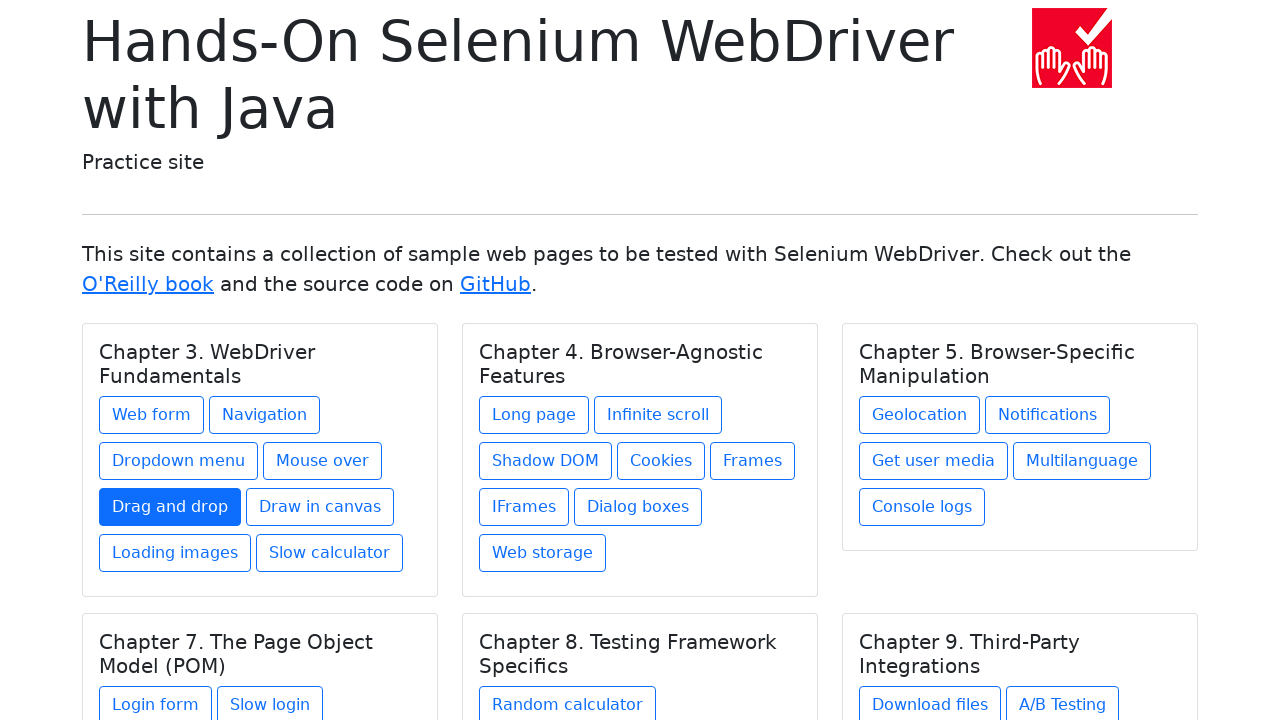

Retrieved link text: Draw in canvas
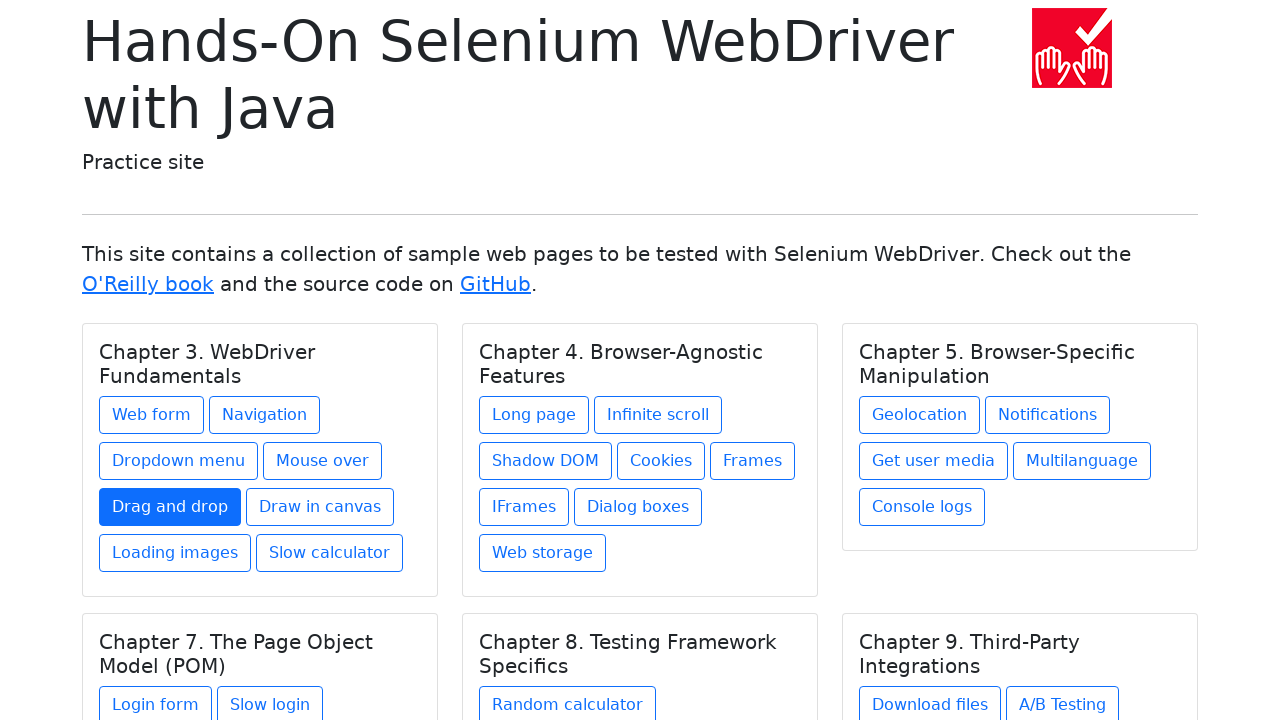

Clicked link 'Draw in canvas' at (320, 507) on xpath=//h5[@class='card-title'] >> nth=0 >> xpath=./../a >> nth=5
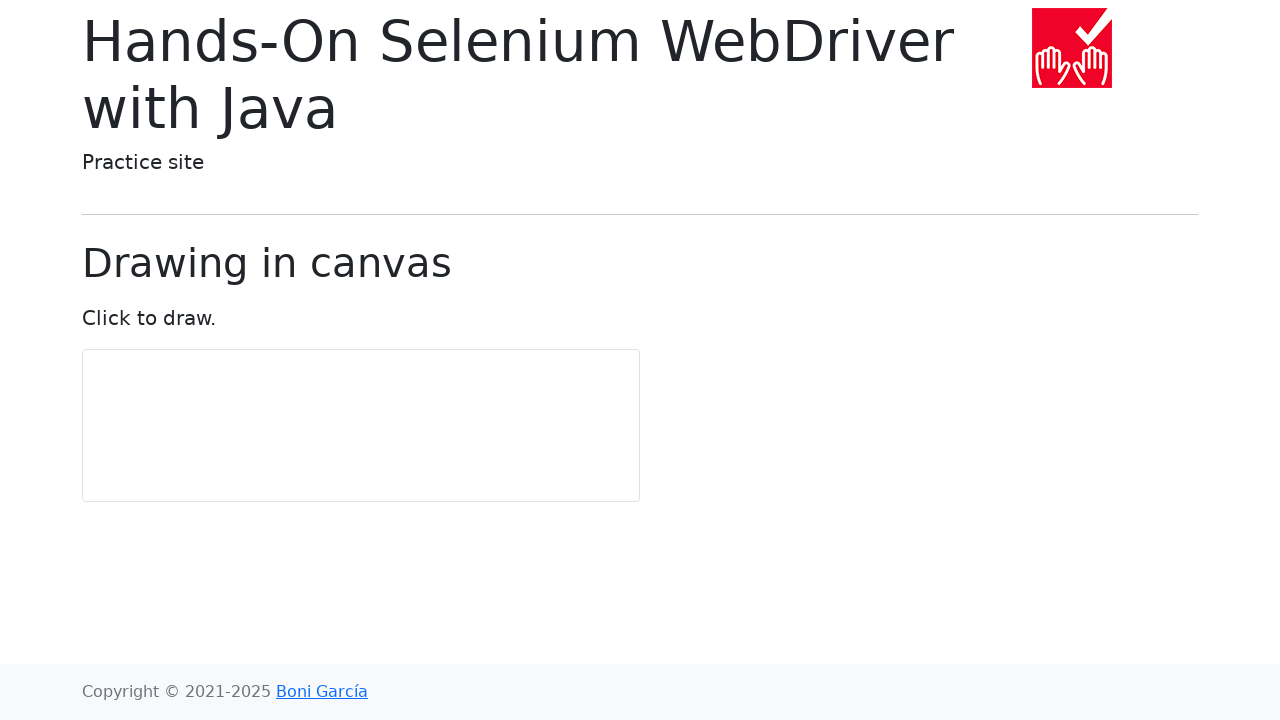

Navigated back to main page
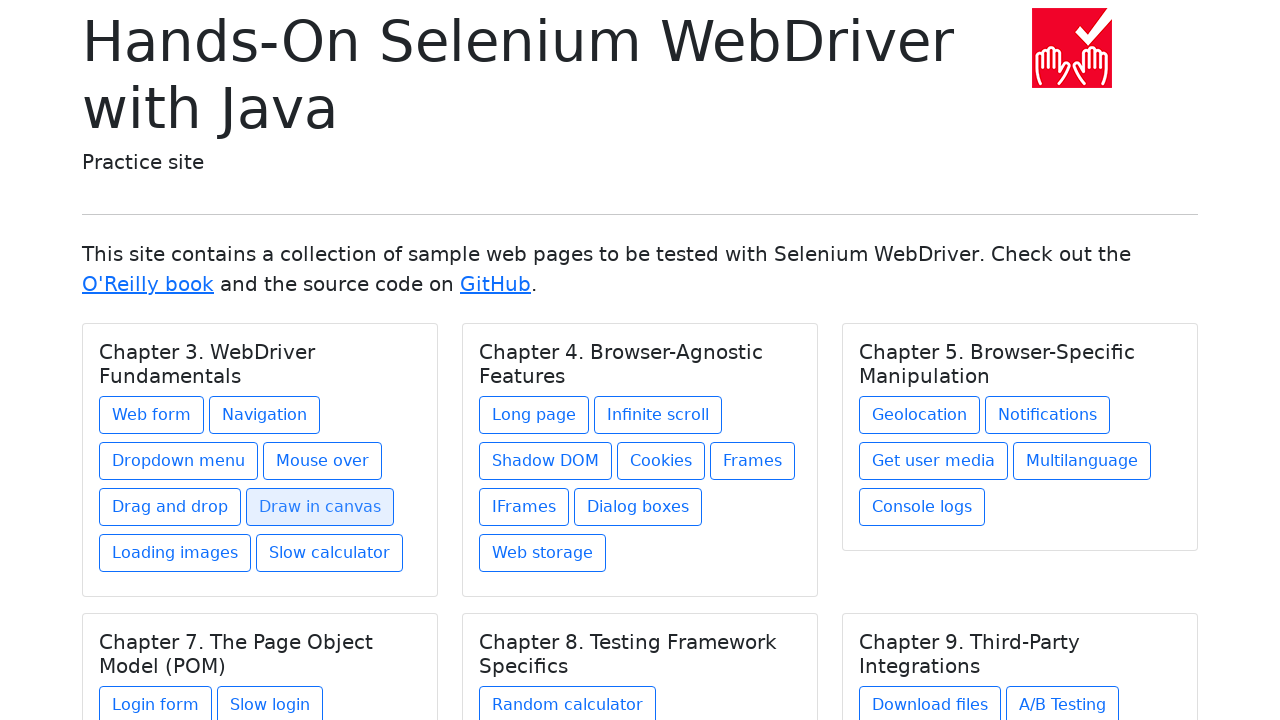

Located link 6 in chapter 0
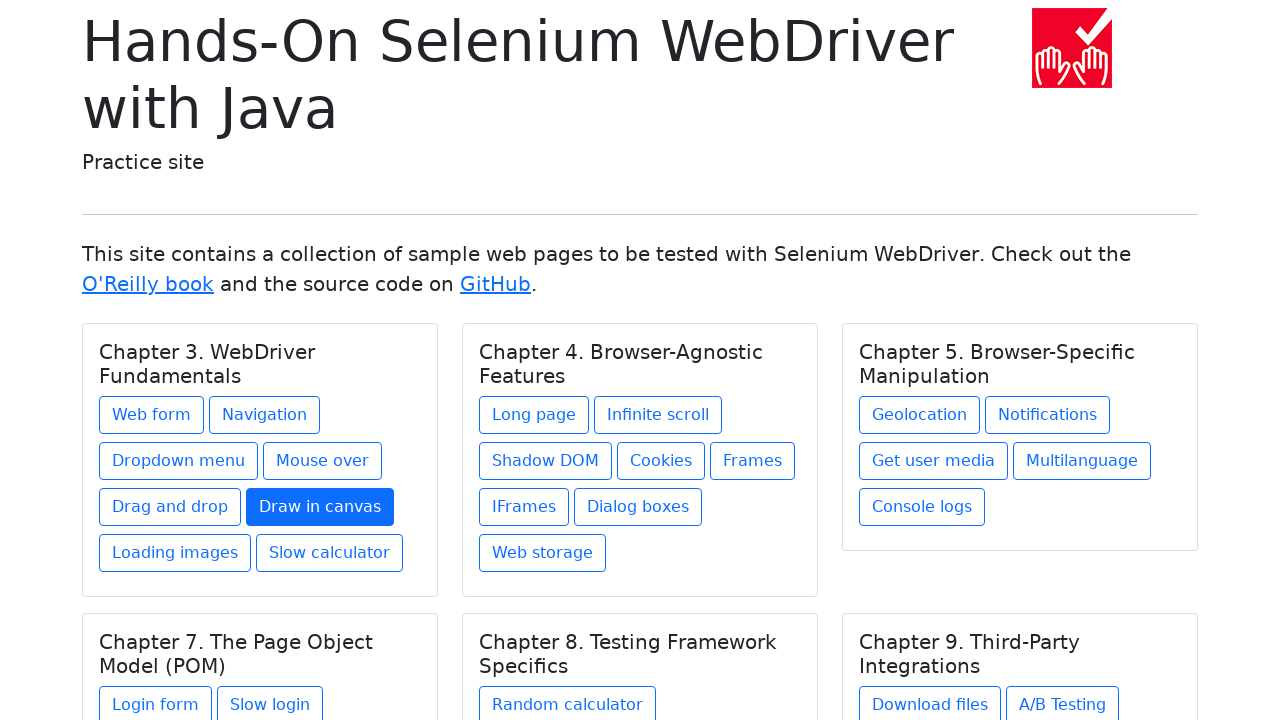

Retrieved link text: Loading images
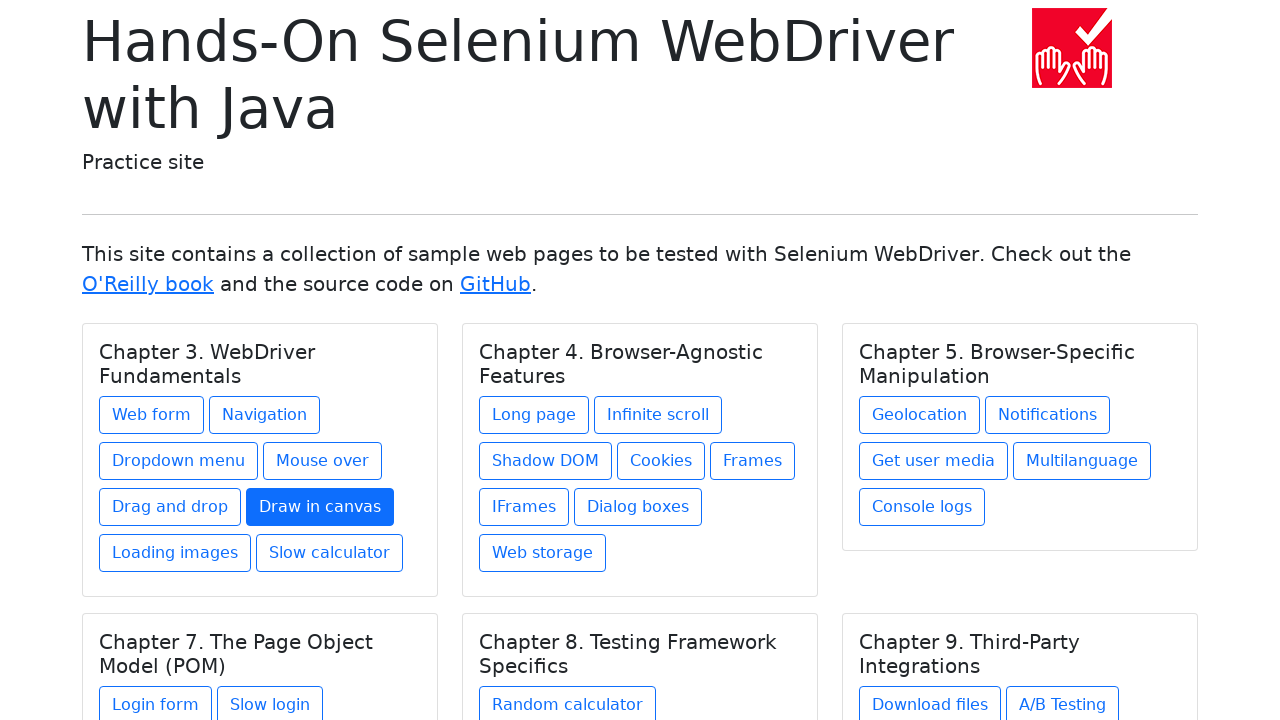

Clicked link 'Loading images' at (175, 553) on xpath=//h5[@class='card-title'] >> nth=0 >> xpath=./../a >> nth=6
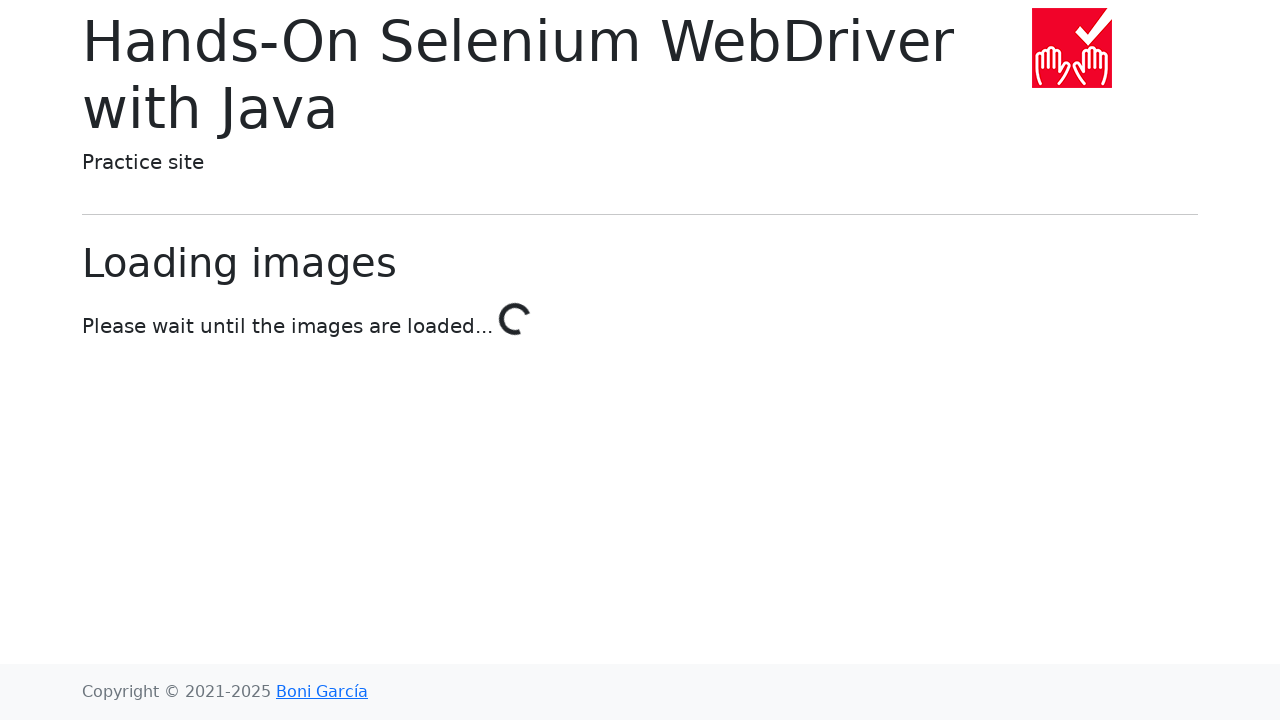

Navigated back to main page
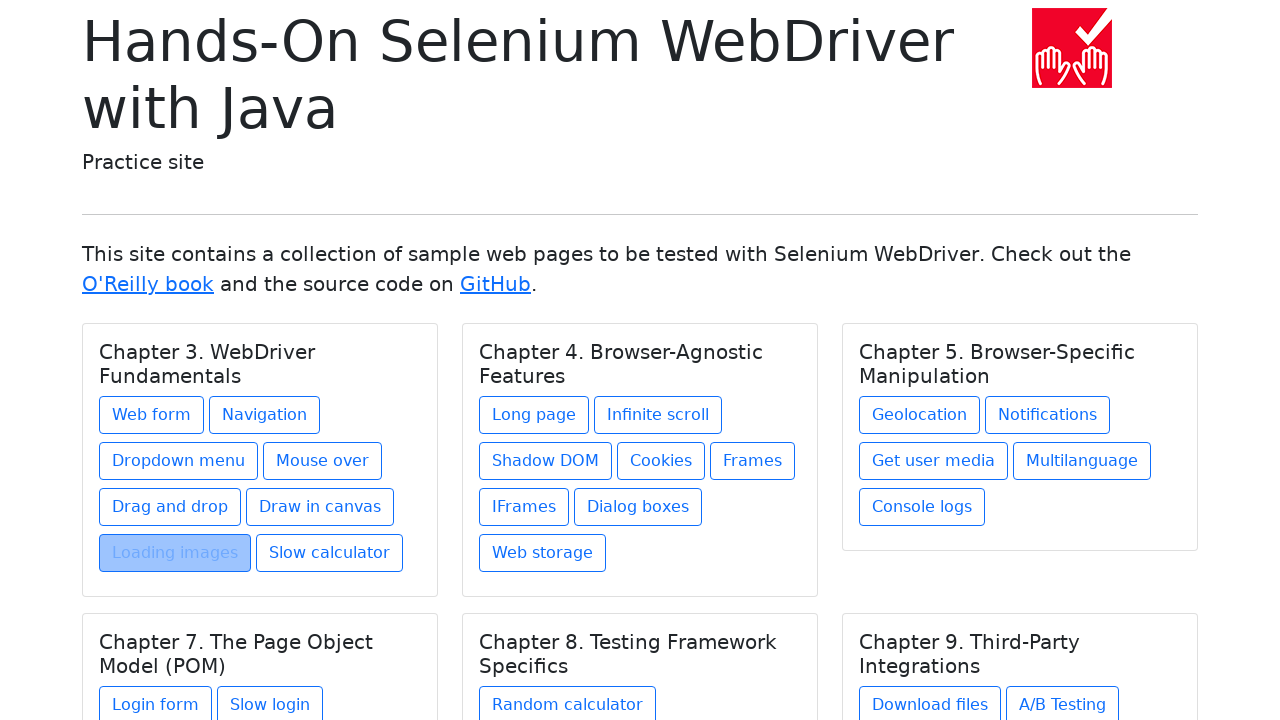

Located link 7 in chapter 0
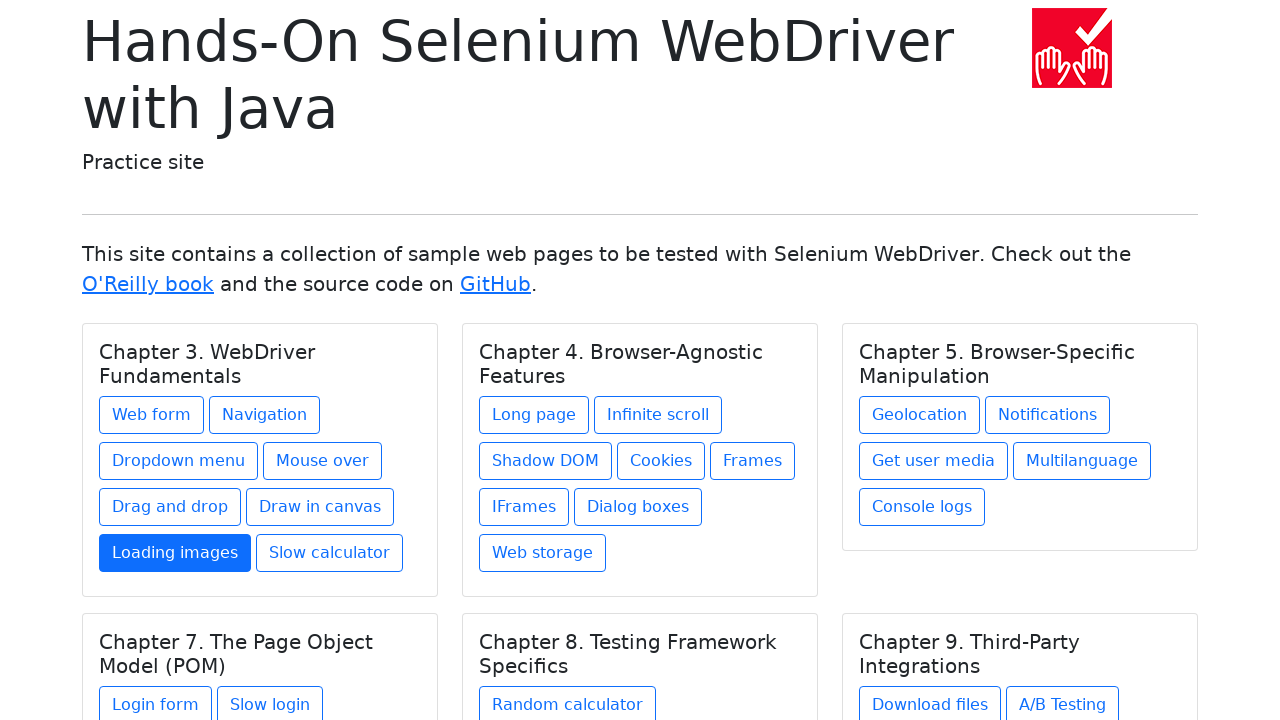

Retrieved link text: Slow calculator
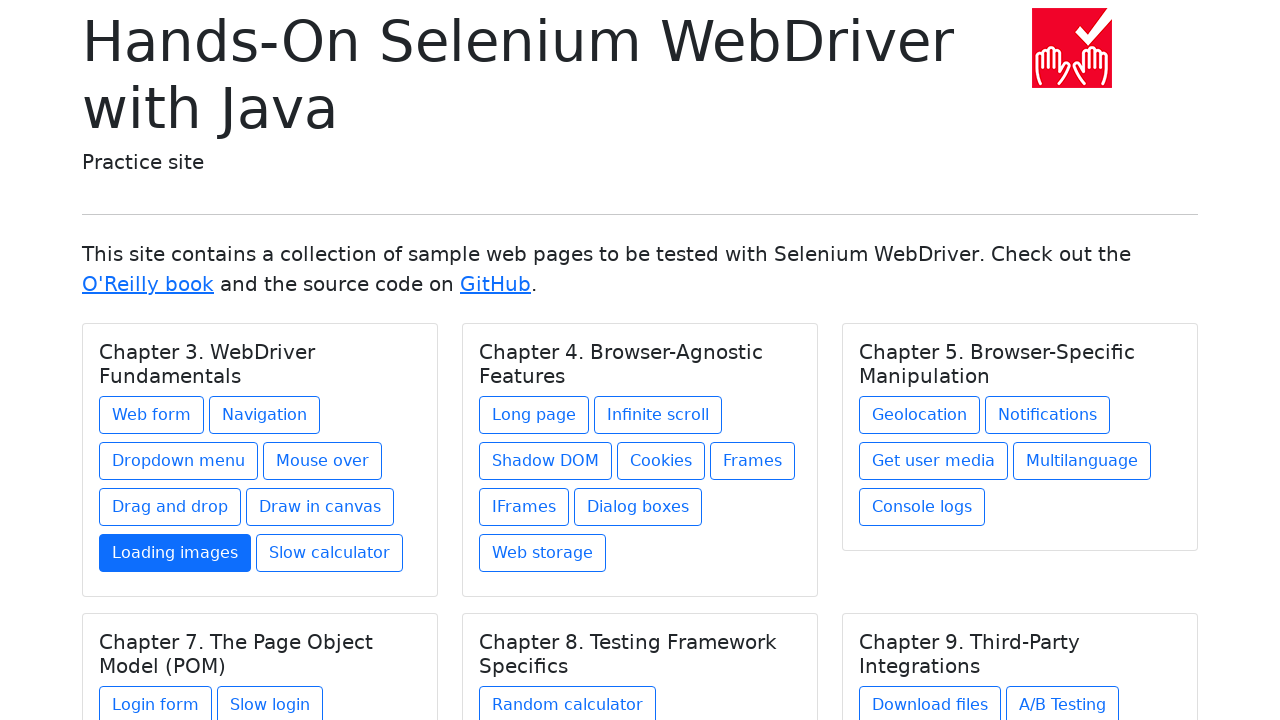

Clicked link 'Slow calculator' at (330, 553) on xpath=//h5[@class='card-title'] >> nth=0 >> xpath=./../a >> nth=7
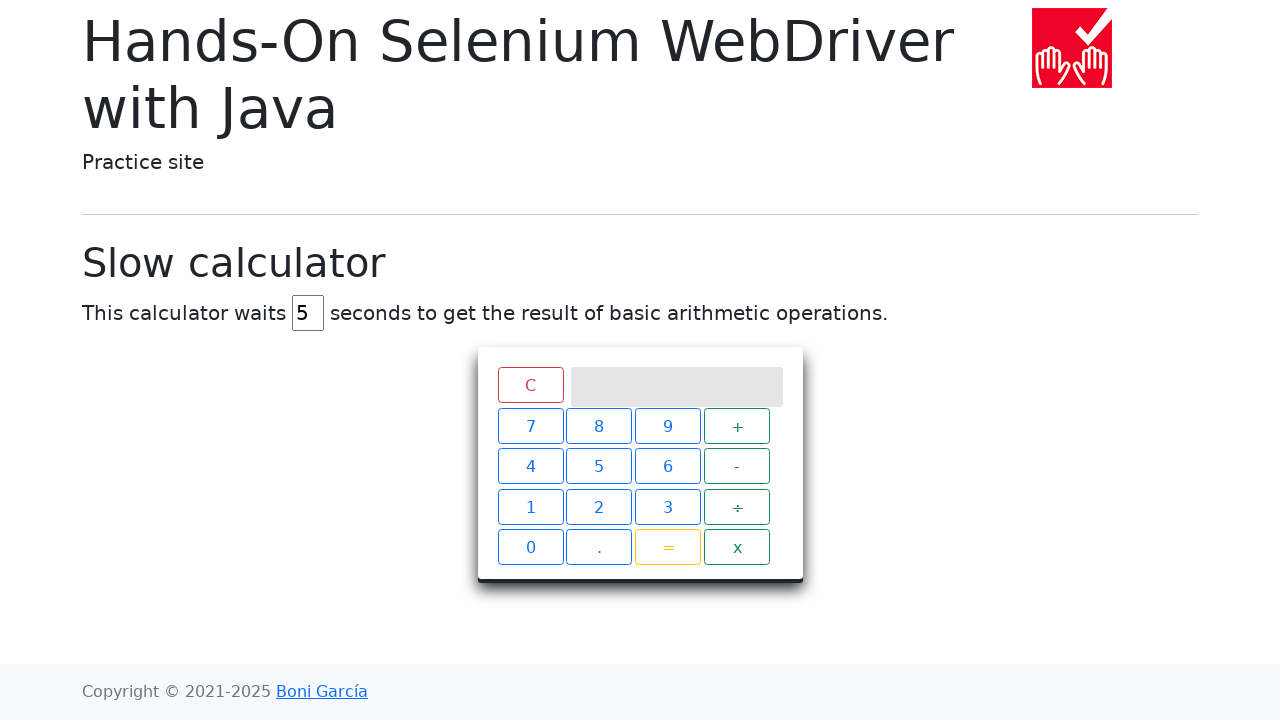

Navigated back to main page
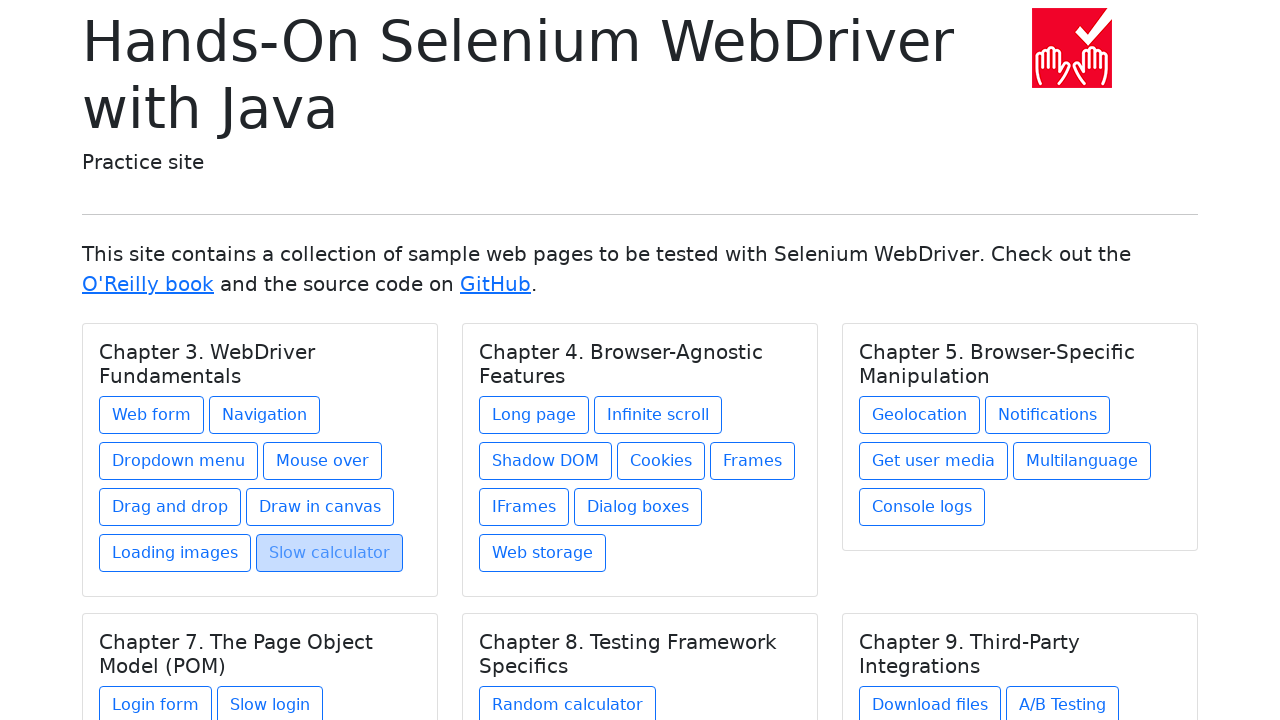

Located chapter at index 1
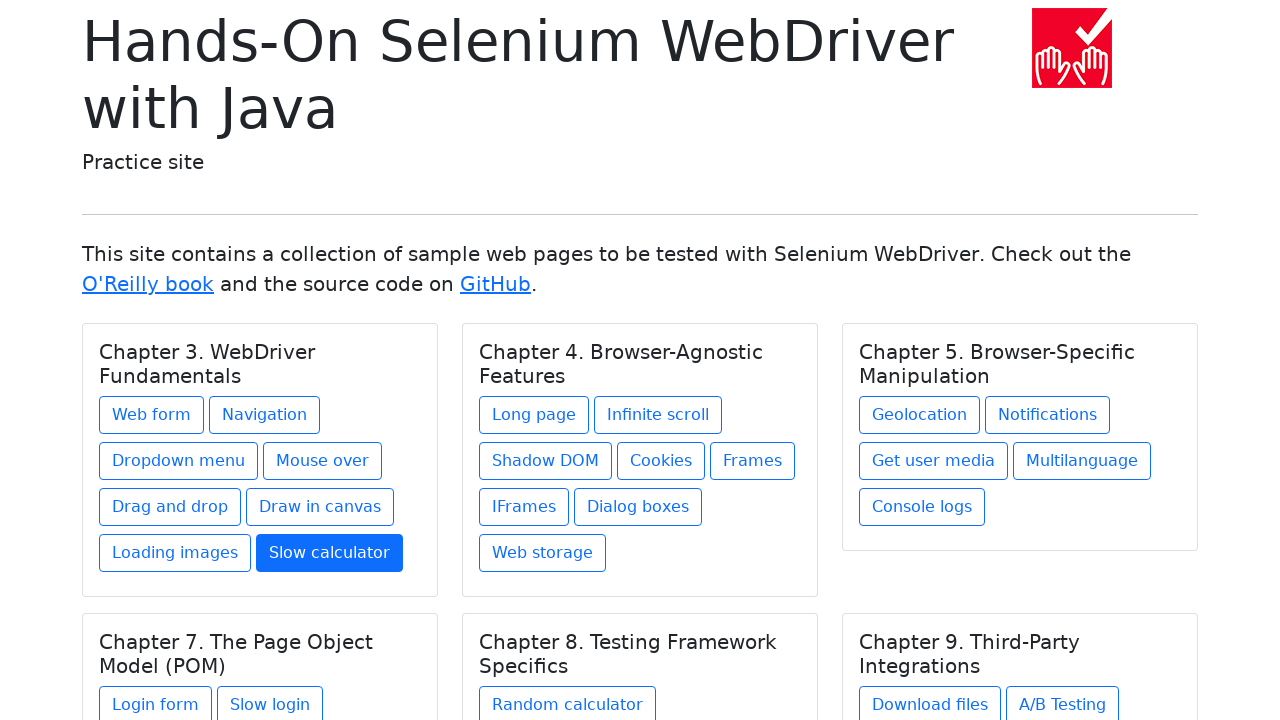

Retrieved chapter text: Chapter 4. Browser-Agnostic Features
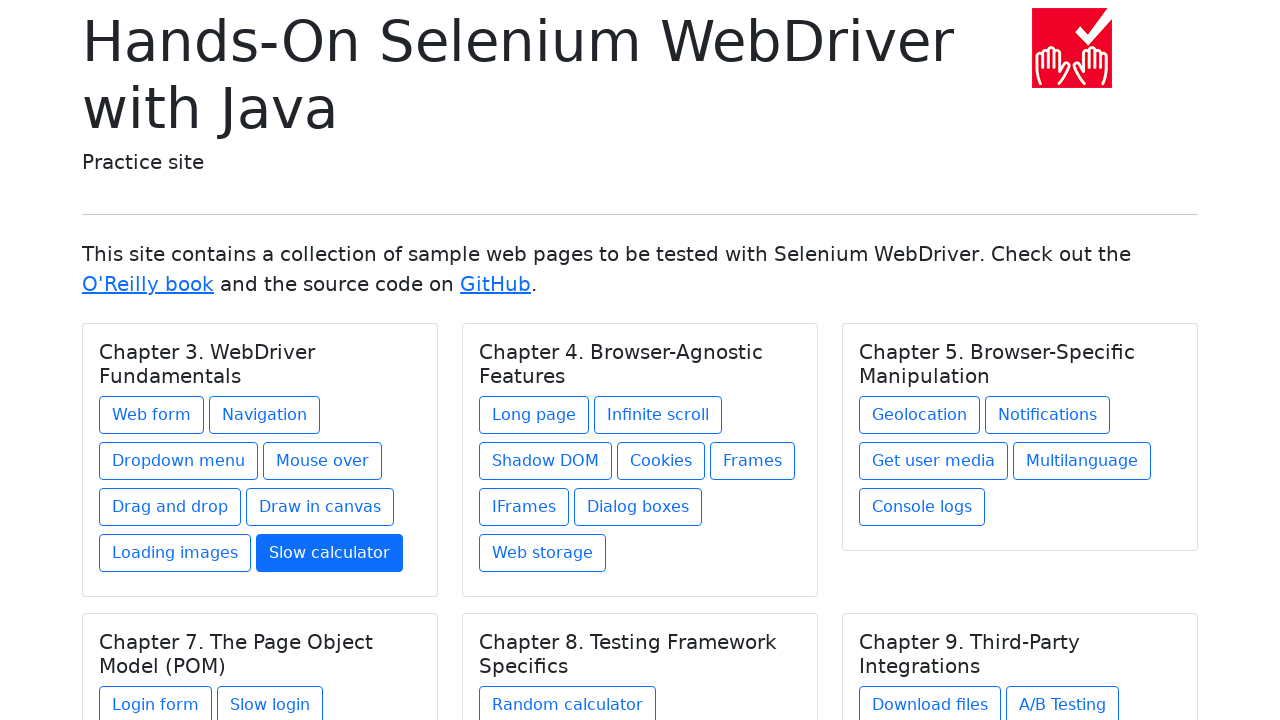

Found 8 links in chapter 'Chapter 4. Browser-Agnostic Features'
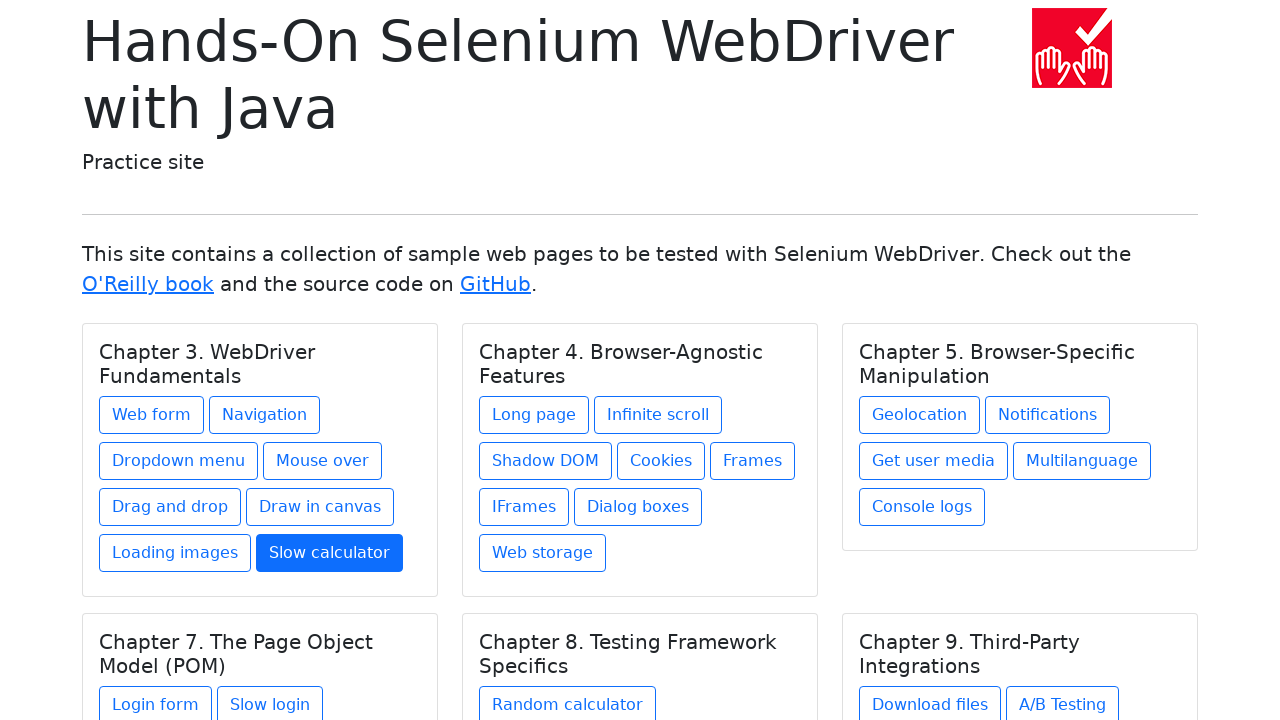

Located link 0 in chapter 1
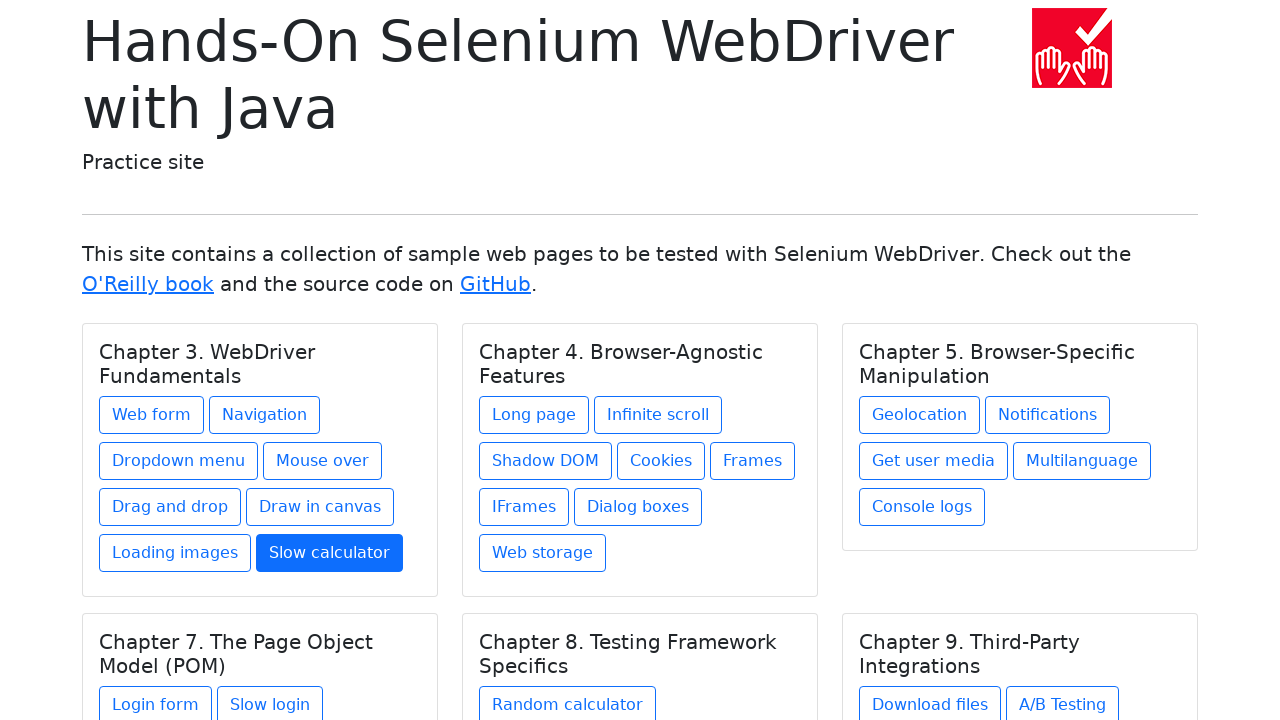

Retrieved link text: Long page
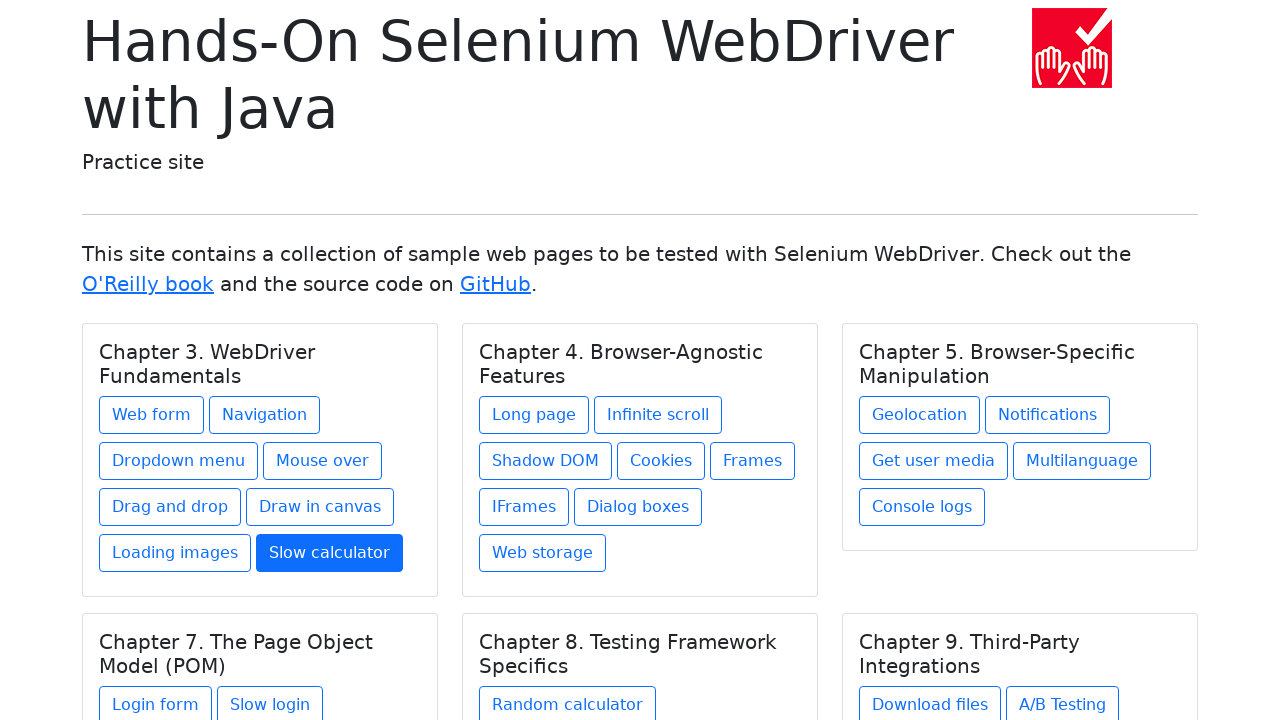

Clicked link 'Long page' at (534, 415) on xpath=//h5[@class='card-title'] >> nth=1 >> xpath=./../a >> nth=0
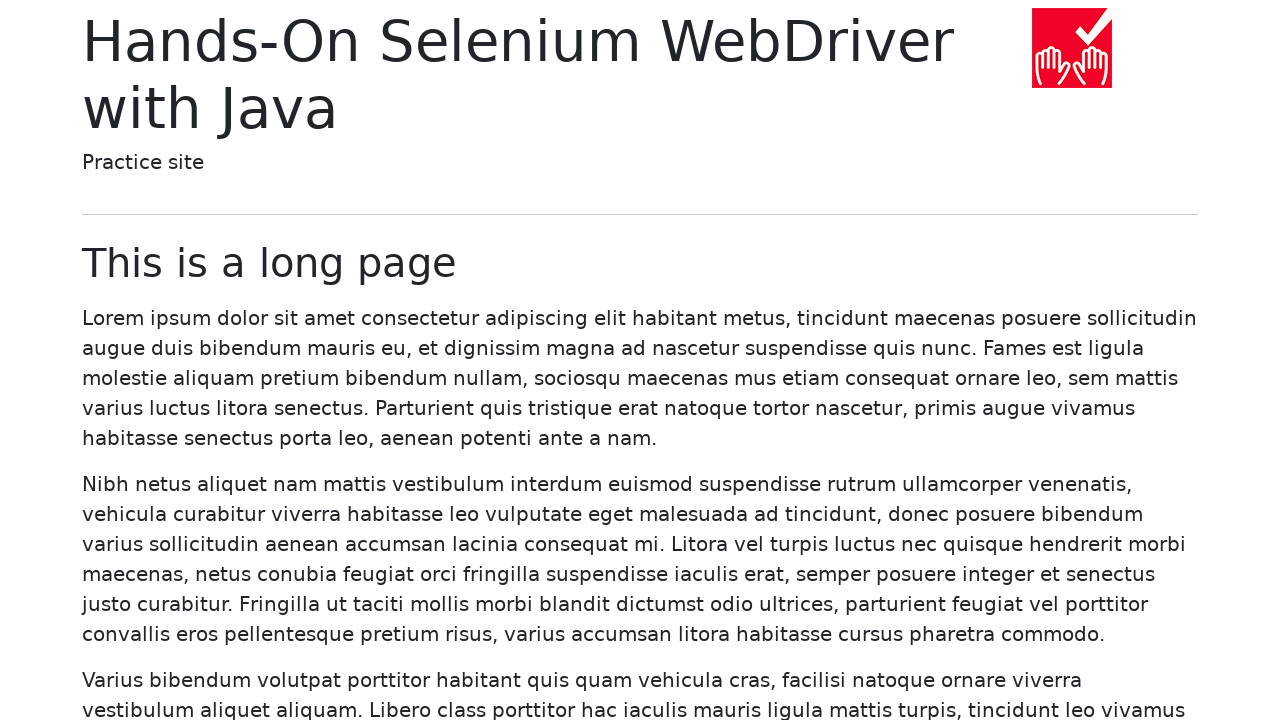

Navigated back to main page
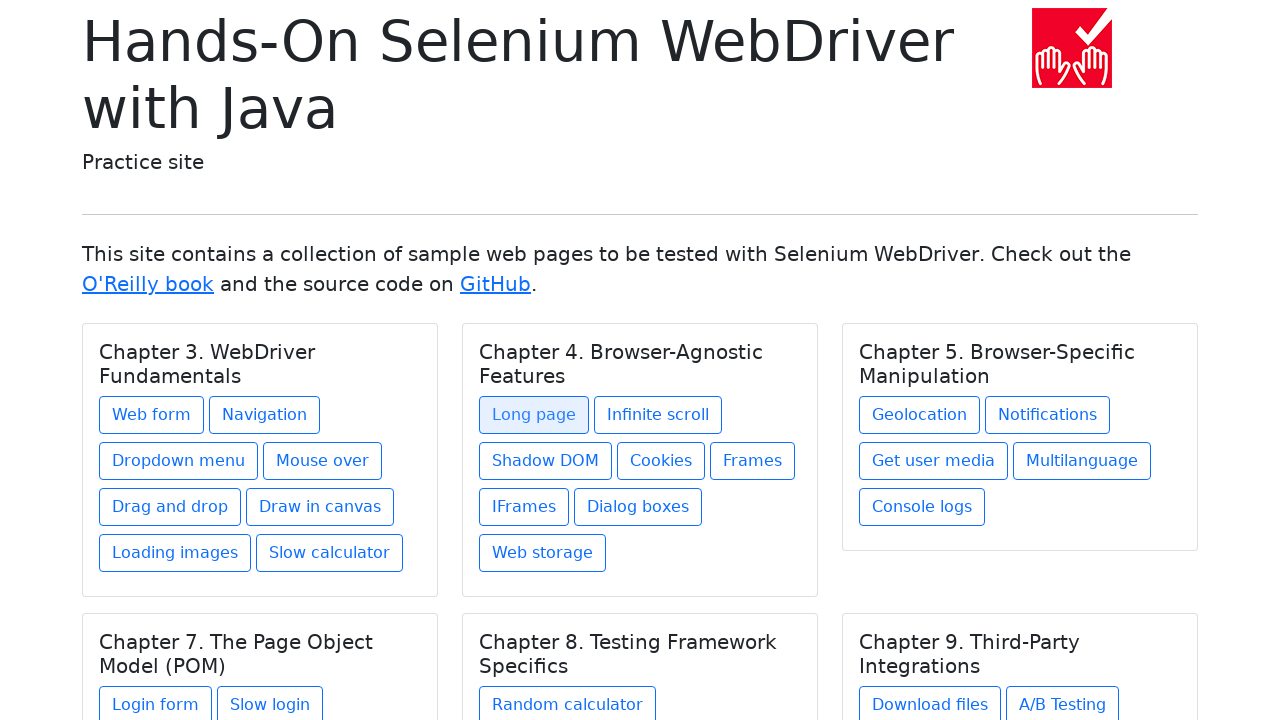

Located link 1 in chapter 1
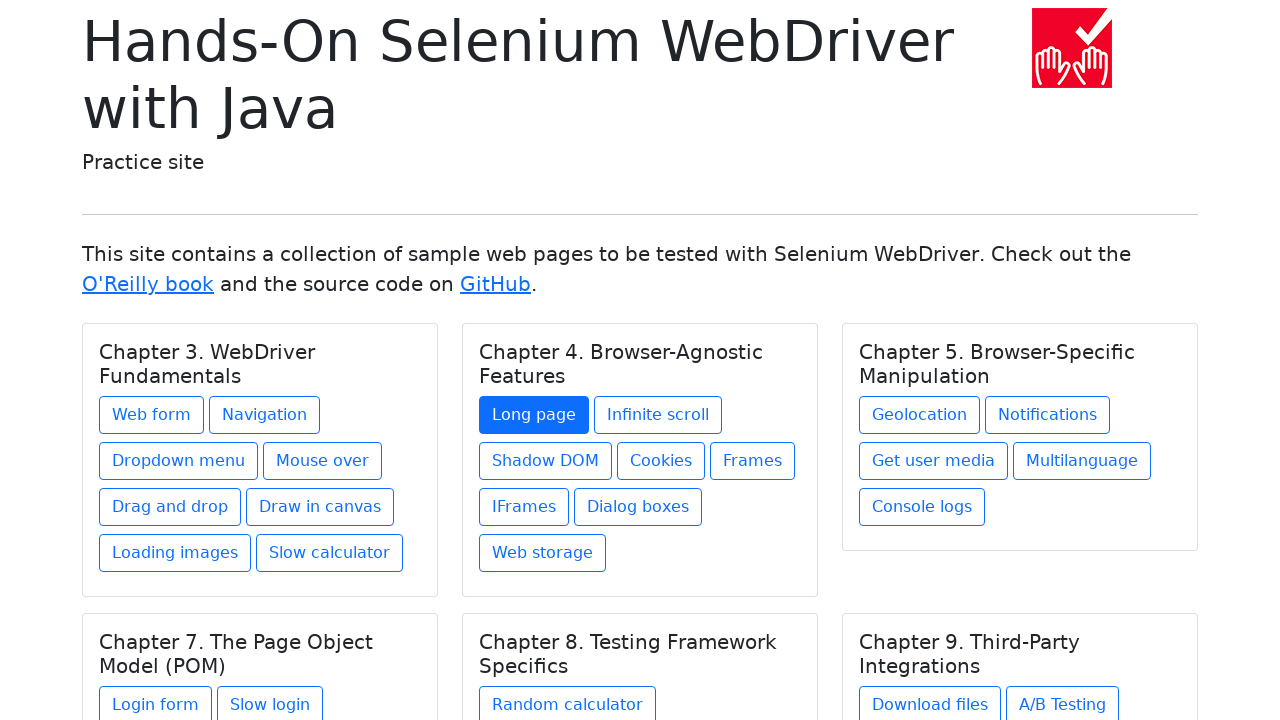

Retrieved link text: Infinite scroll
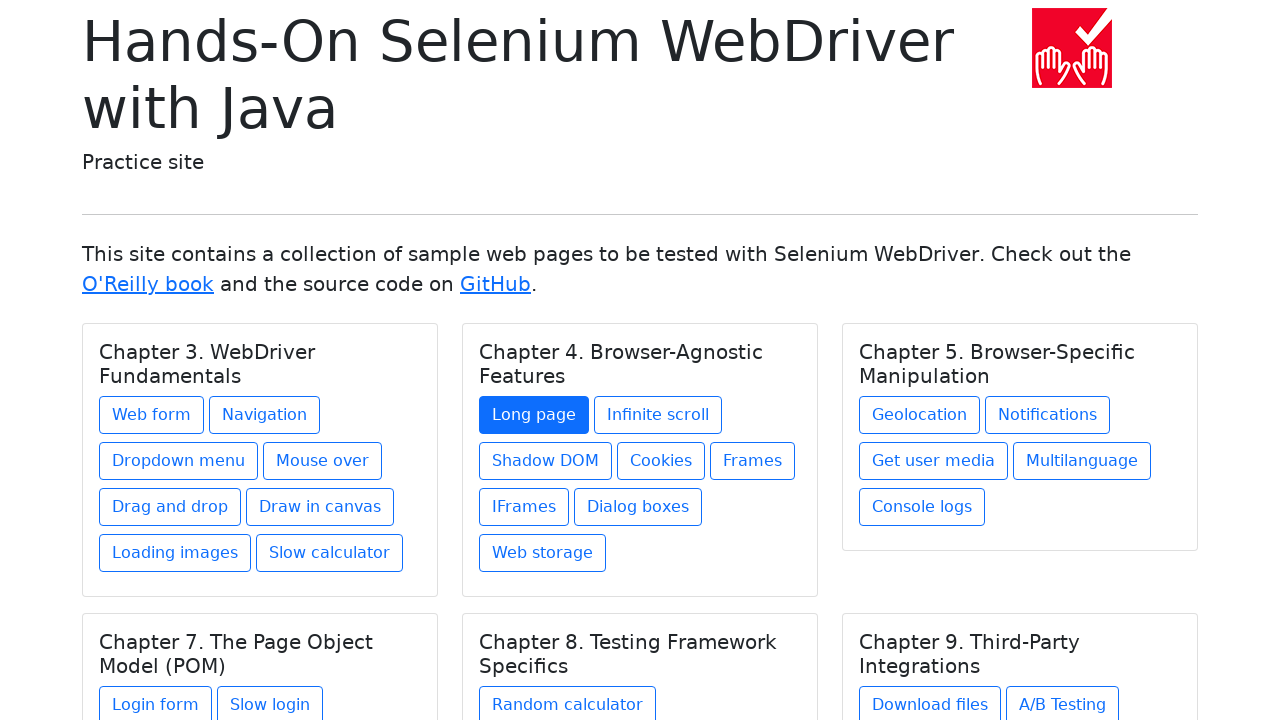

Clicked link 'Infinite scroll' at (658, 415) on xpath=//h5[@class='card-title'] >> nth=1 >> xpath=./../a >> nth=1
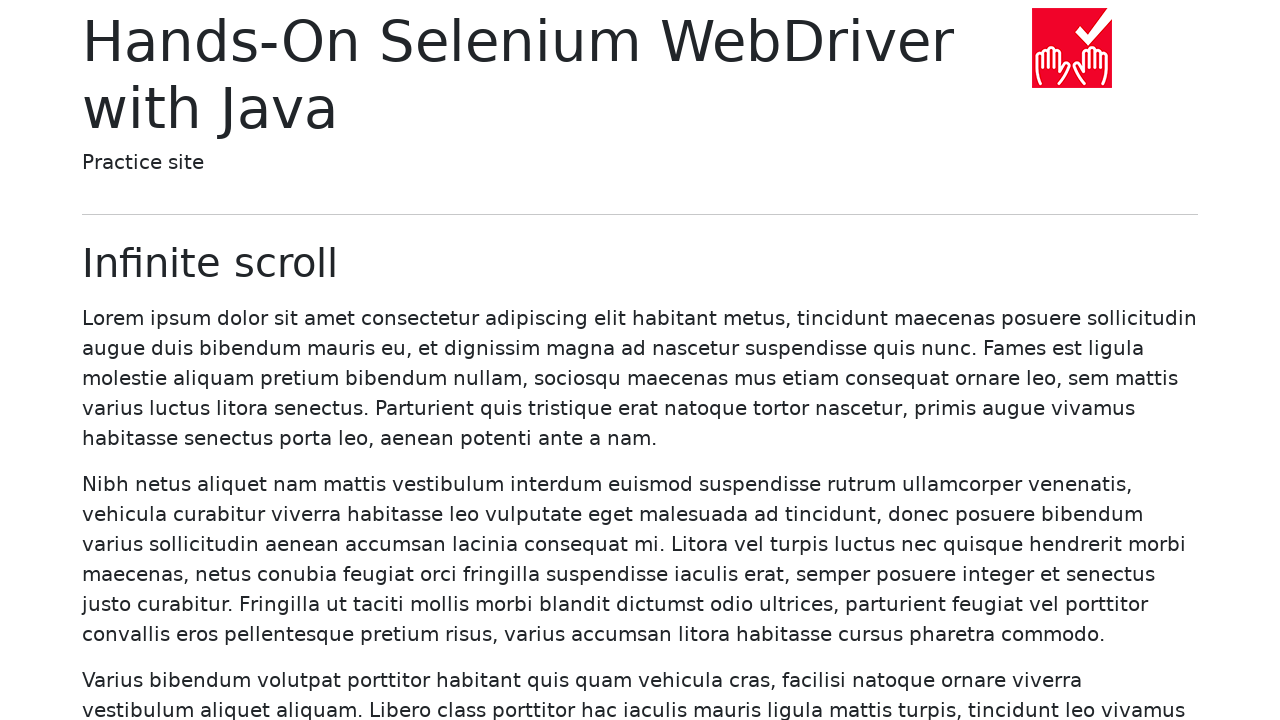

Navigated back to main page
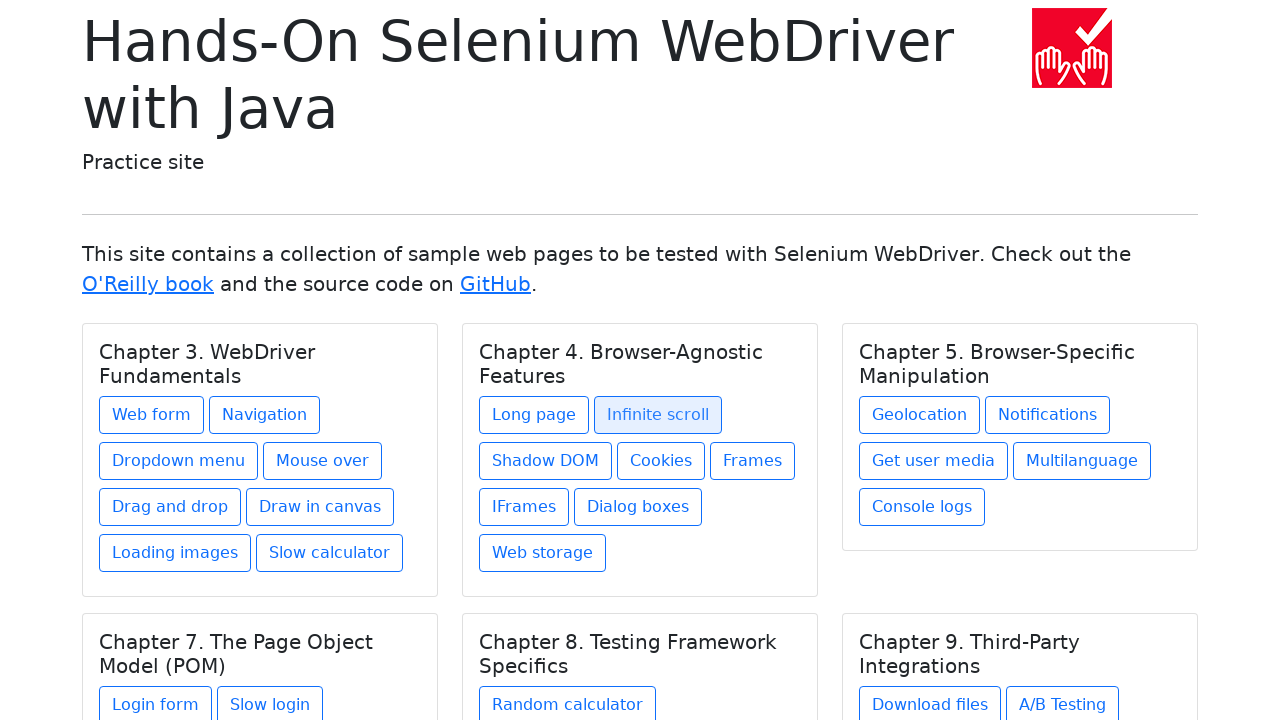

Located link 2 in chapter 1
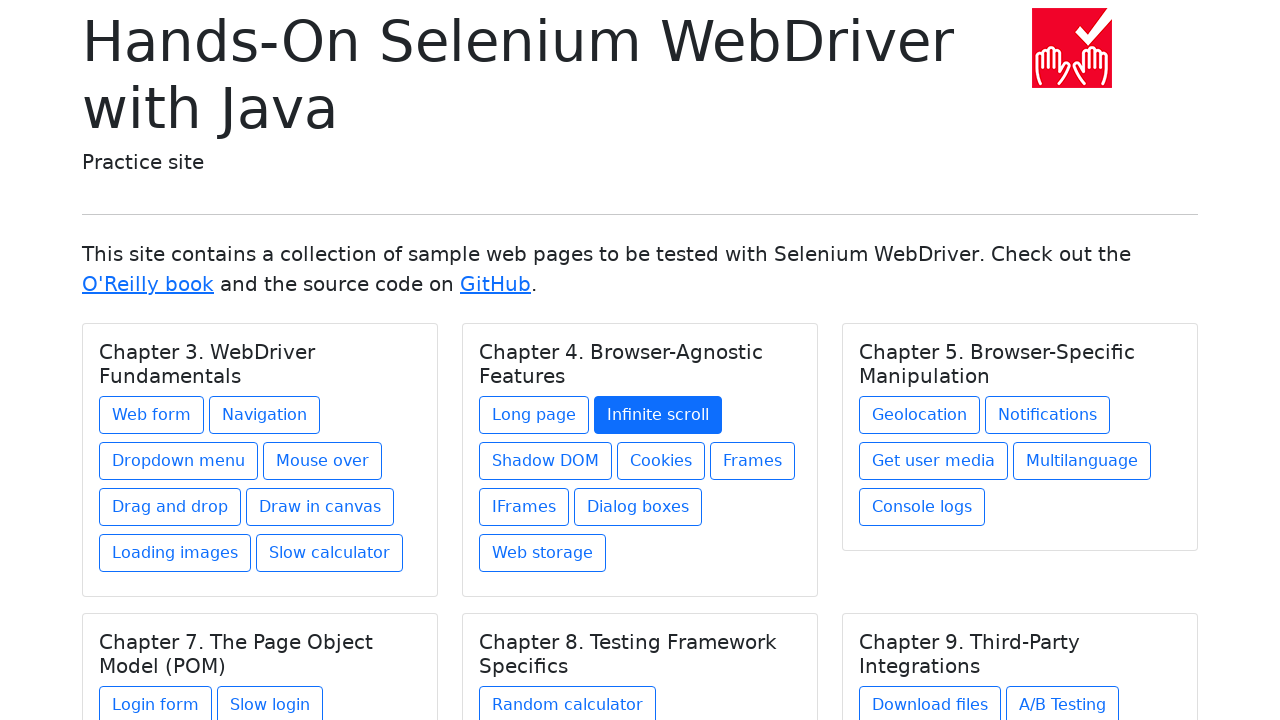

Retrieved link text: Shadow DOM
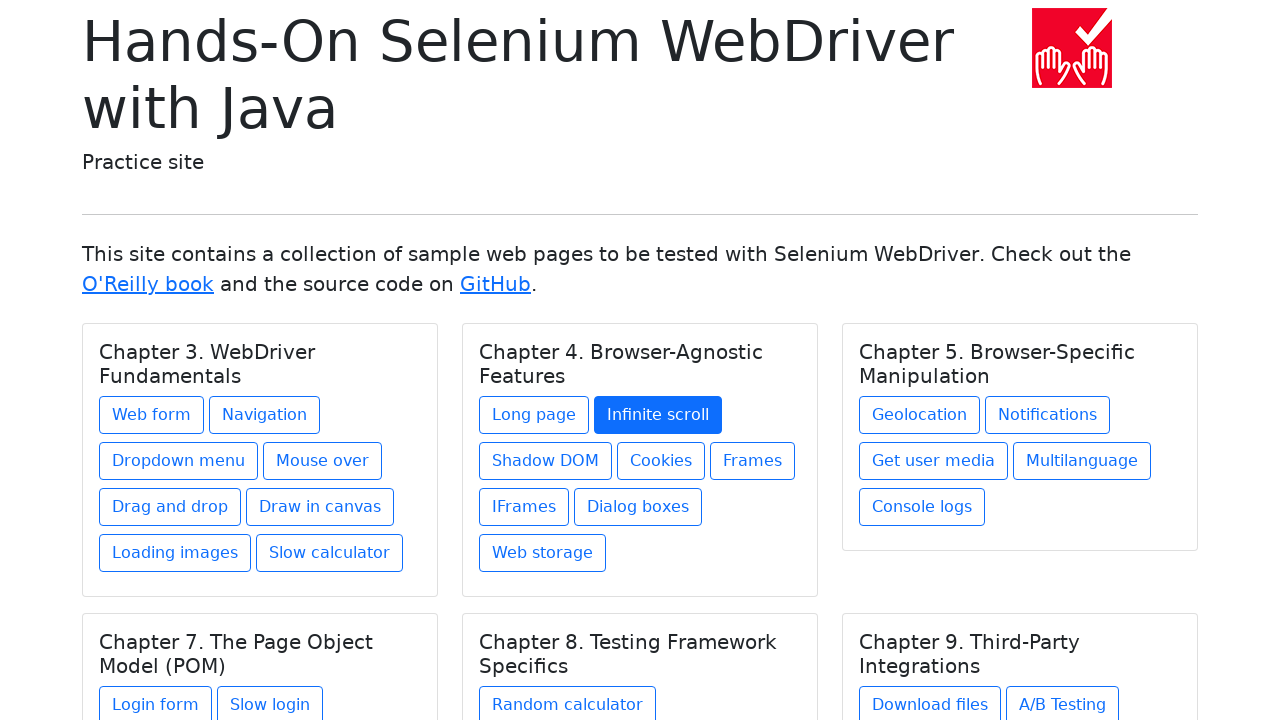

Clicked link 'Shadow DOM' at (546, 461) on xpath=//h5[@class='card-title'] >> nth=1 >> xpath=./../a >> nth=2
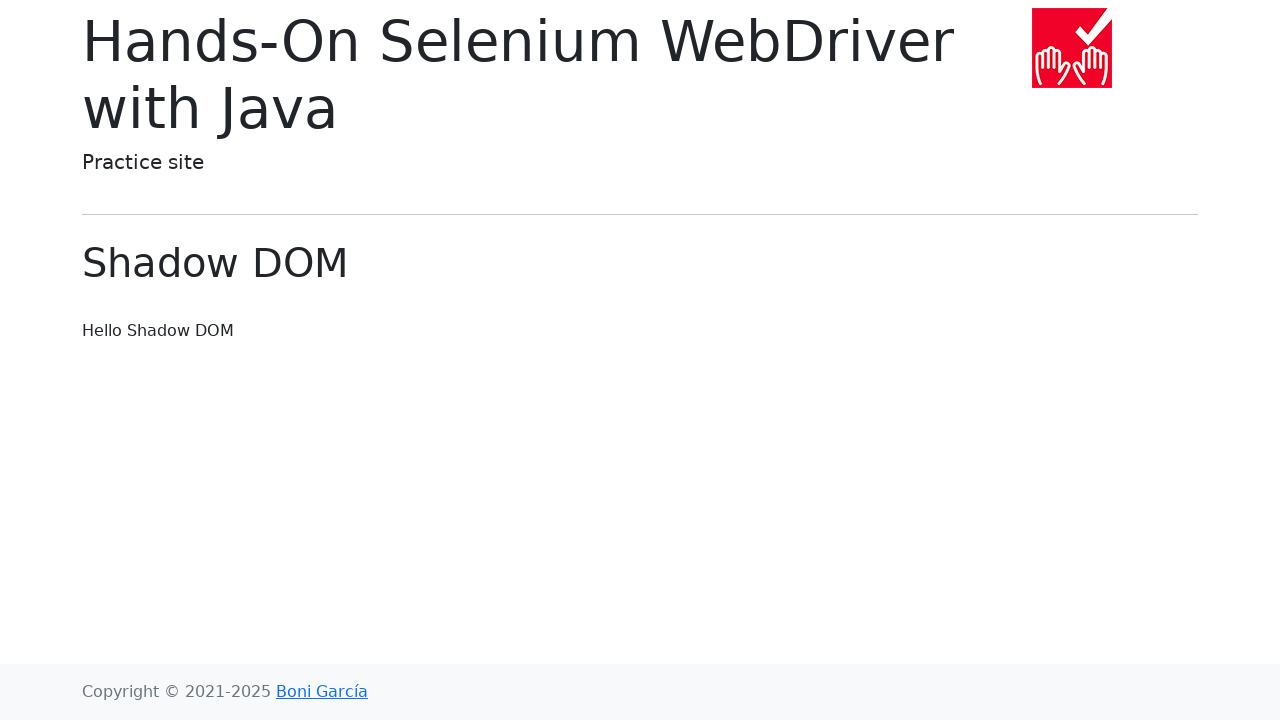

Navigated back to main page
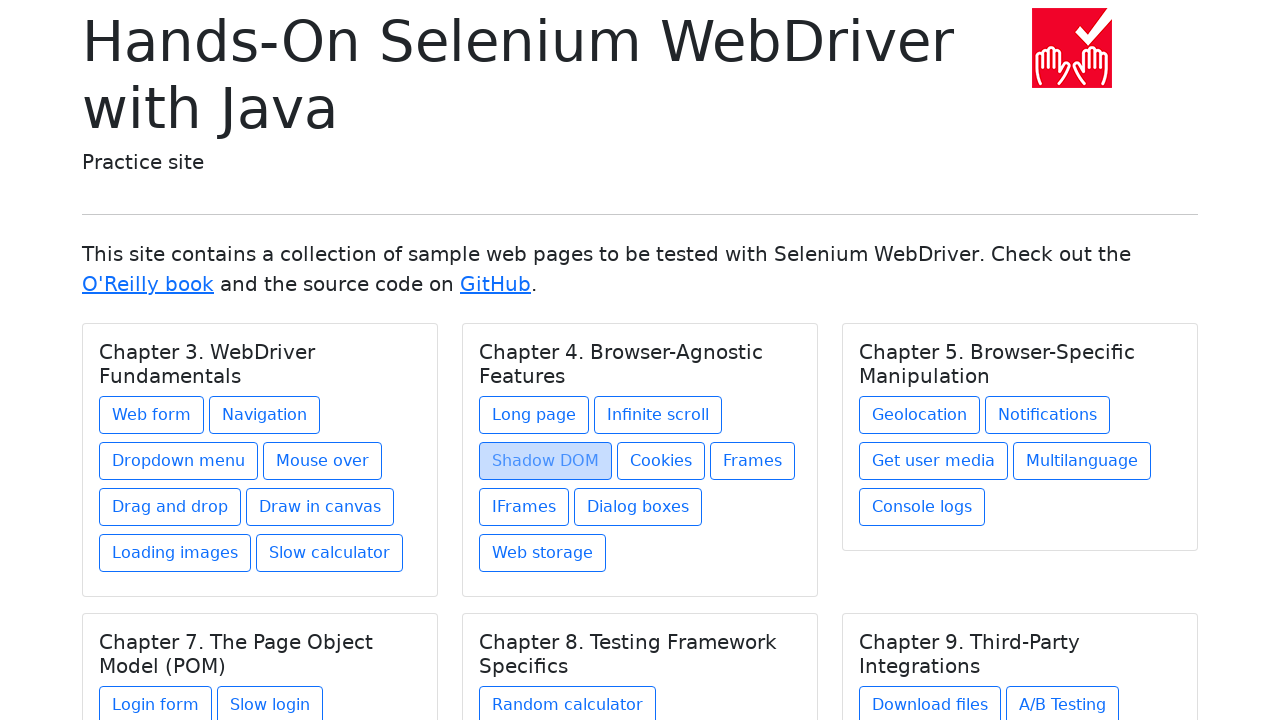

Located link 3 in chapter 1
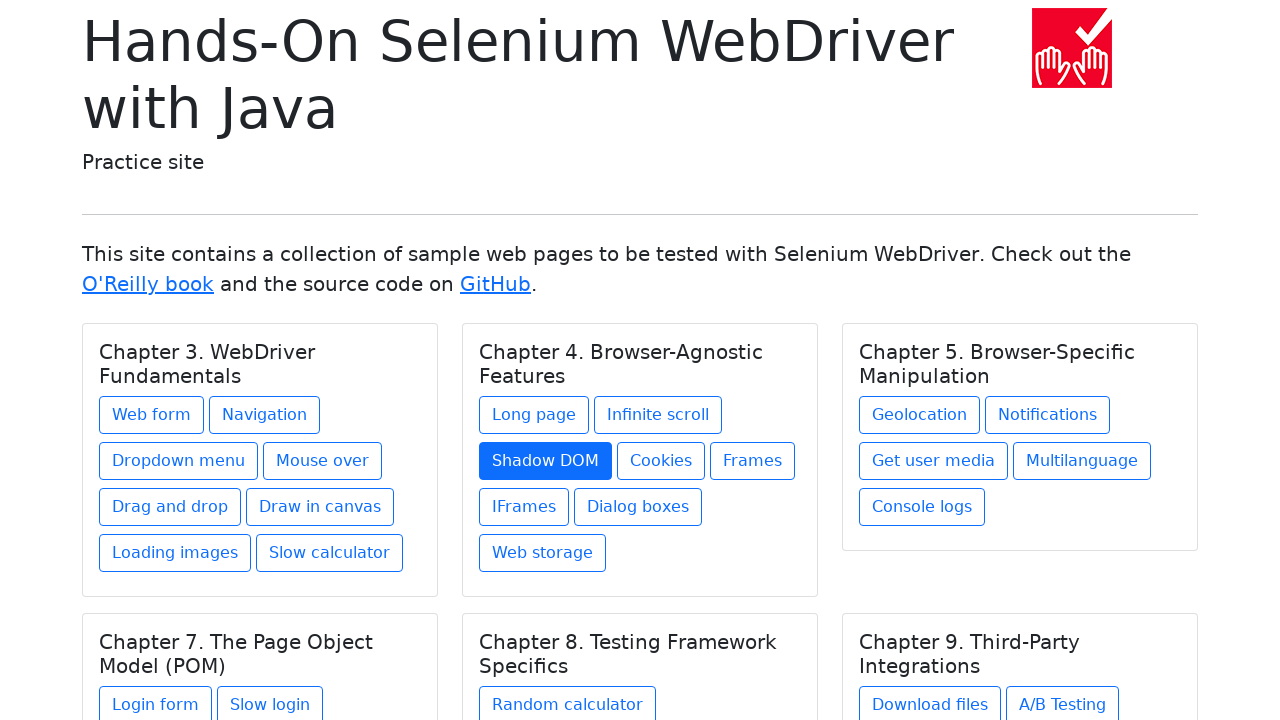

Retrieved link text: Cookies
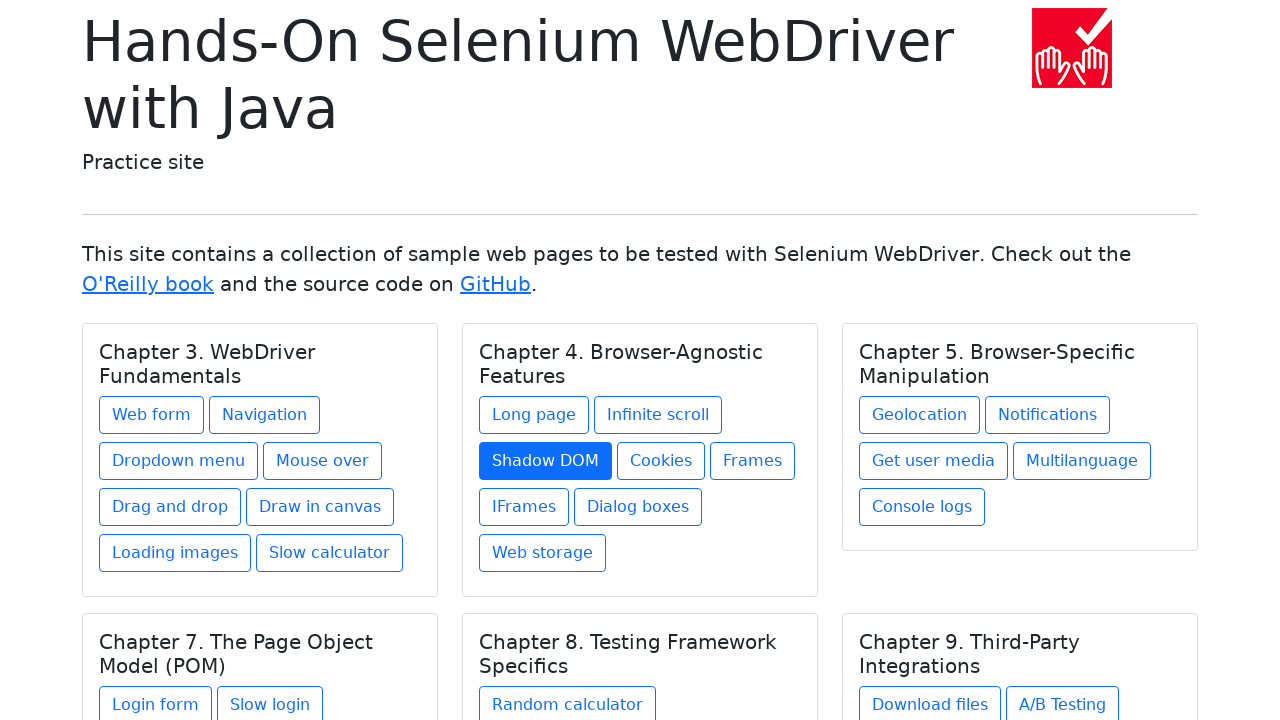

Clicked link 'Cookies' at (661, 461) on xpath=//h5[@class='card-title'] >> nth=1 >> xpath=./../a >> nth=3
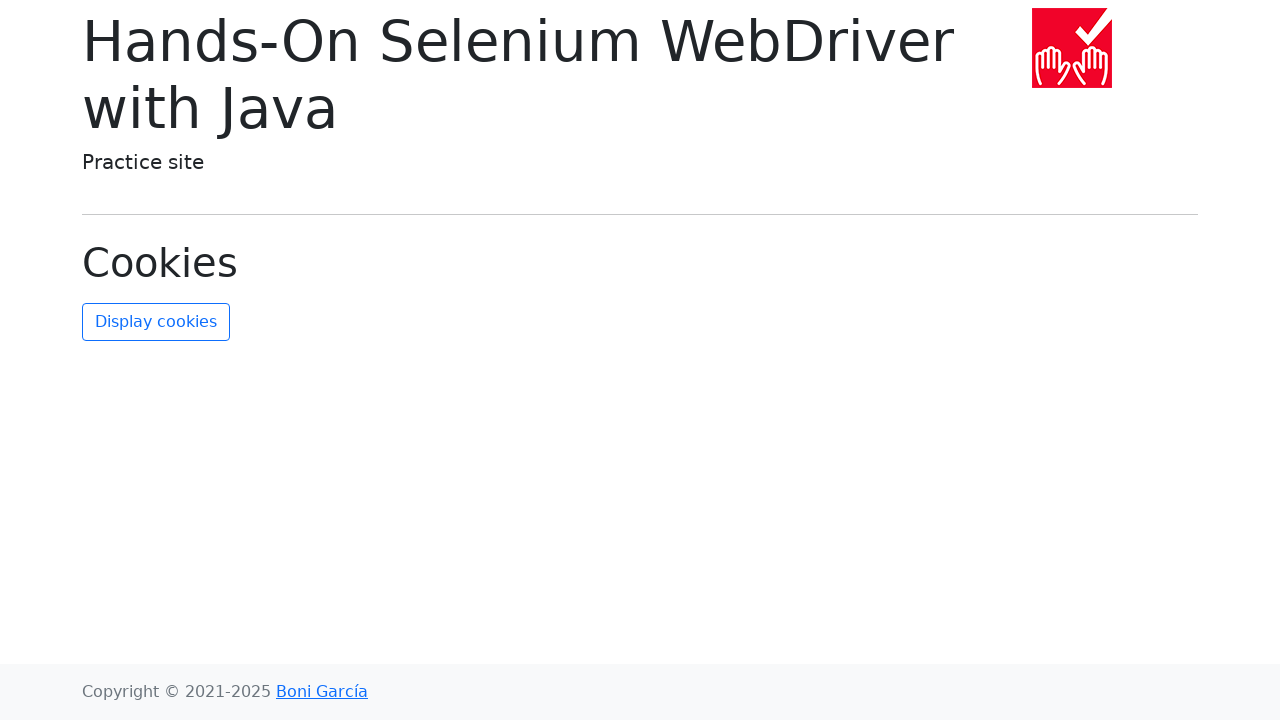

Navigated back to main page
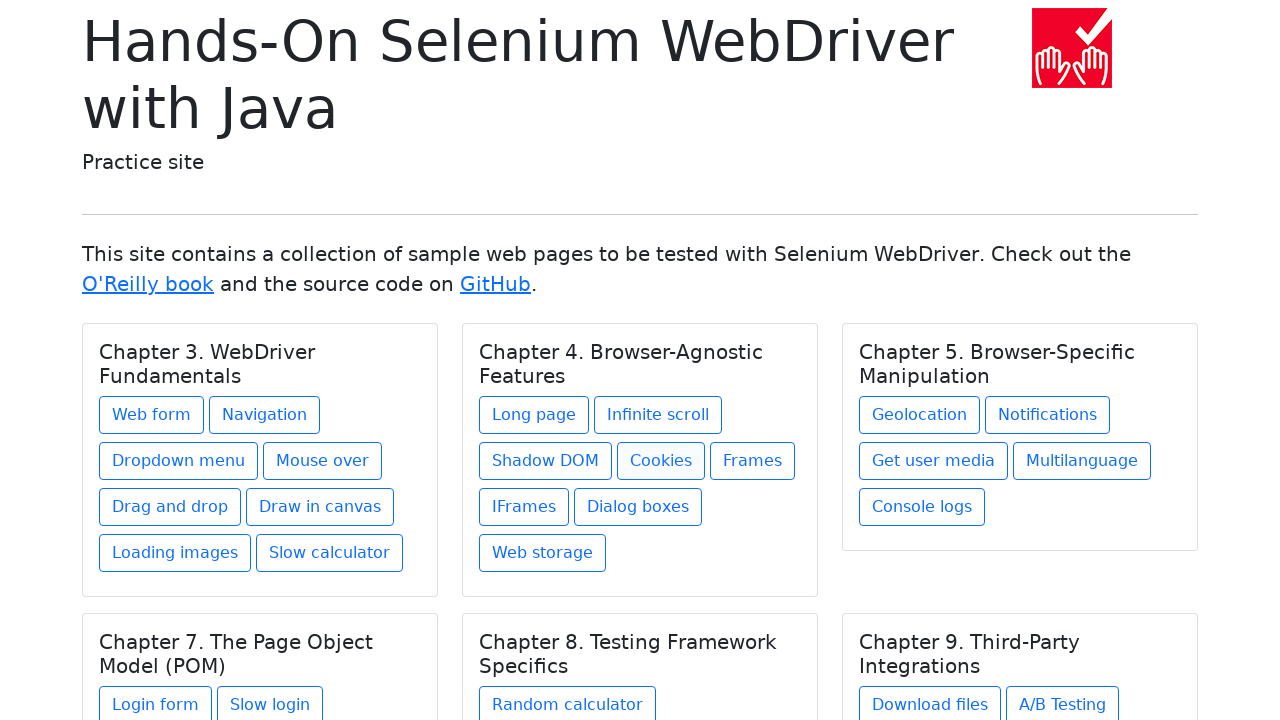

Located link 4 in chapter 1
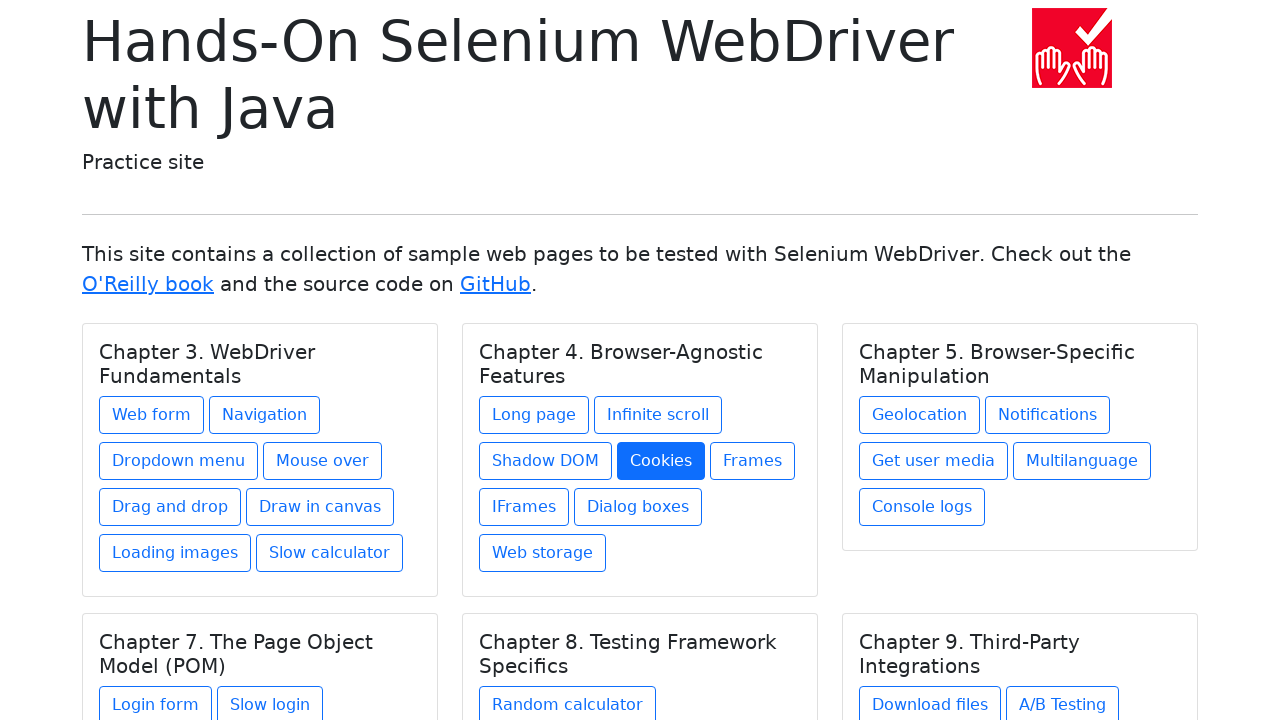

Retrieved link text: Frames
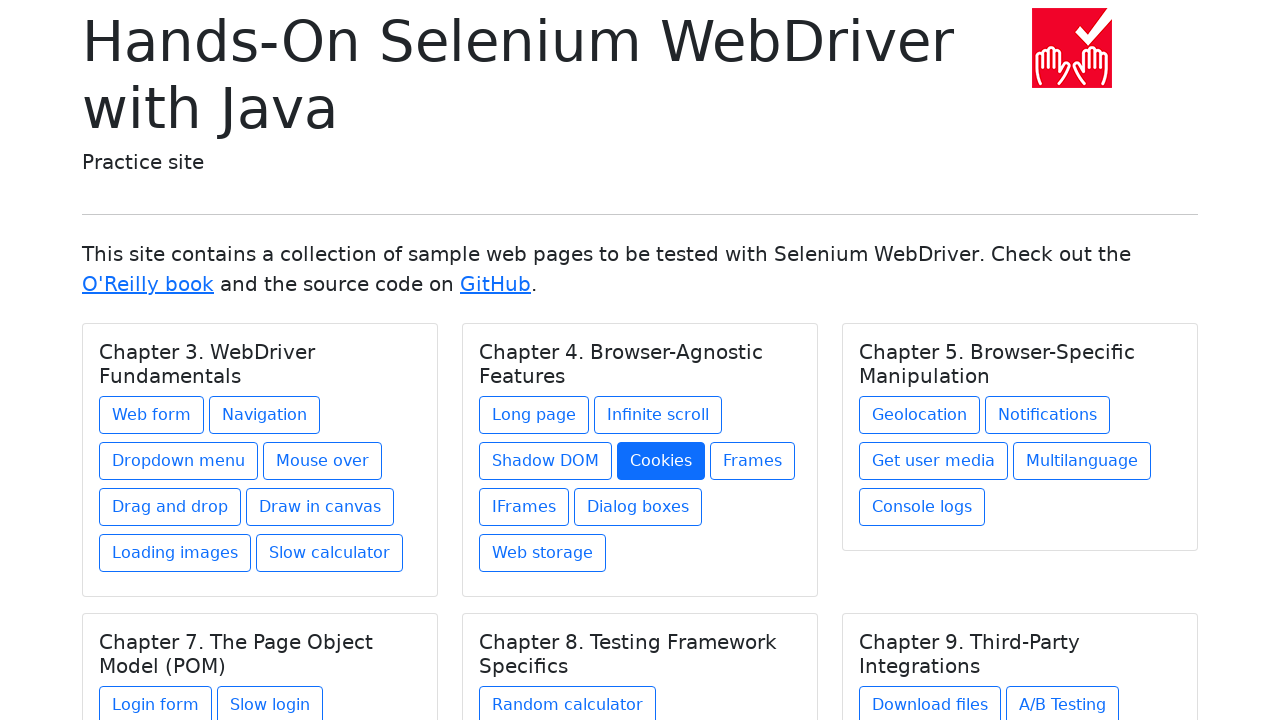

Clicked link 'Frames' at (752, 461) on xpath=//h5[@class='card-title'] >> nth=1 >> xpath=./../a >> nth=4
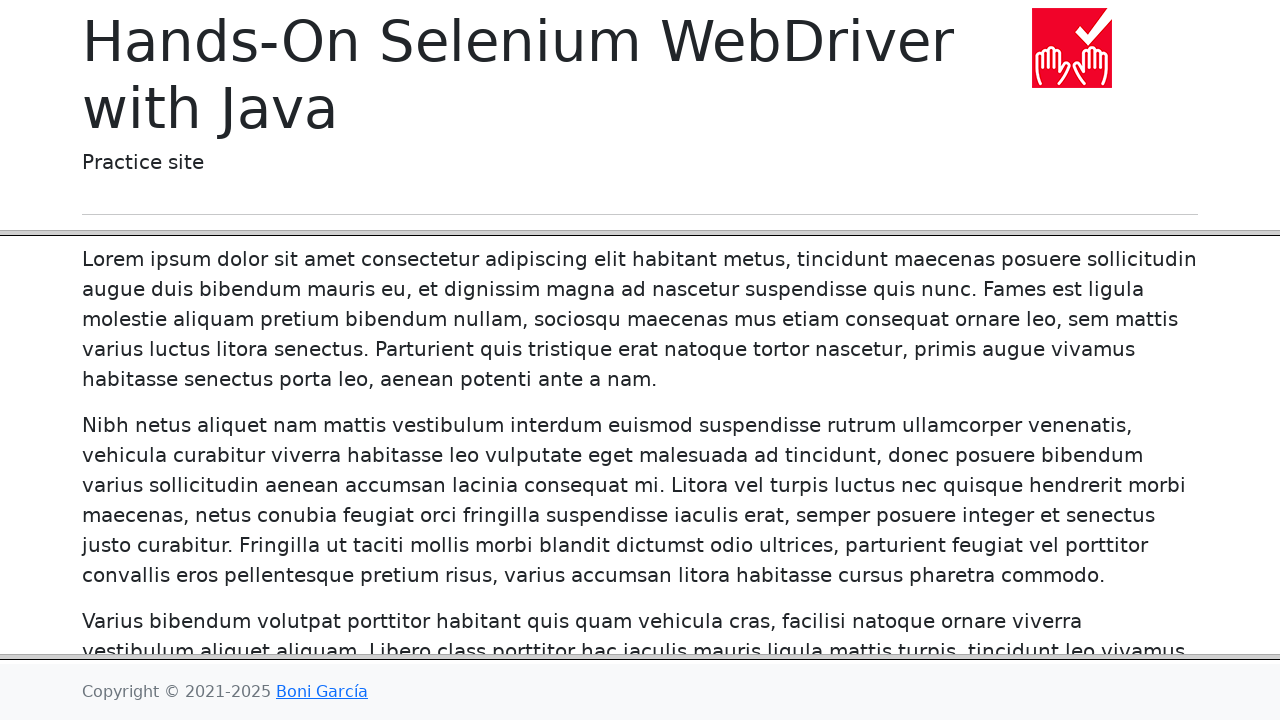

Navigated back to main page
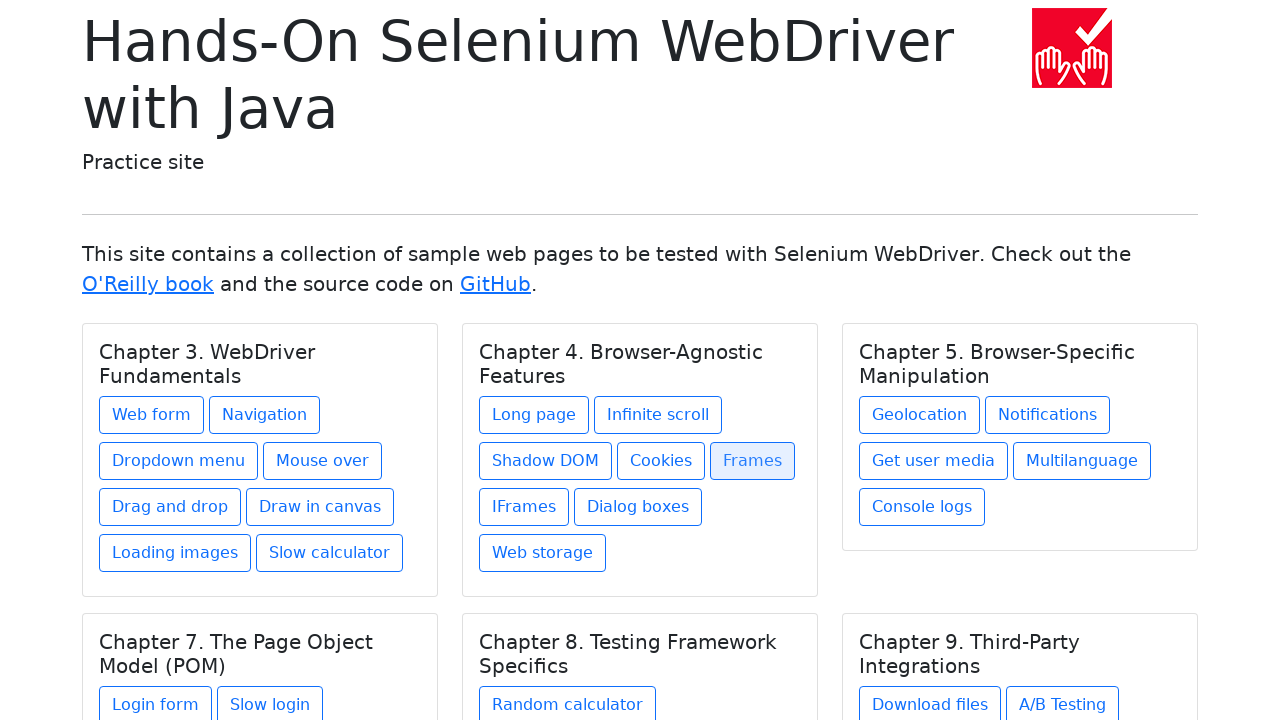

Located link 5 in chapter 1
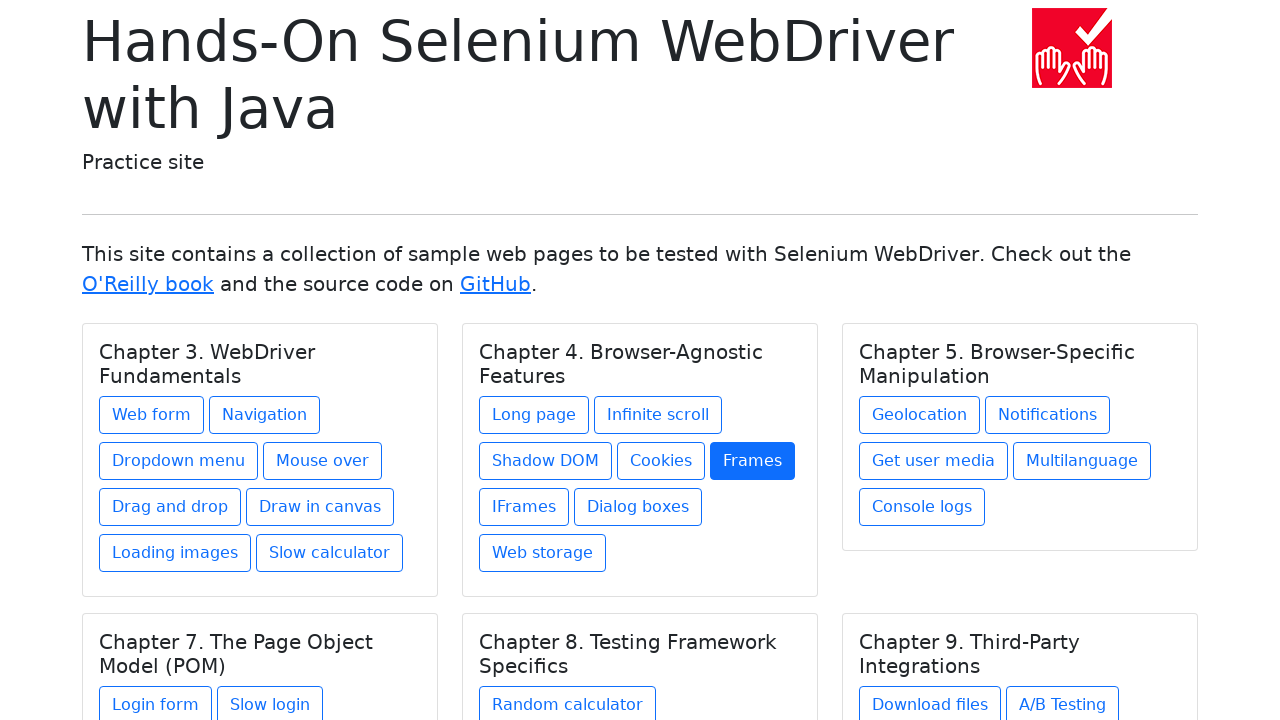

Retrieved link text: IFrames
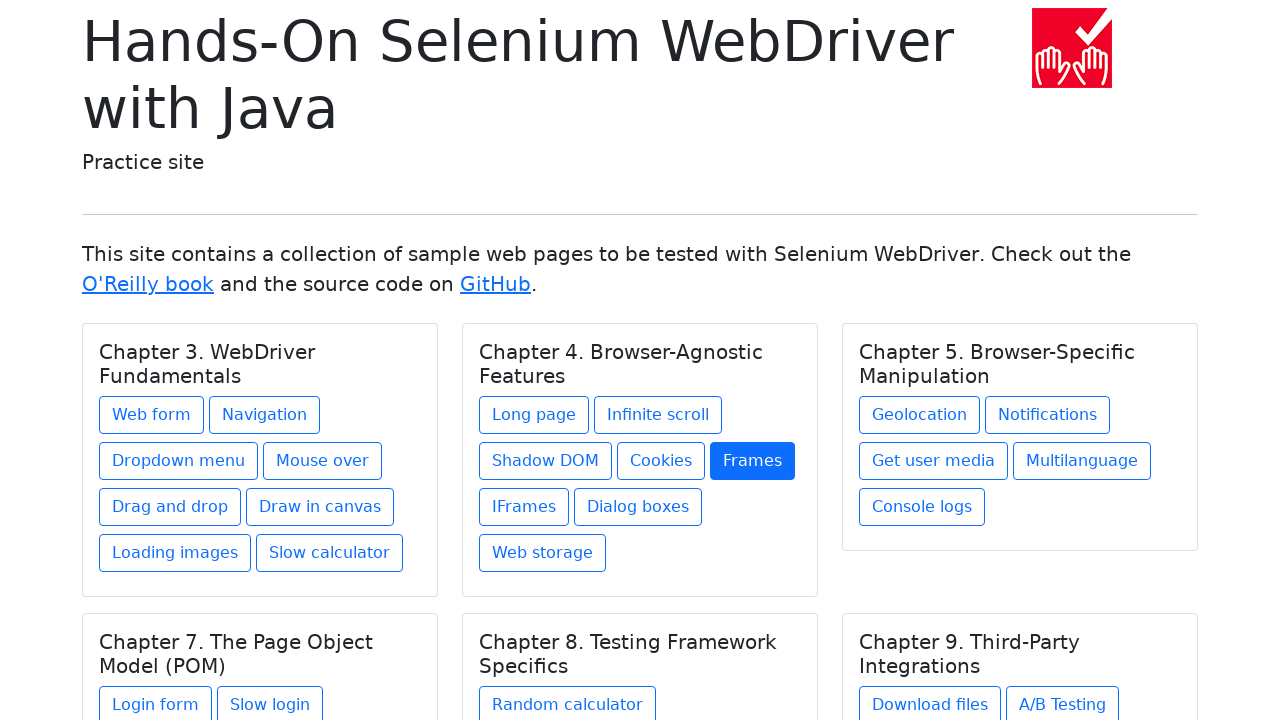

Clicked link 'IFrames' at (524, 507) on xpath=//h5[@class='card-title'] >> nth=1 >> xpath=./../a >> nth=5
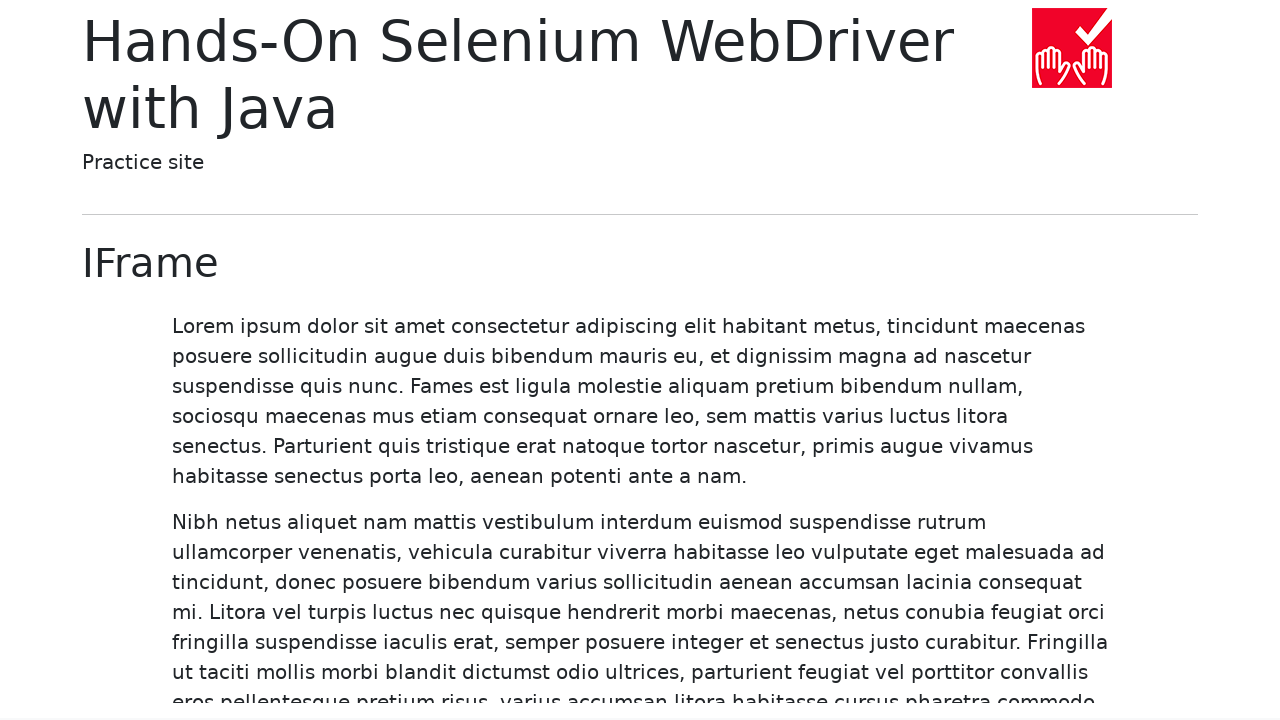

Navigated back to main page
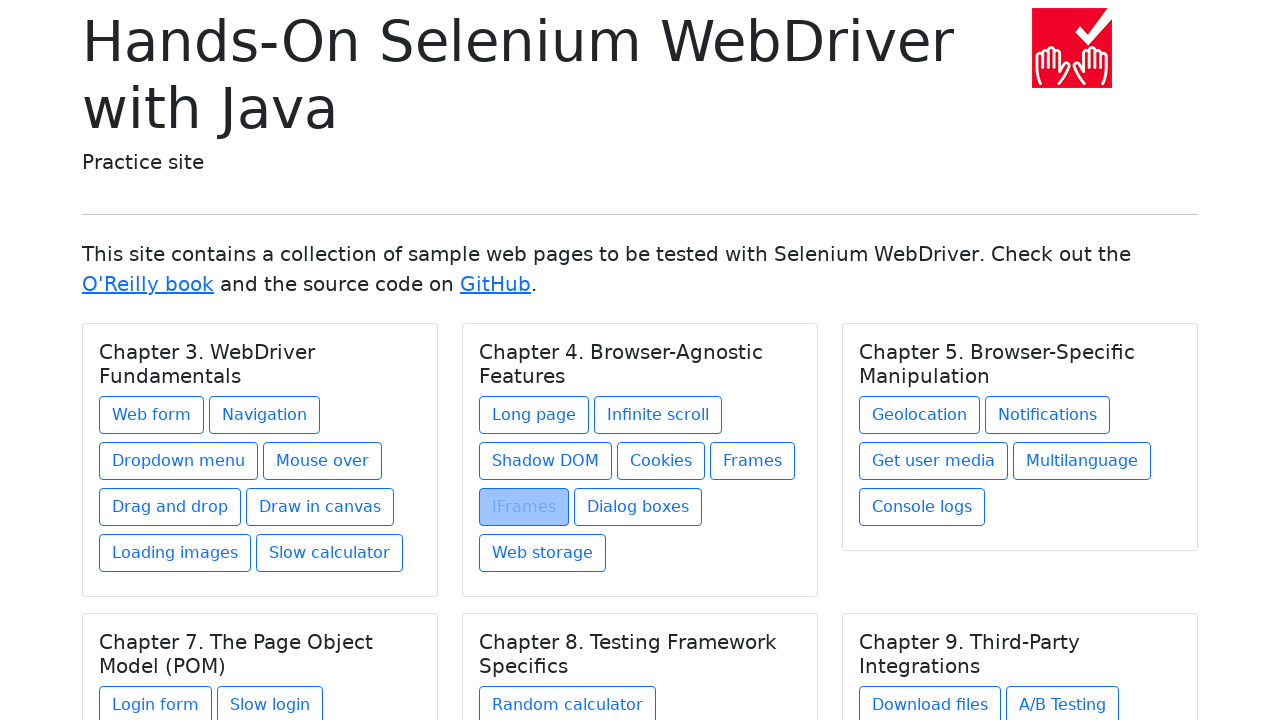

Located link 6 in chapter 1
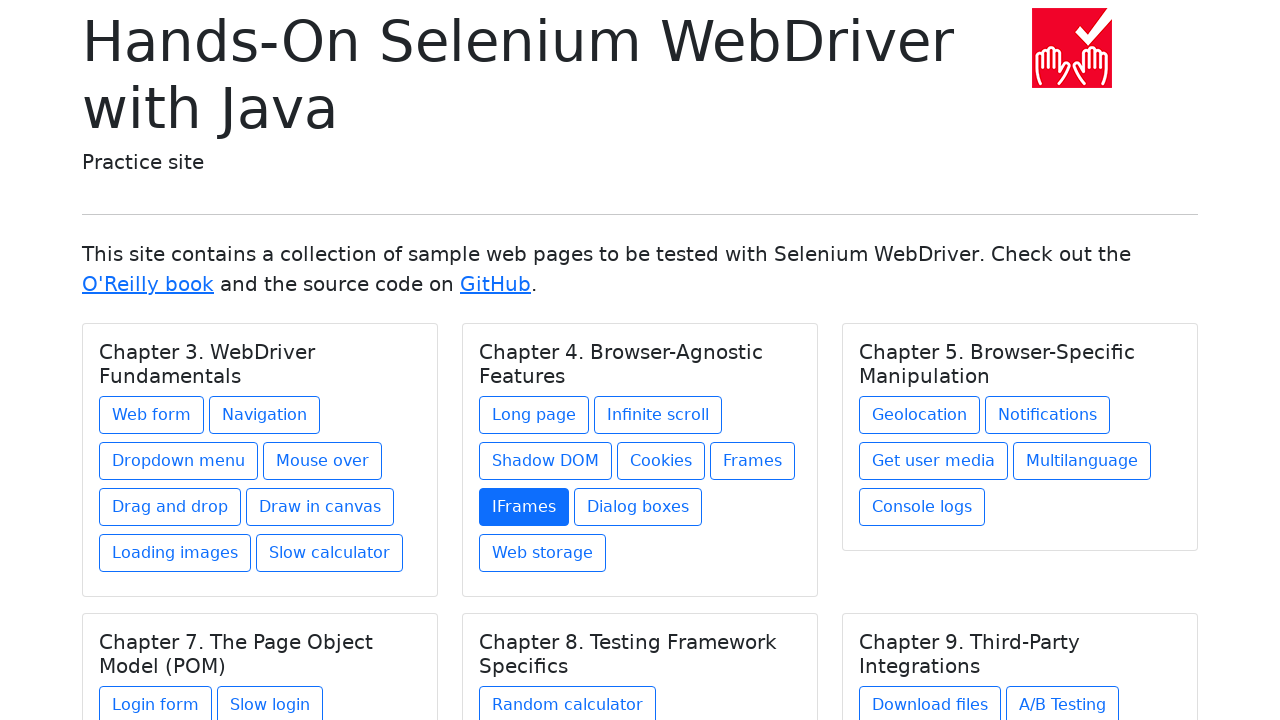

Retrieved link text: Dialog boxes
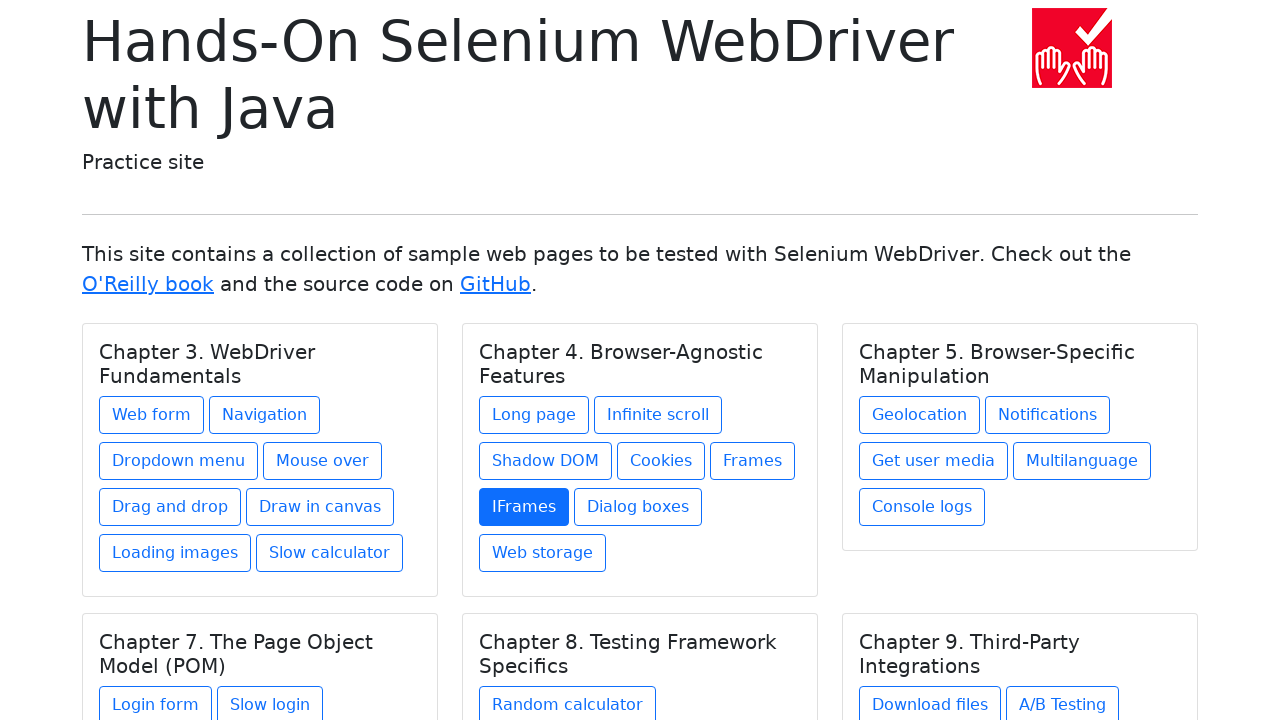

Clicked link 'Dialog boxes' at (638, 507) on xpath=//h5[@class='card-title'] >> nth=1 >> xpath=./../a >> nth=6
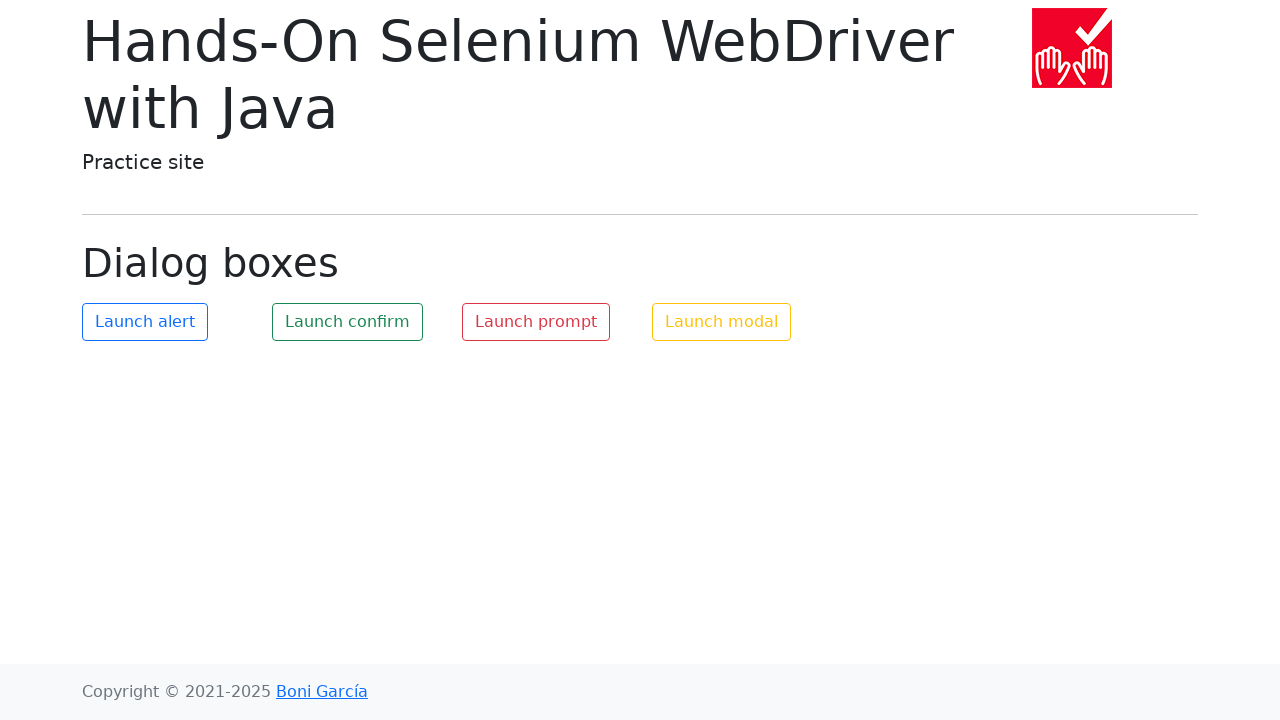

Navigated back to main page
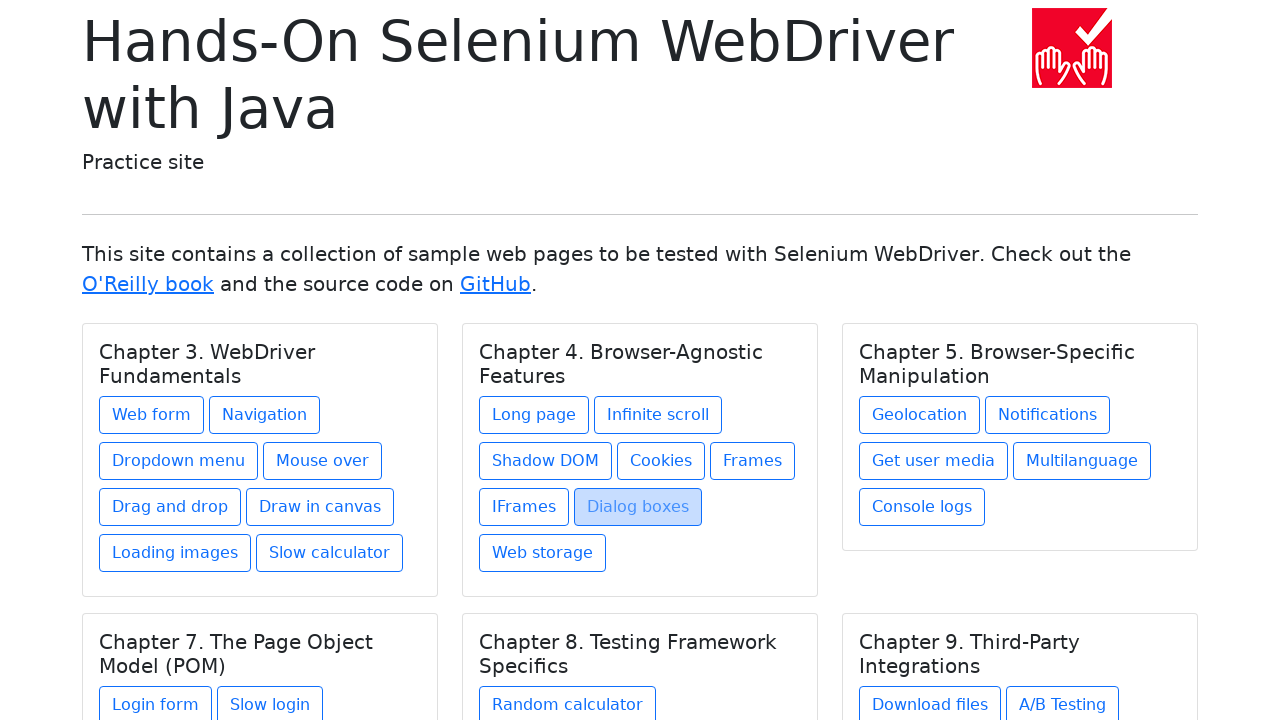

Located link 7 in chapter 1
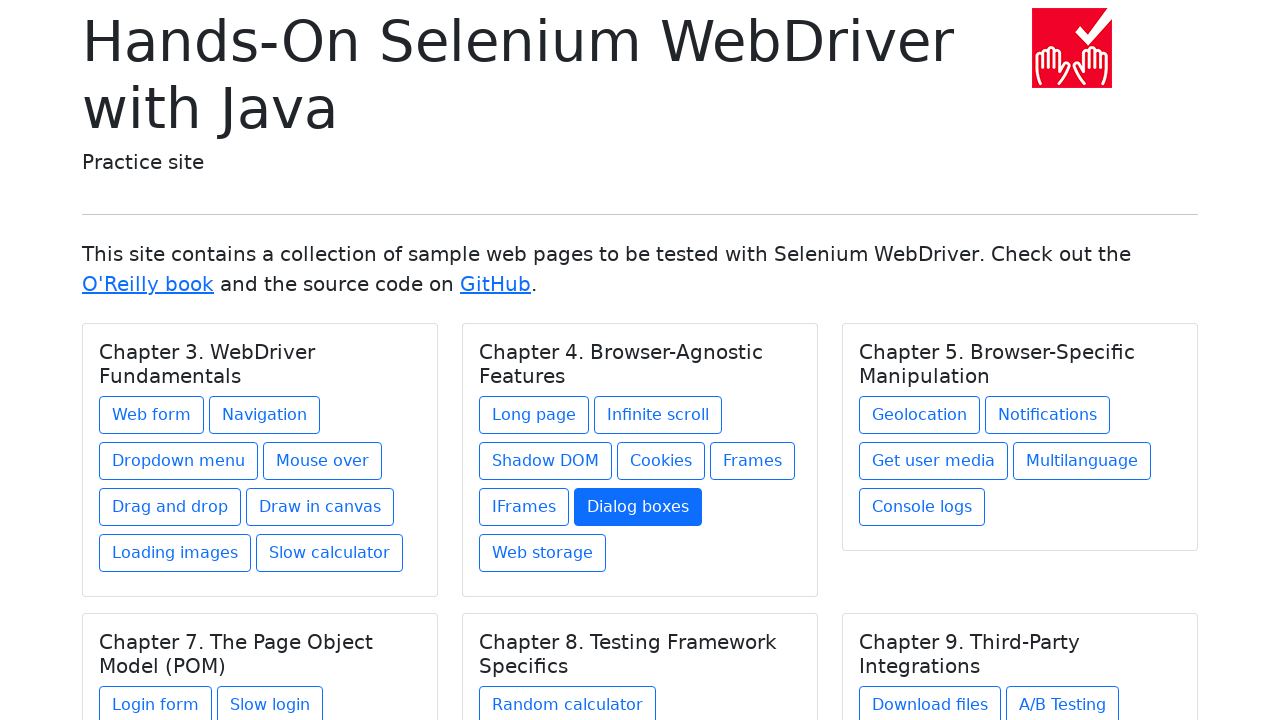

Retrieved link text: Web storage
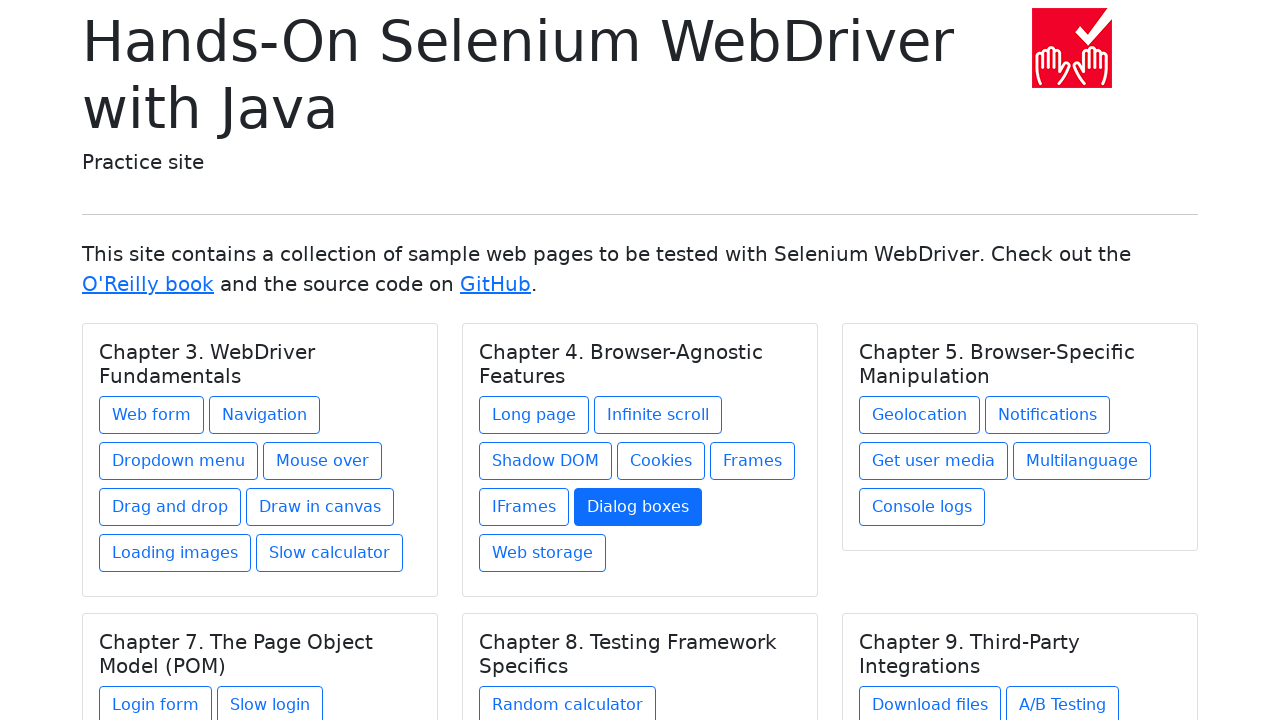

Clicked link 'Web storage' at (542, 553) on xpath=//h5[@class='card-title'] >> nth=1 >> xpath=./../a >> nth=7
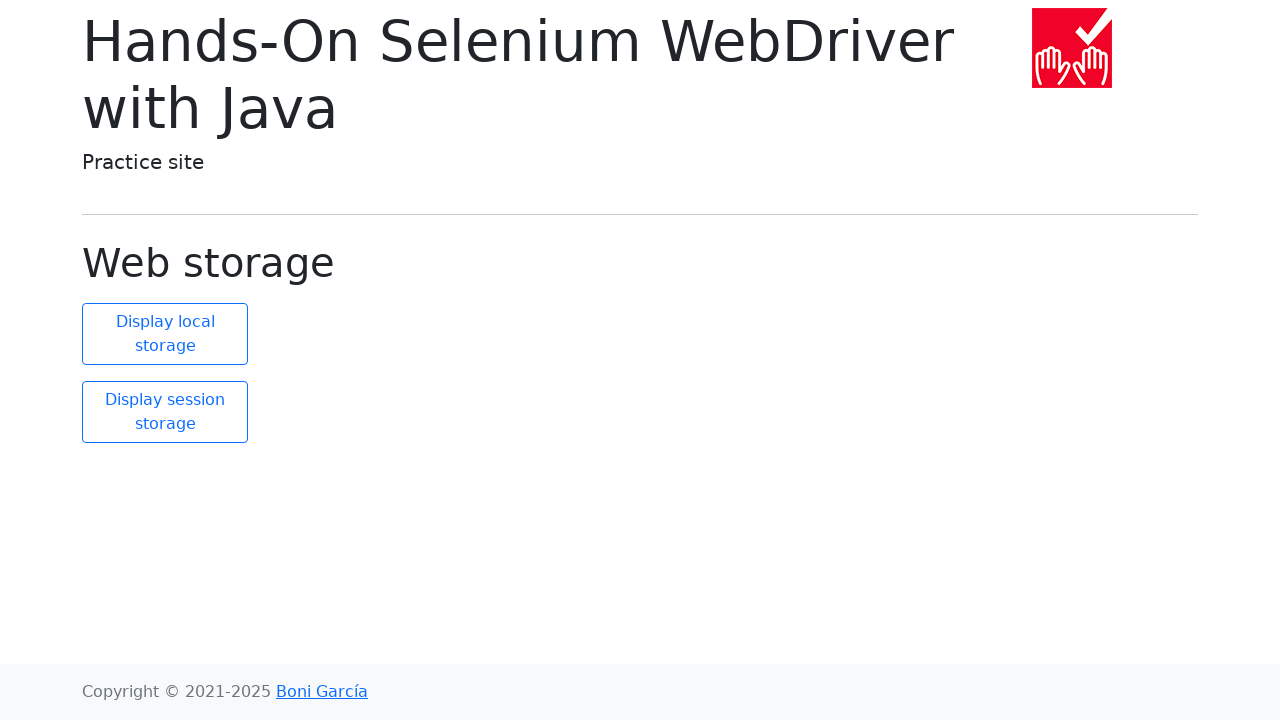

Navigated back to main page
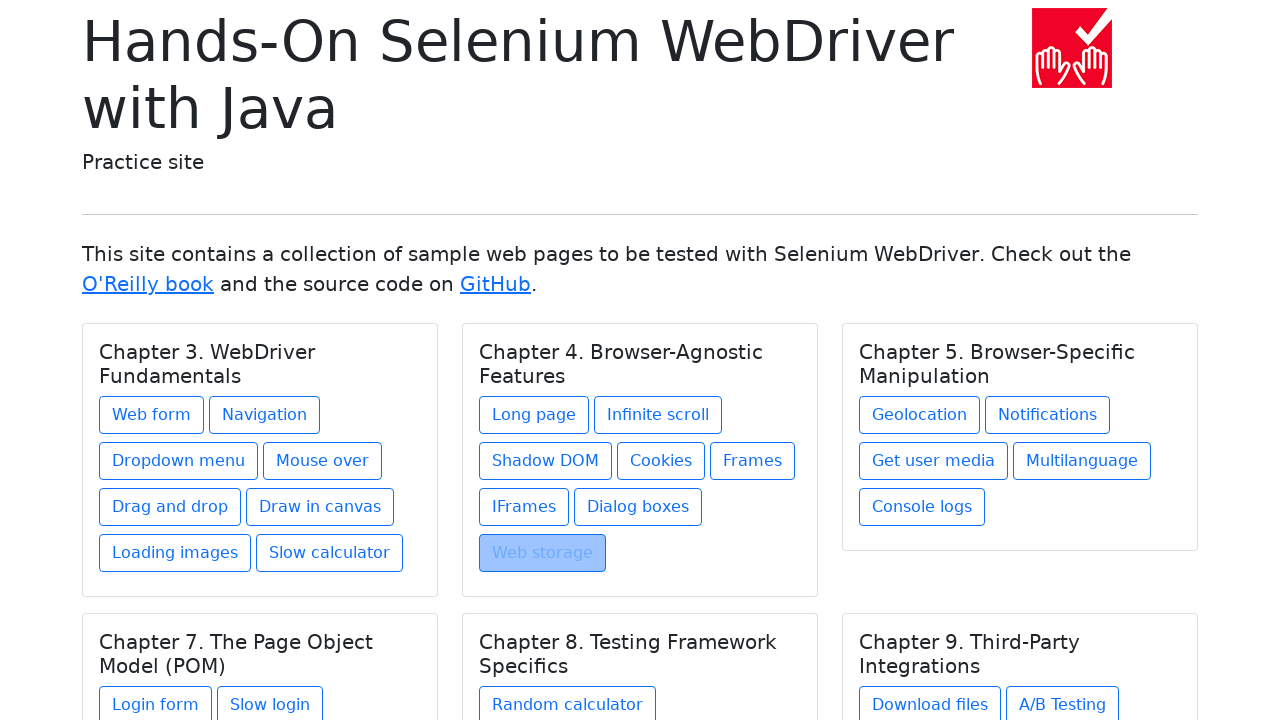

Located chapter at index 2
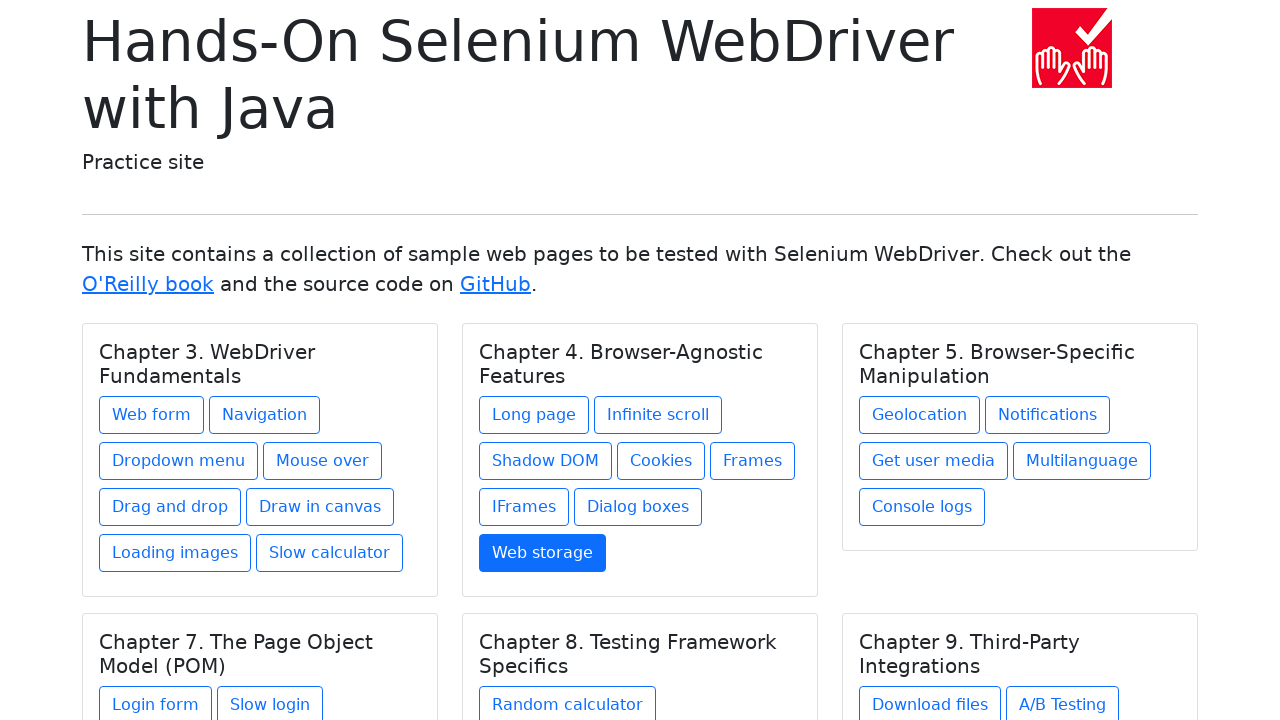

Retrieved chapter text: Chapter 5. Browser-Specific Manipulation
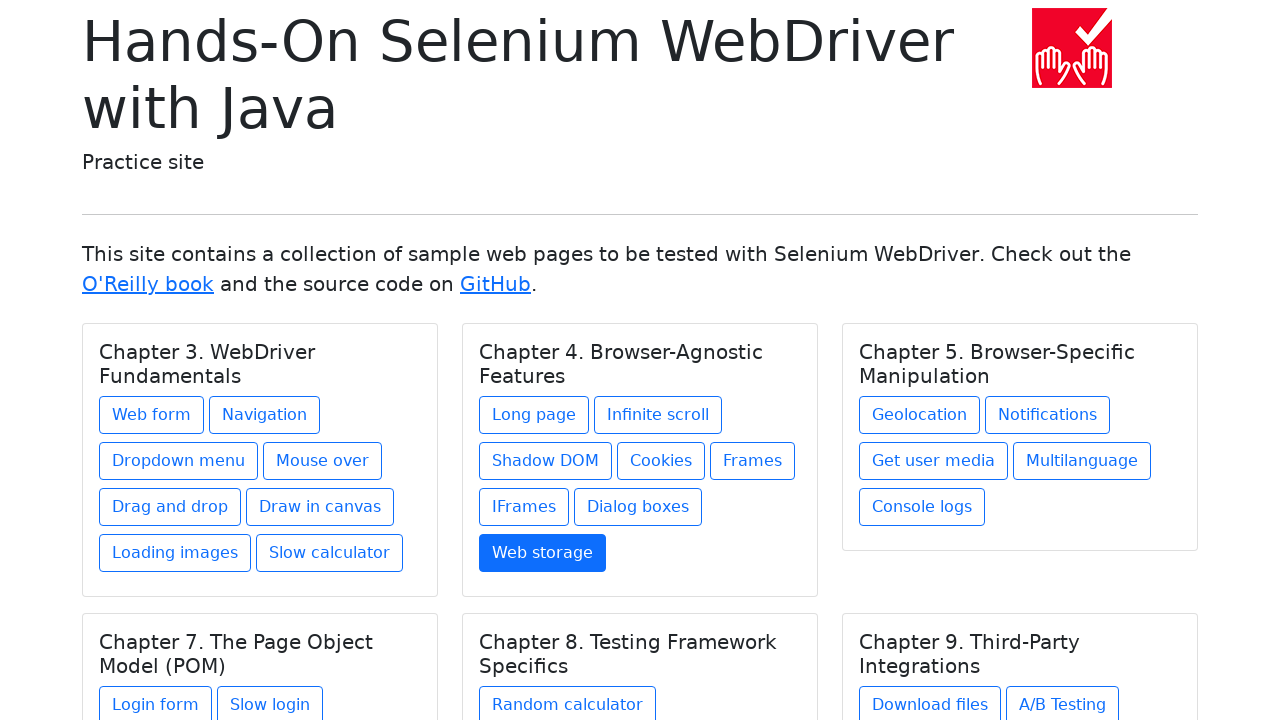

Found 5 links in chapter 'Chapter 5. Browser-Specific Manipulation'
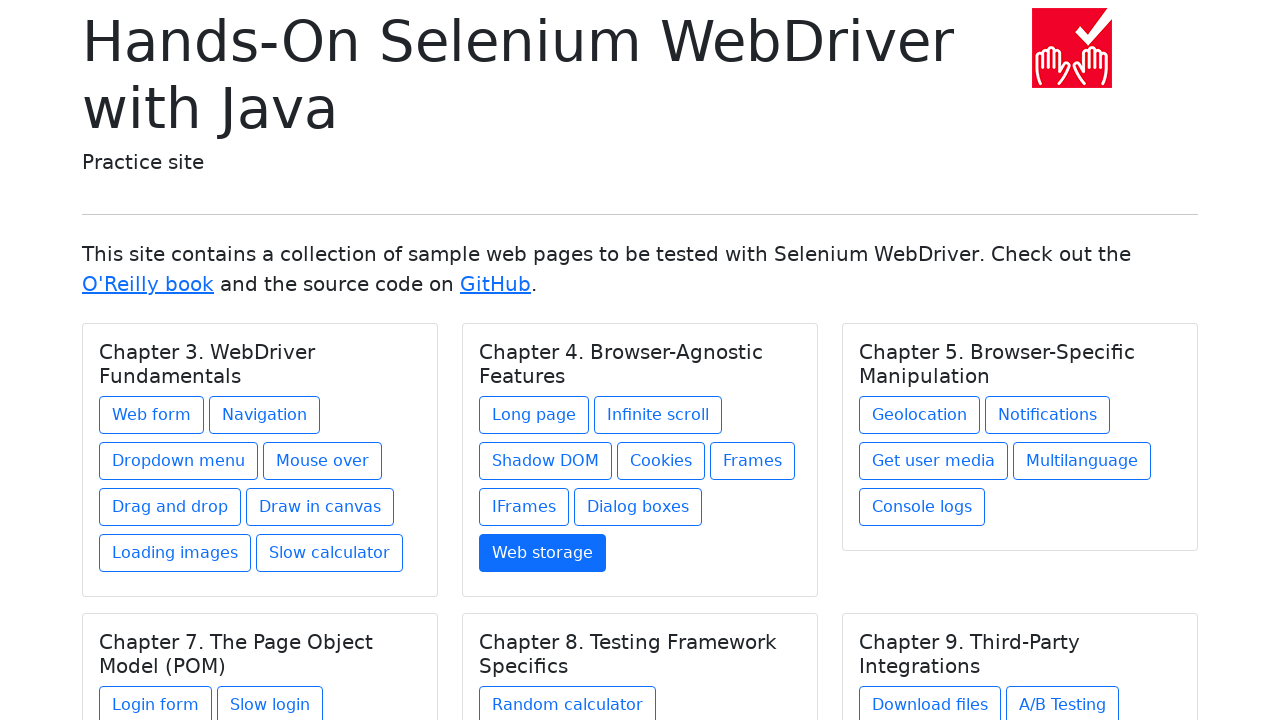

Located link 0 in chapter 2
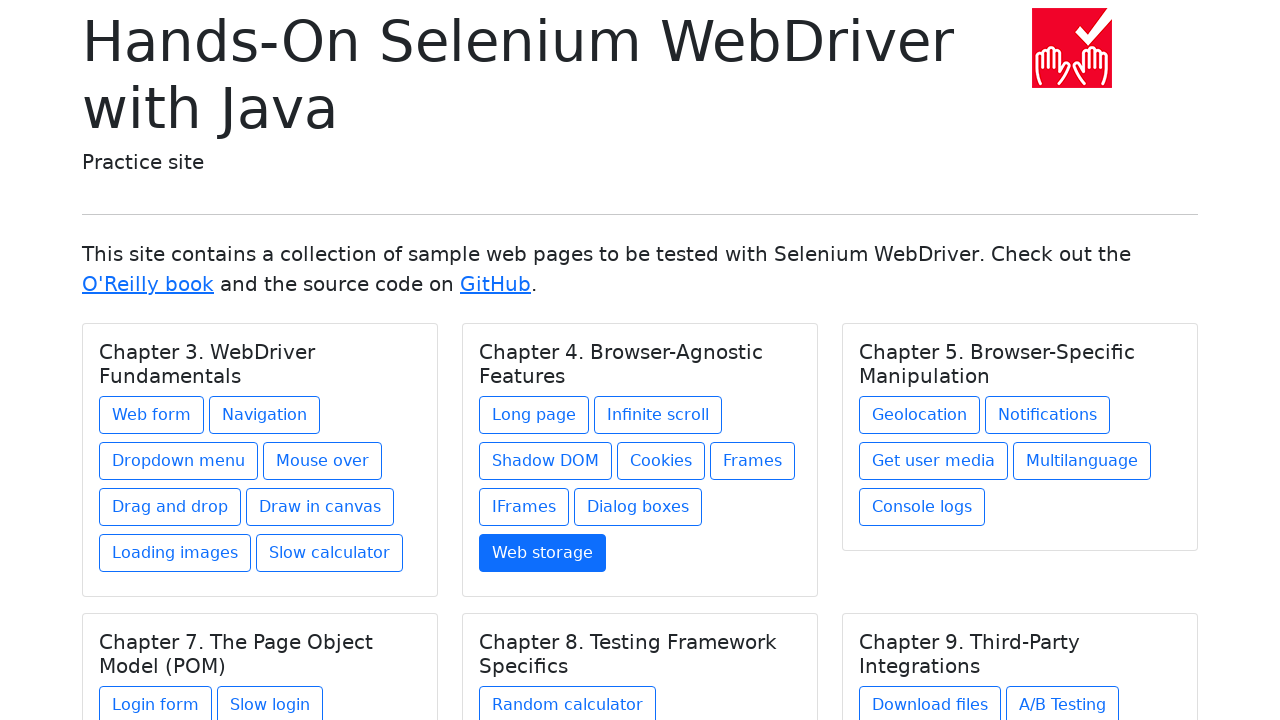

Retrieved link text: Geolocation
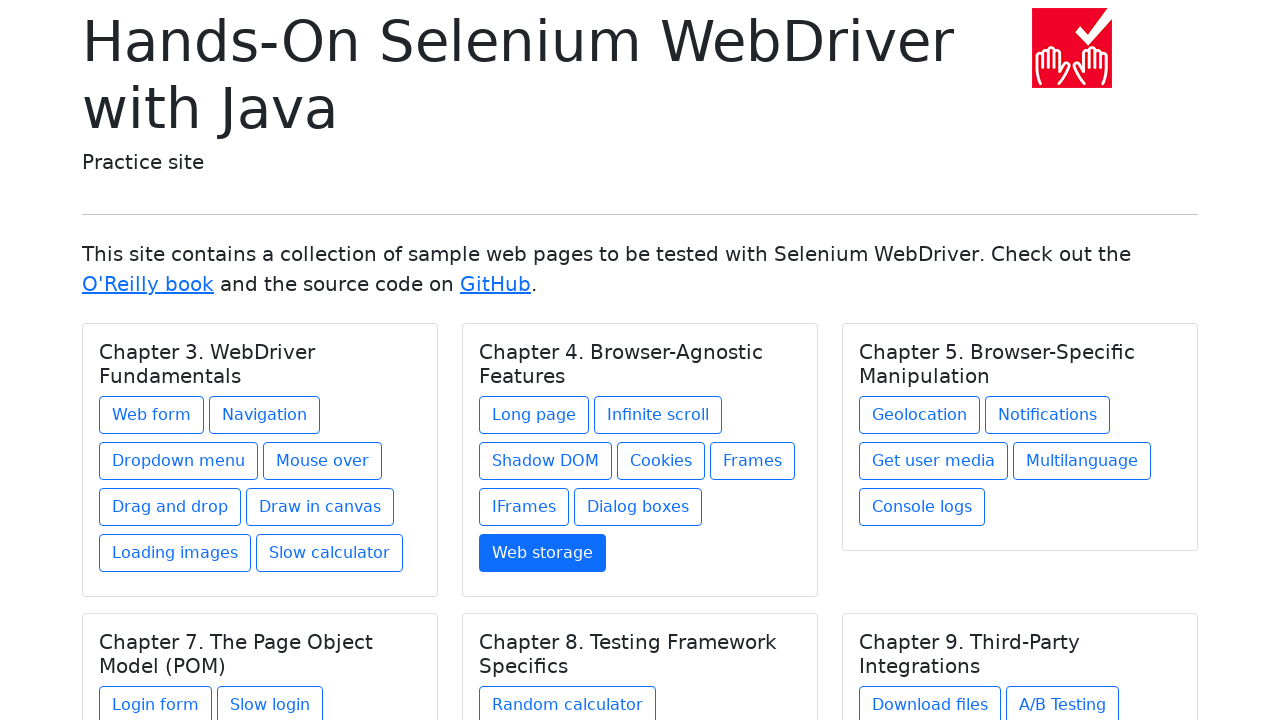

Clicked link 'Geolocation' at (920, 415) on xpath=//h5[@class='card-title'] >> nth=2 >> xpath=./../a >> nth=0
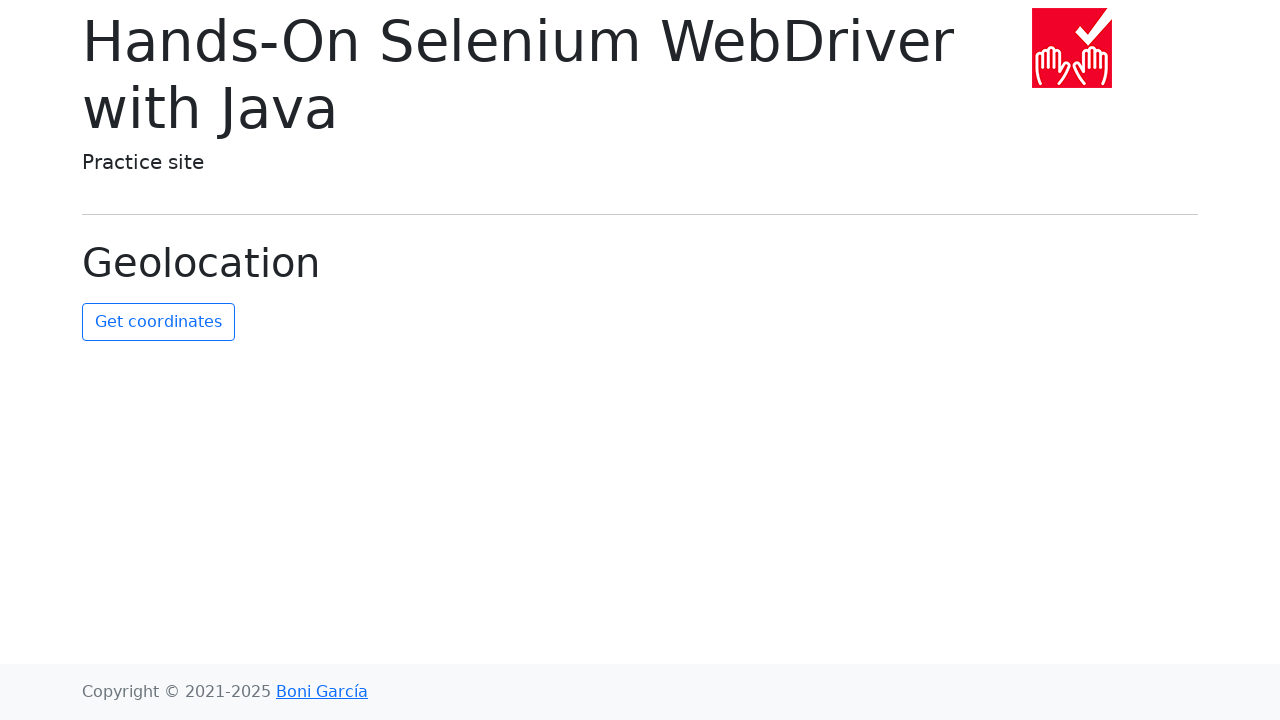

Navigated back to main page
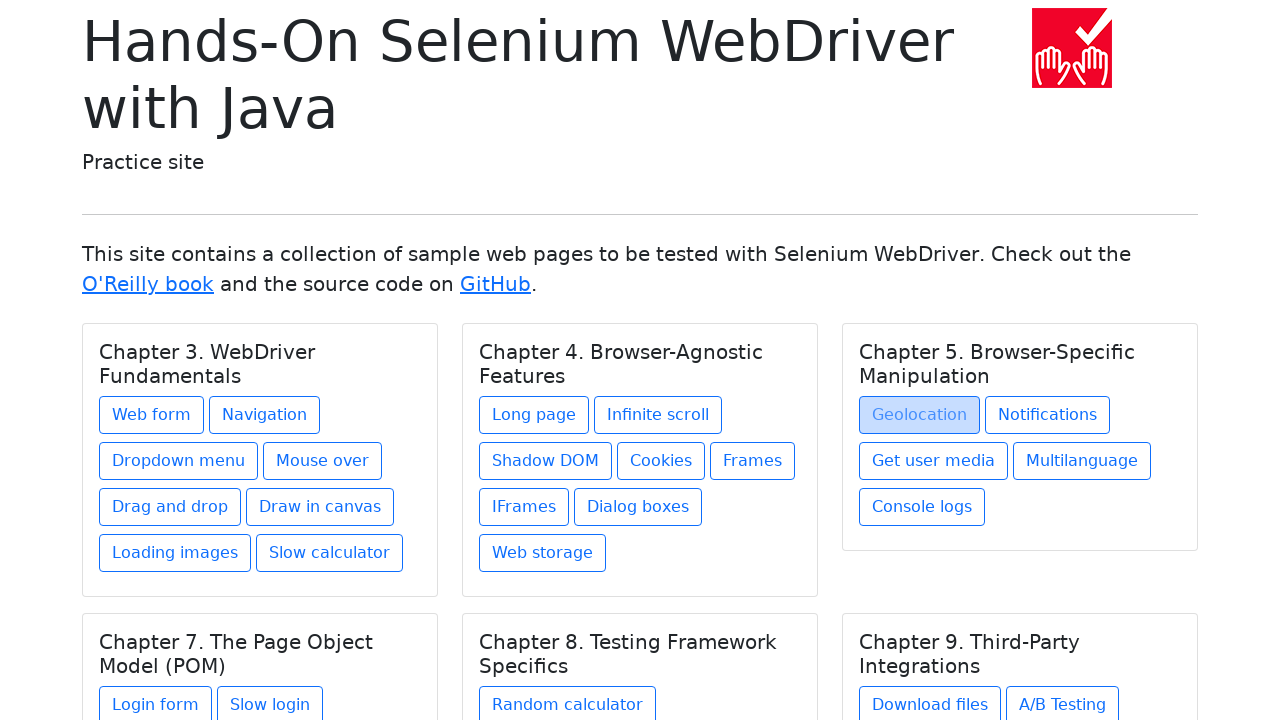

Located link 1 in chapter 2
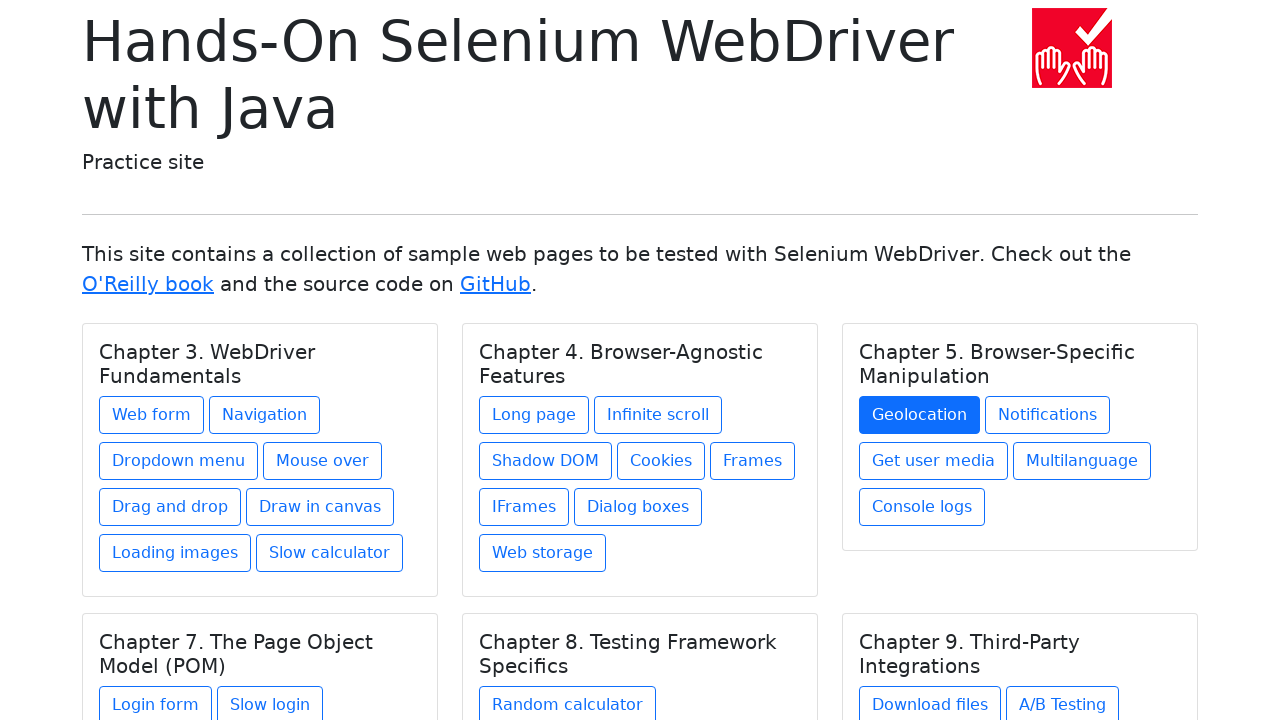

Retrieved link text: Notifications
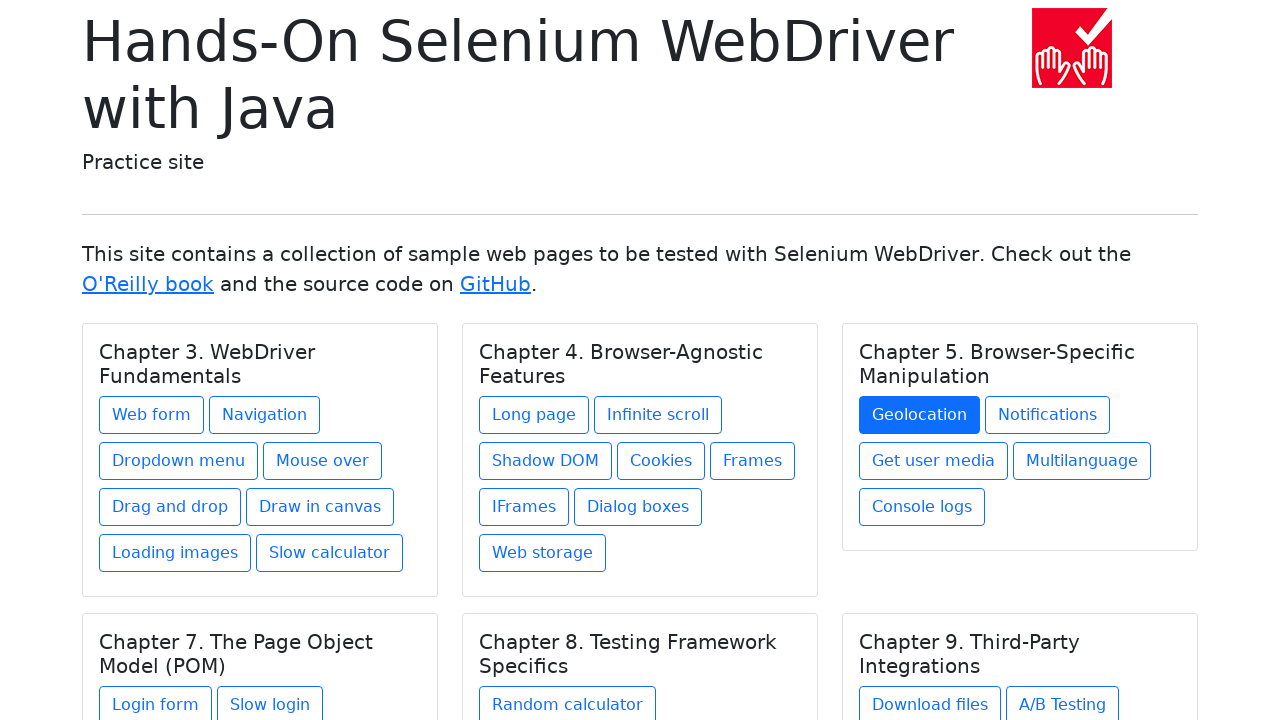

Clicked link 'Notifications' at (1048, 415) on xpath=//h5[@class='card-title'] >> nth=2 >> xpath=./../a >> nth=1
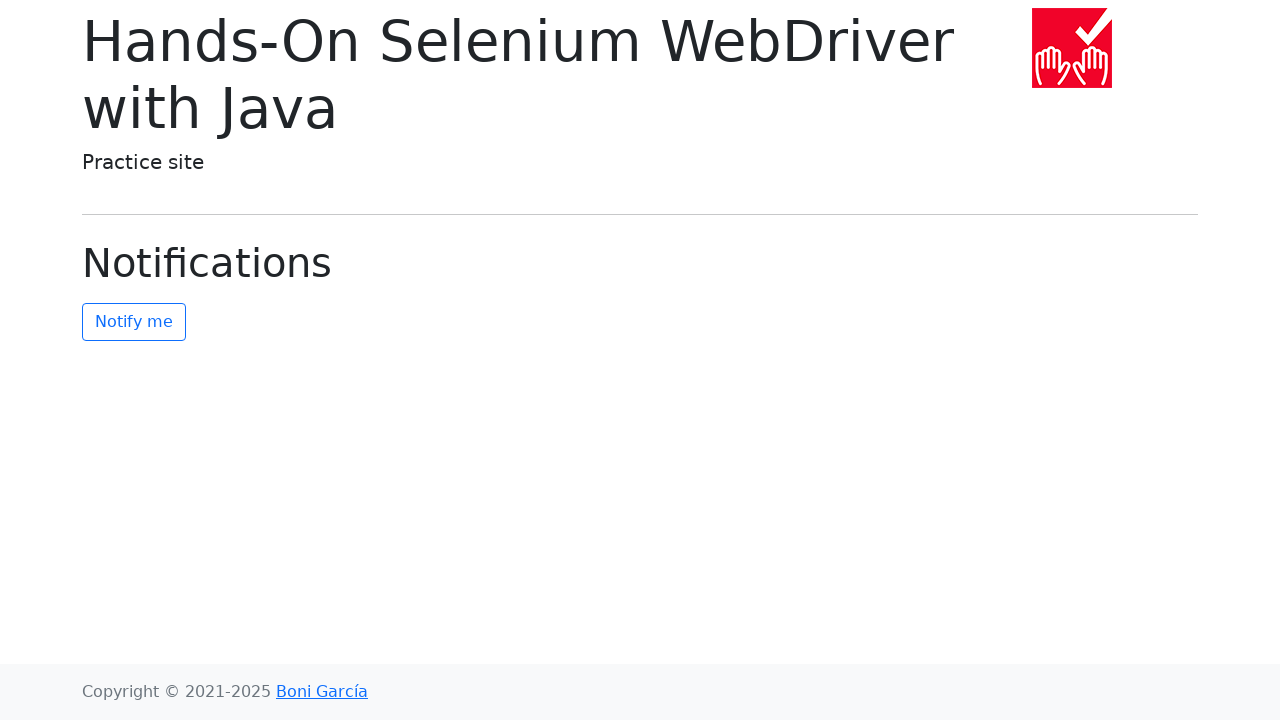

Navigated back to main page
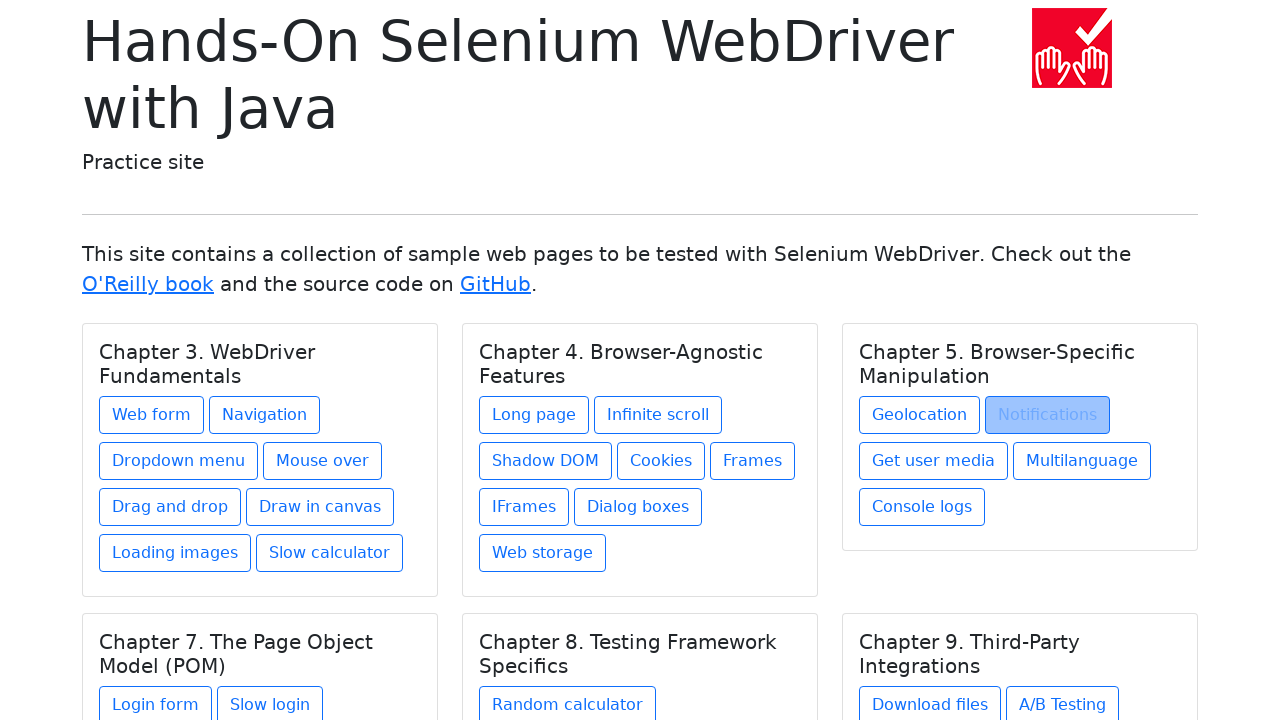

Located link 2 in chapter 2
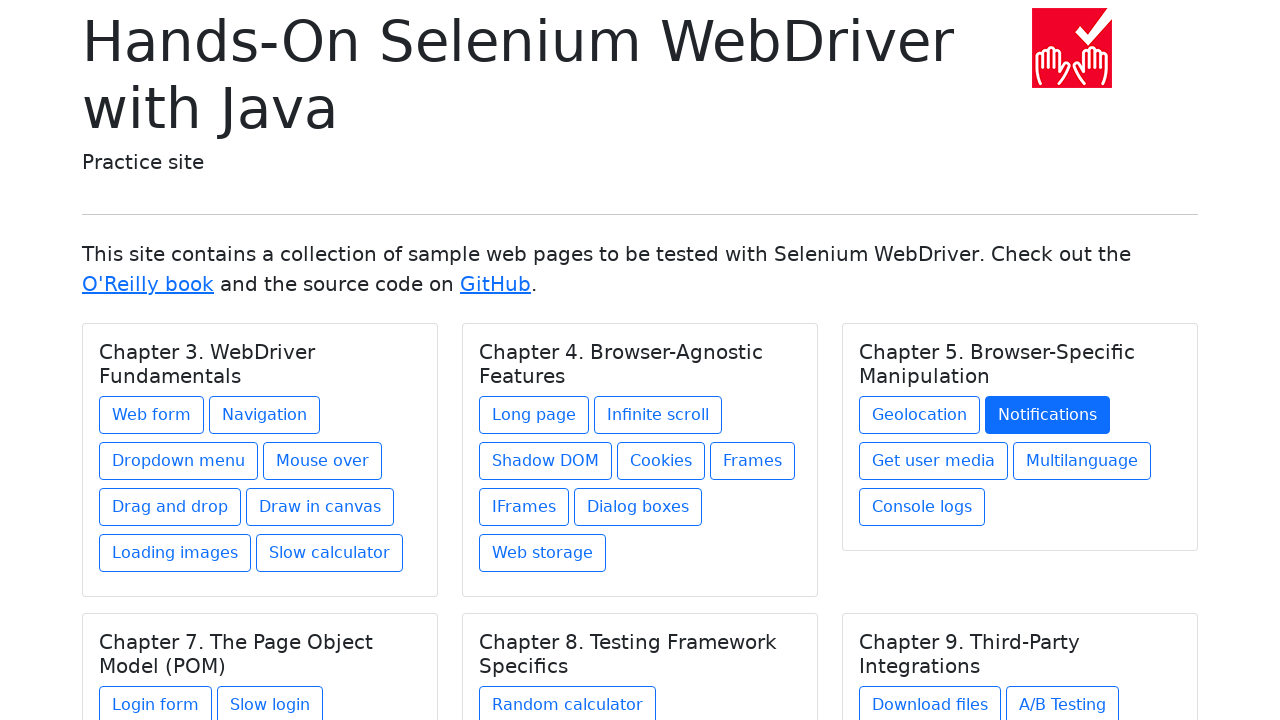

Retrieved link text: Get user media
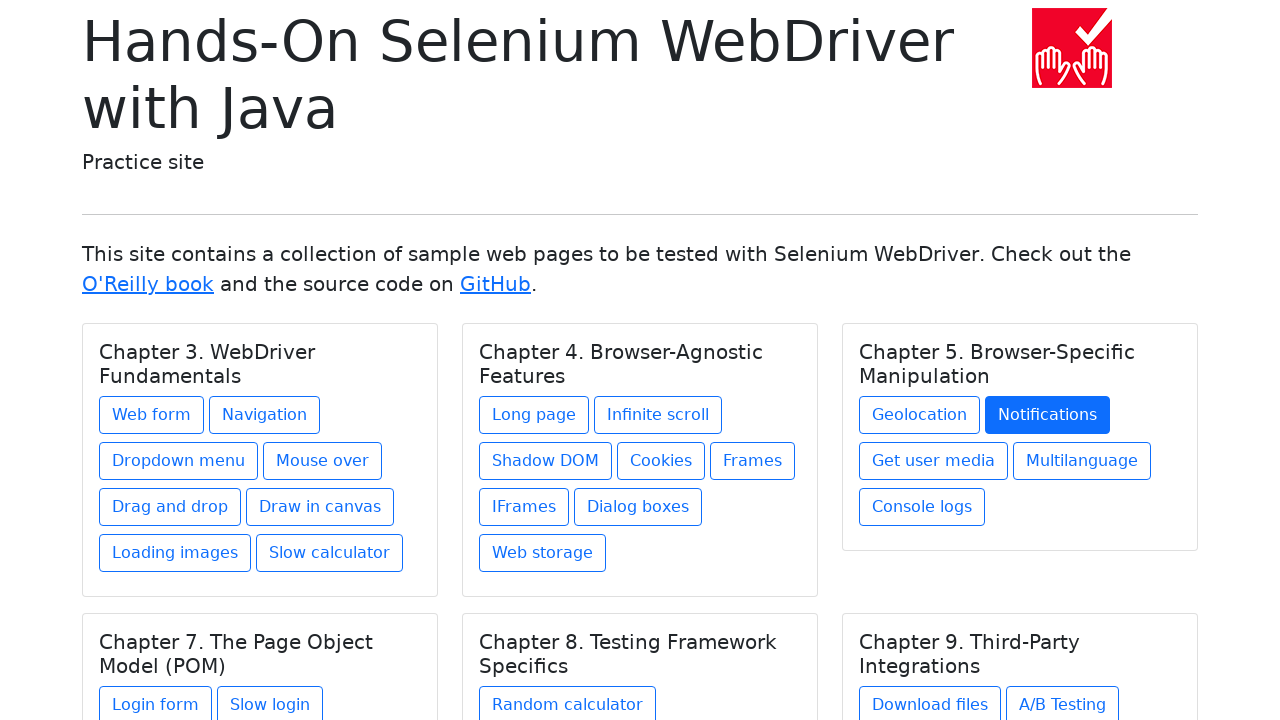

Clicked link 'Get user media' at (934, 461) on xpath=//h5[@class='card-title'] >> nth=2 >> xpath=./../a >> nth=2
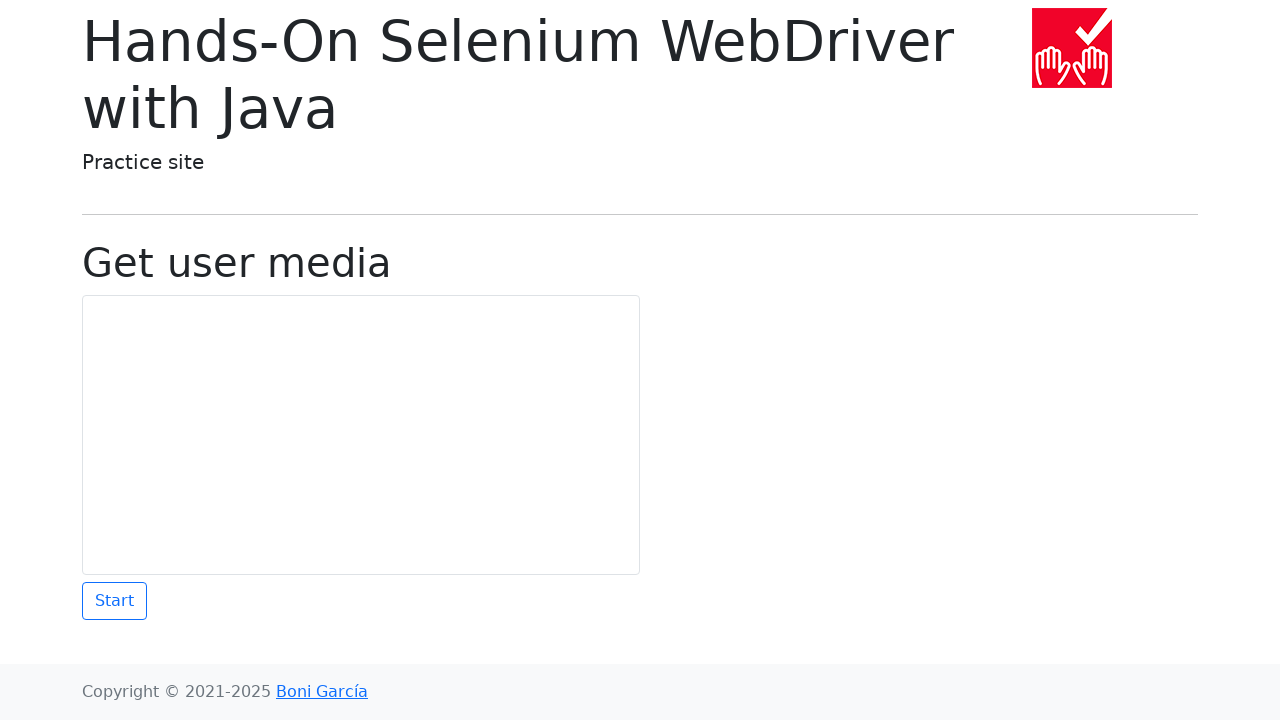

Navigated back to main page
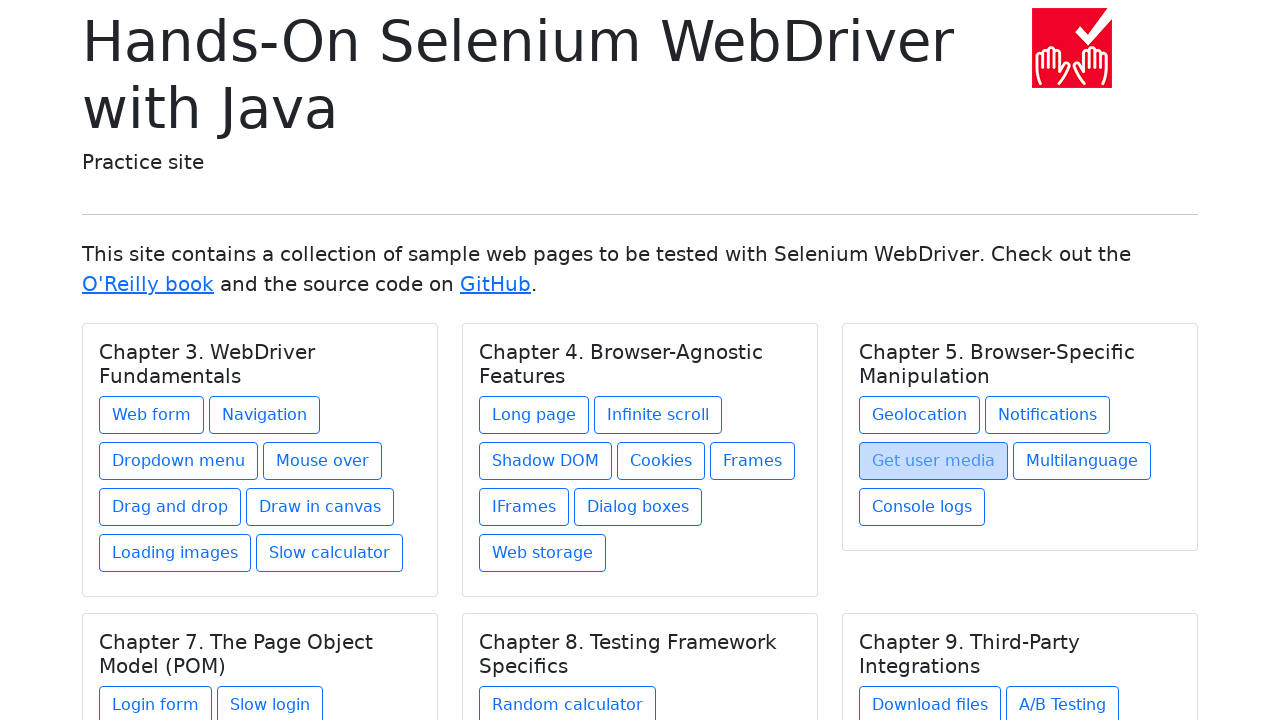

Located link 3 in chapter 2
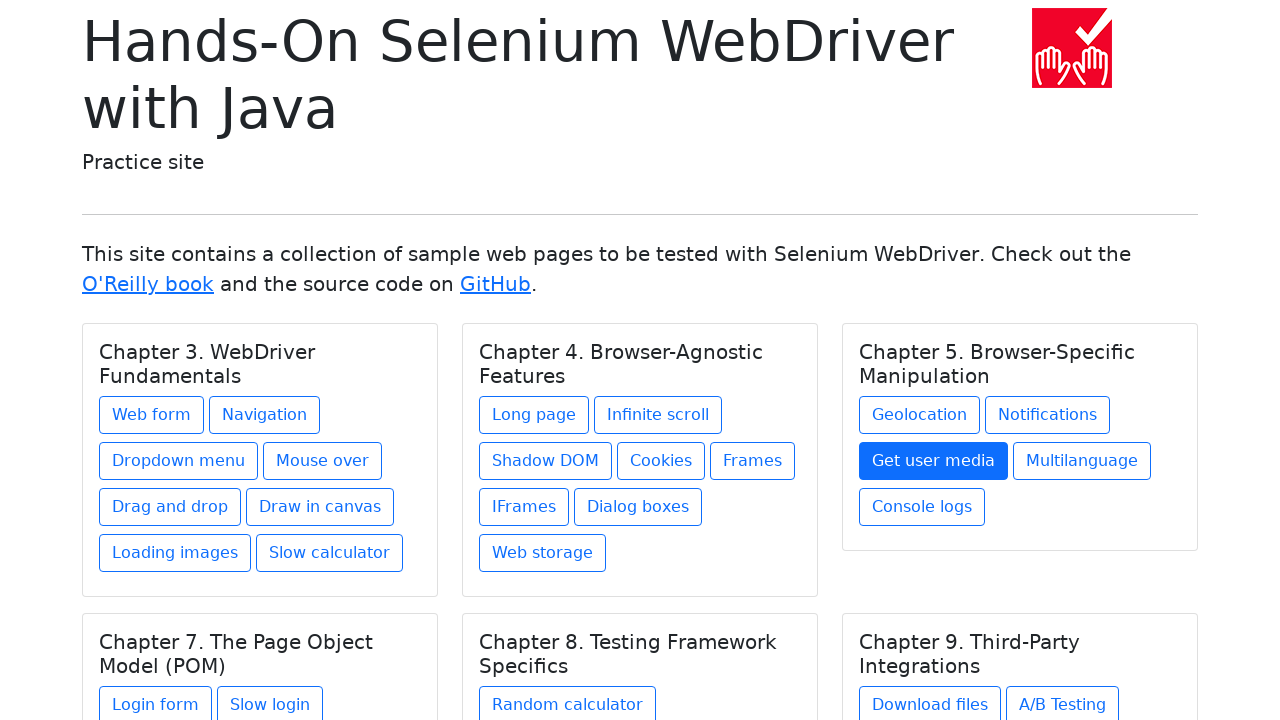

Retrieved link text: Multilanguage
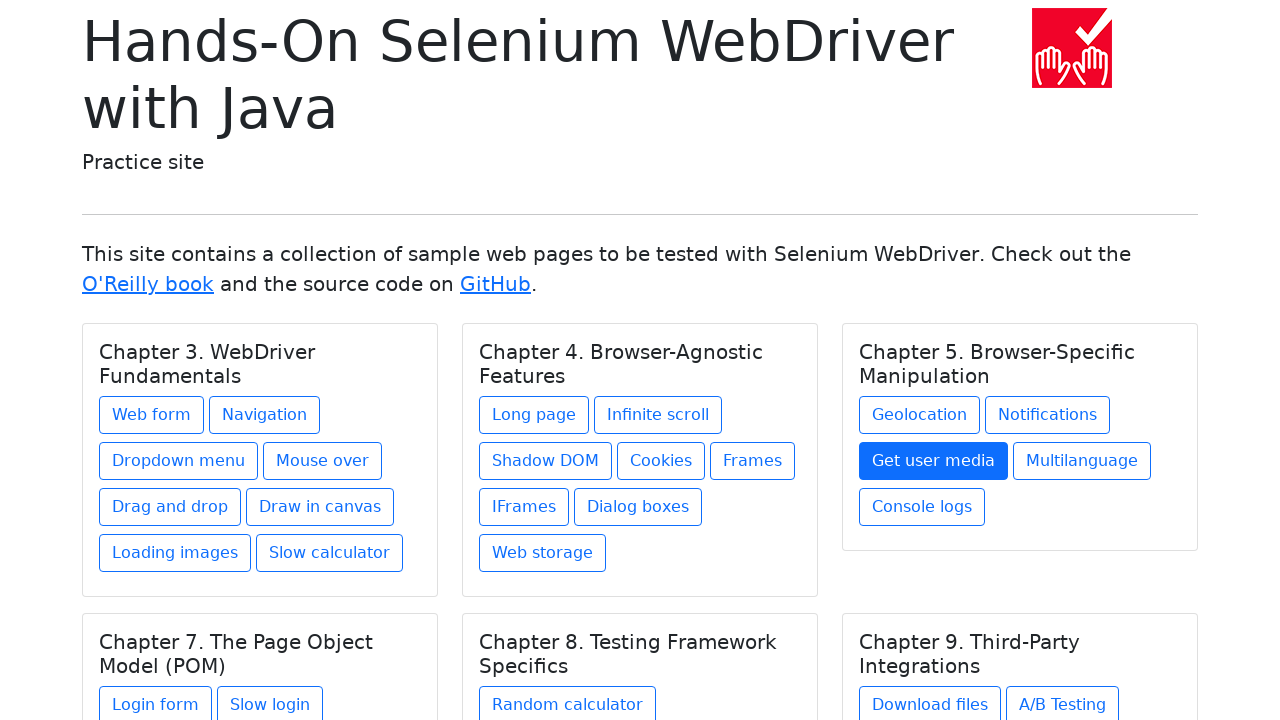

Clicked link 'Multilanguage' at (1082, 461) on xpath=//h5[@class='card-title'] >> nth=2 >> xpath=./../a >> nth=3
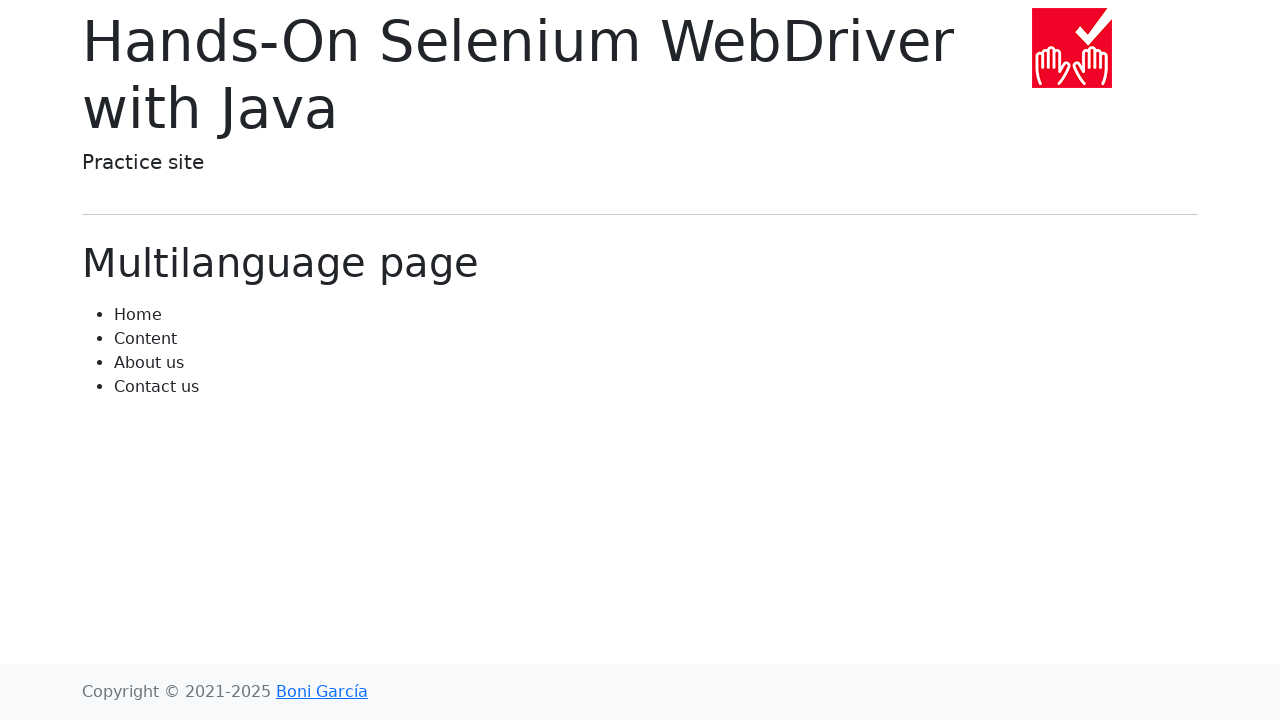

Navigated back to main page
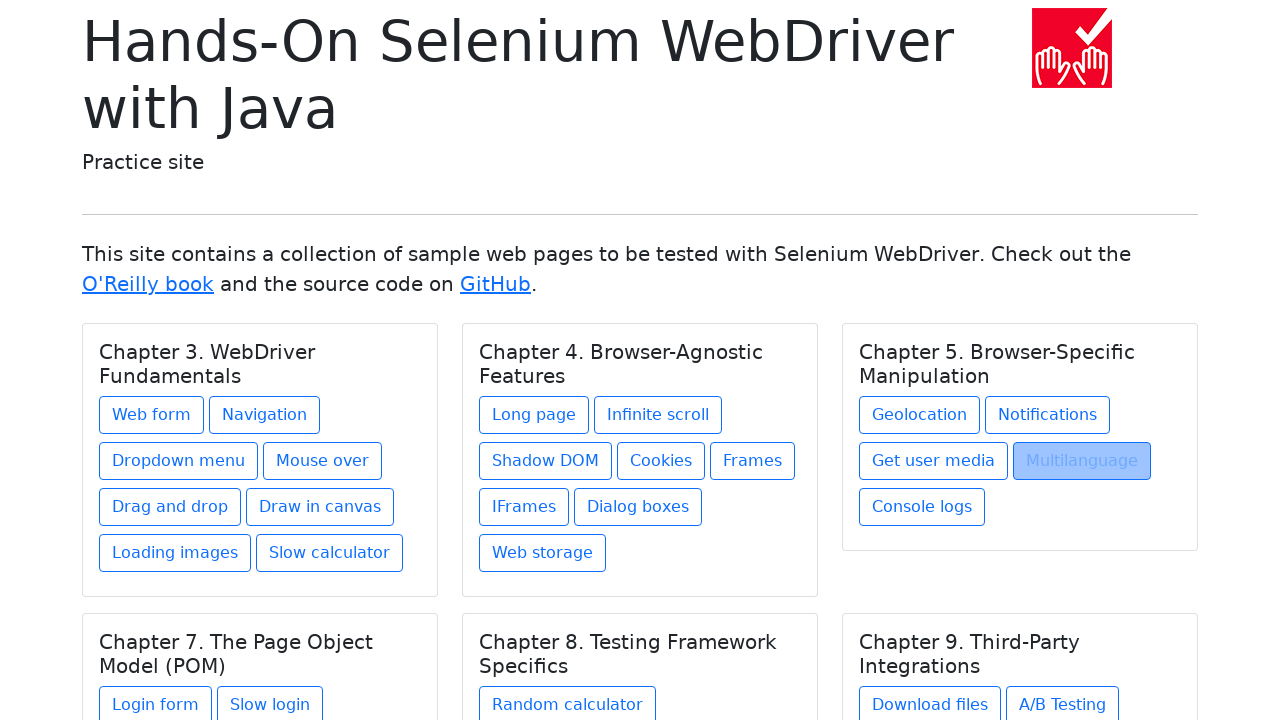

Located link 4 in chapter 2
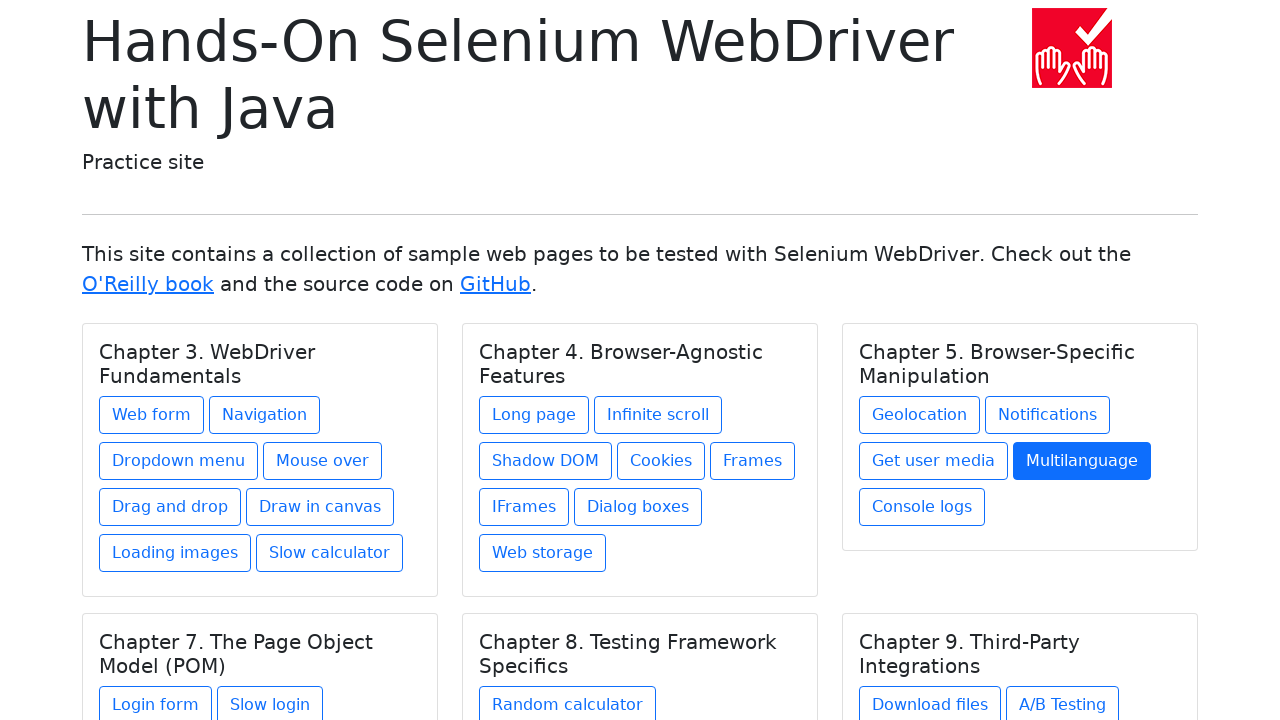

Retrieved link text: Console logs
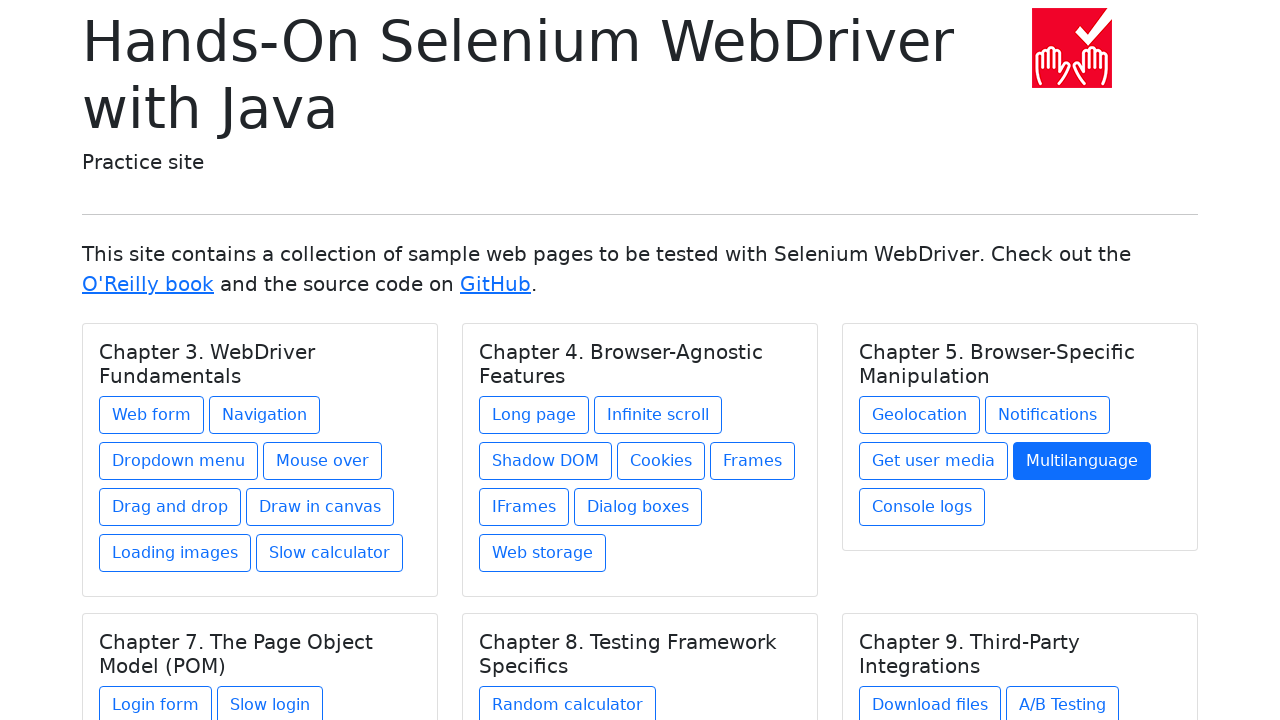

Clicked link 'Console logs' at (922, 507) on xpath=//h5[@class='card-title'] >> nth=2 >> xpath=./../a >> nth=4
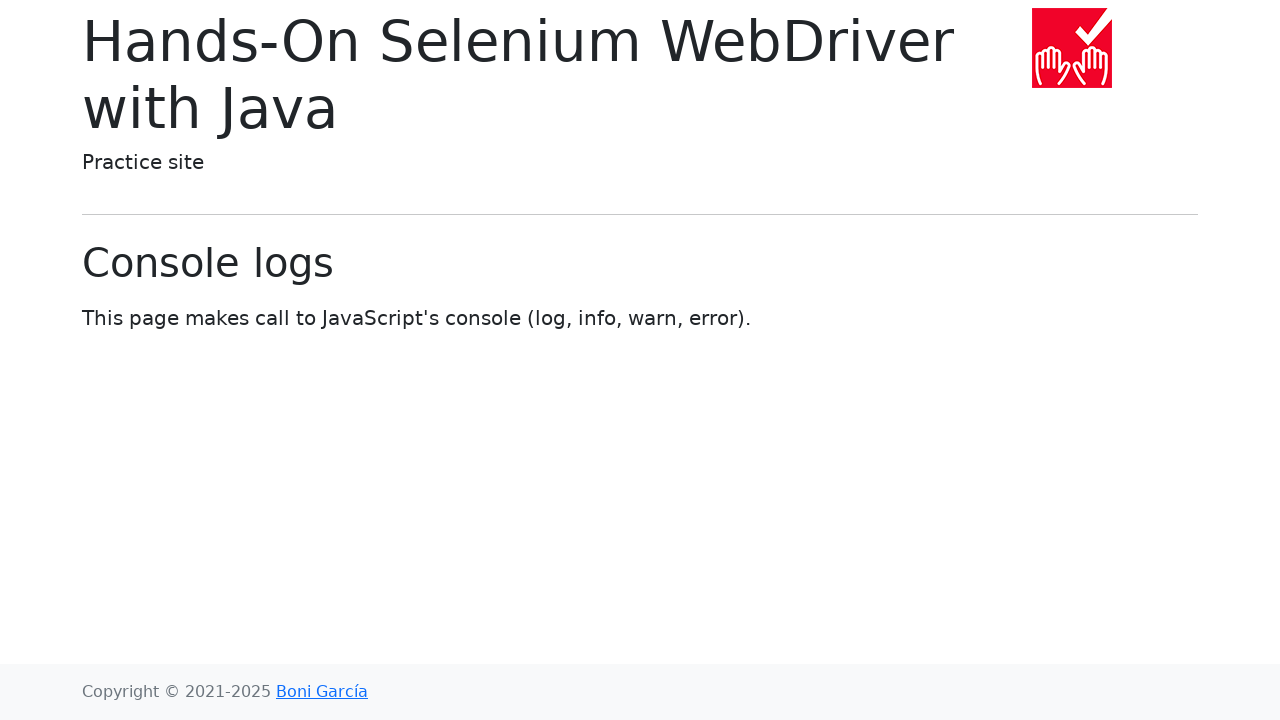

Navigated back to main page
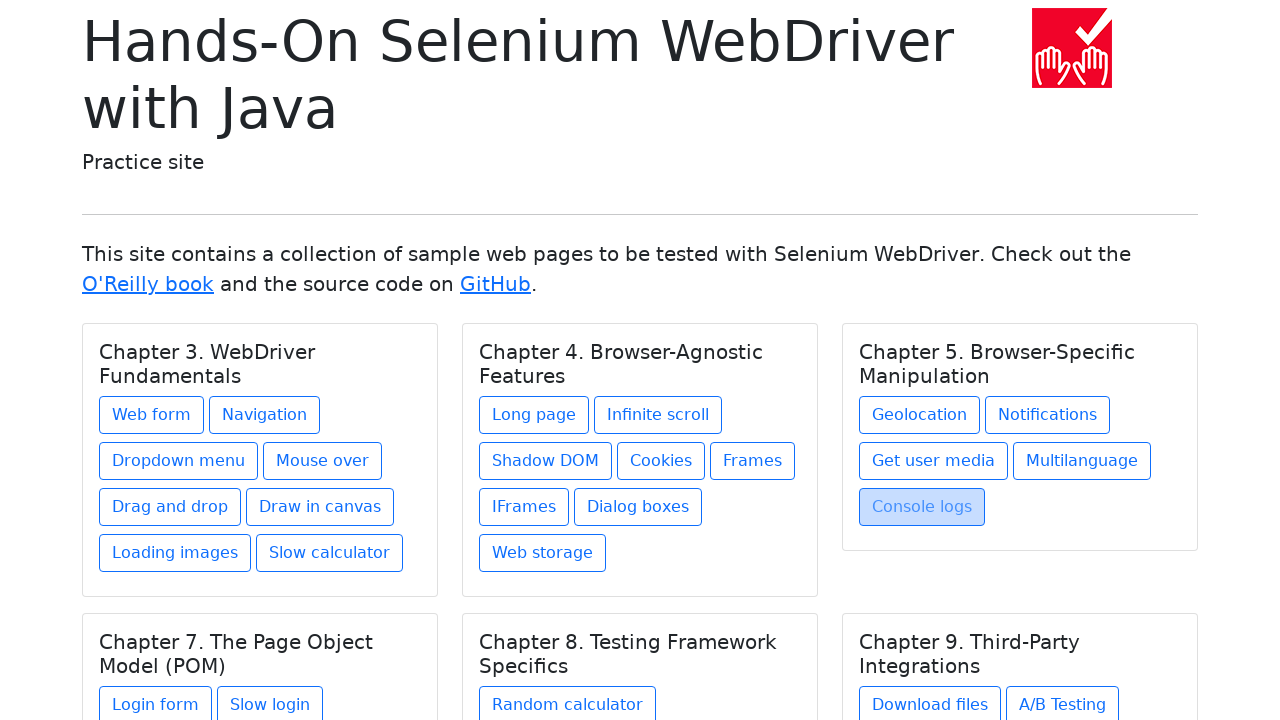

Located chapter at index 3
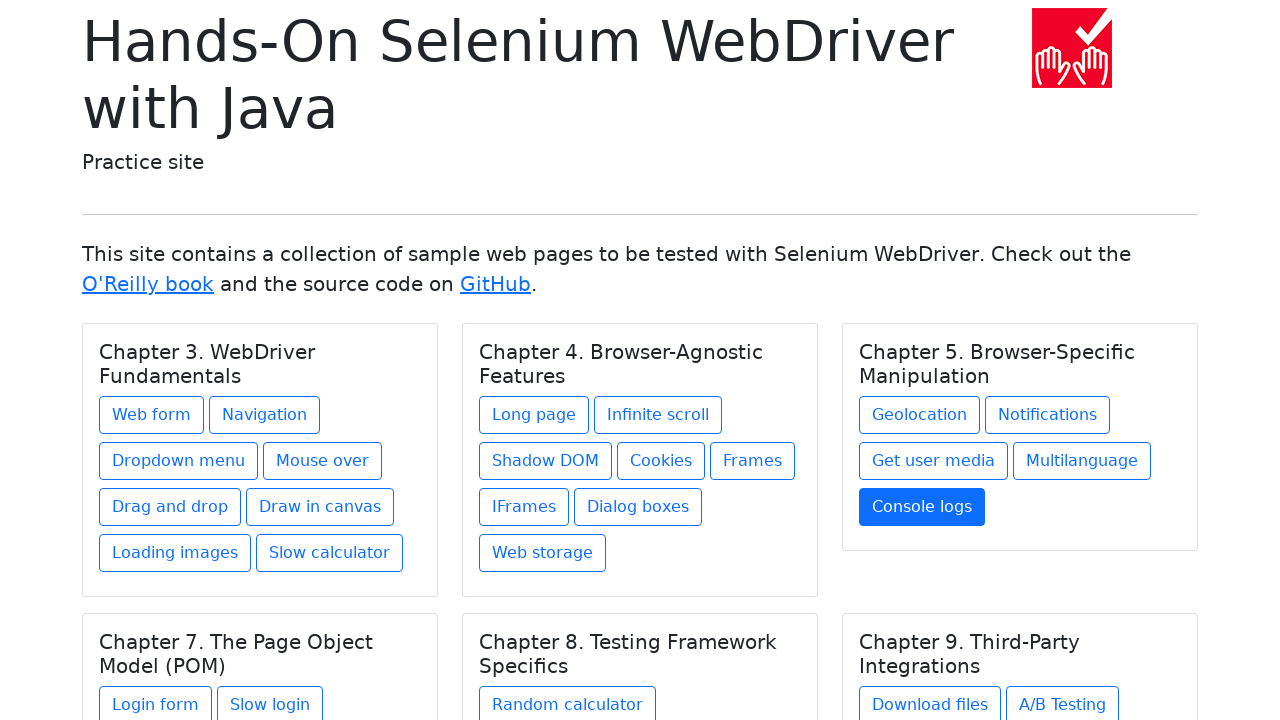

Retrieved chapter text: Chapter 7. The Page Object Model (POM)
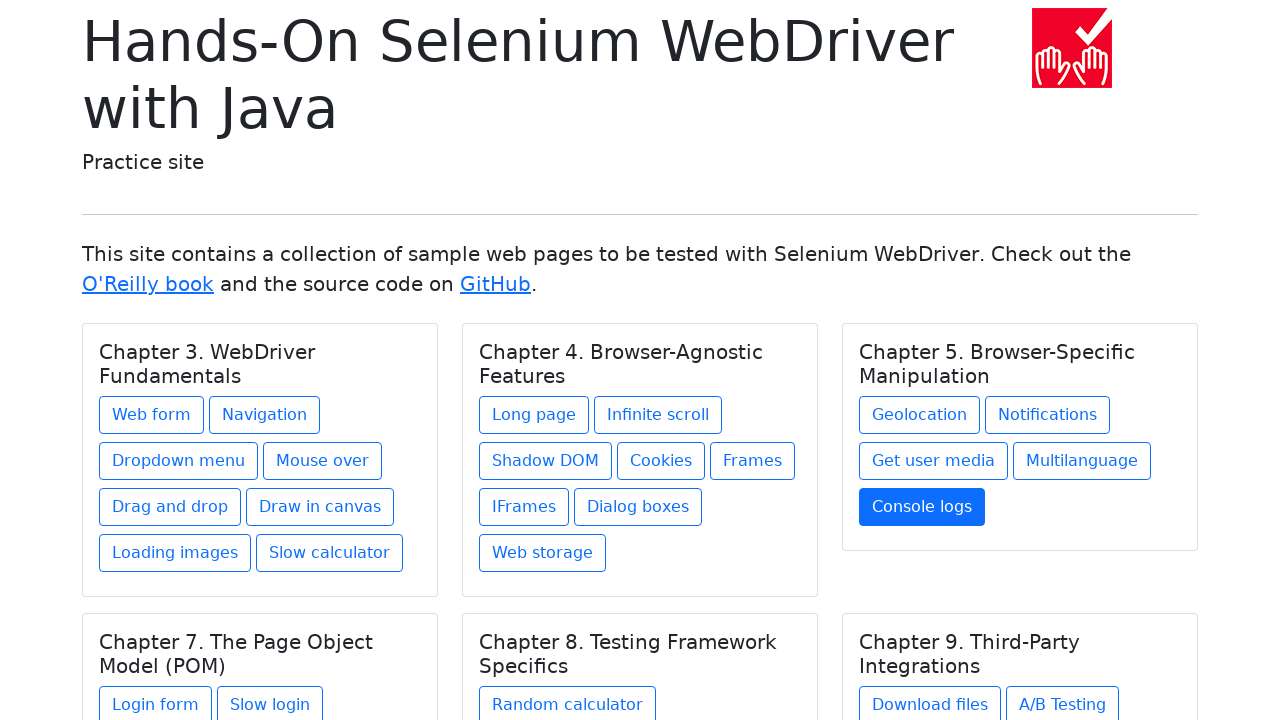

Found 2 links in chapter 'Chapter 7. The Page Object Model (POM)'
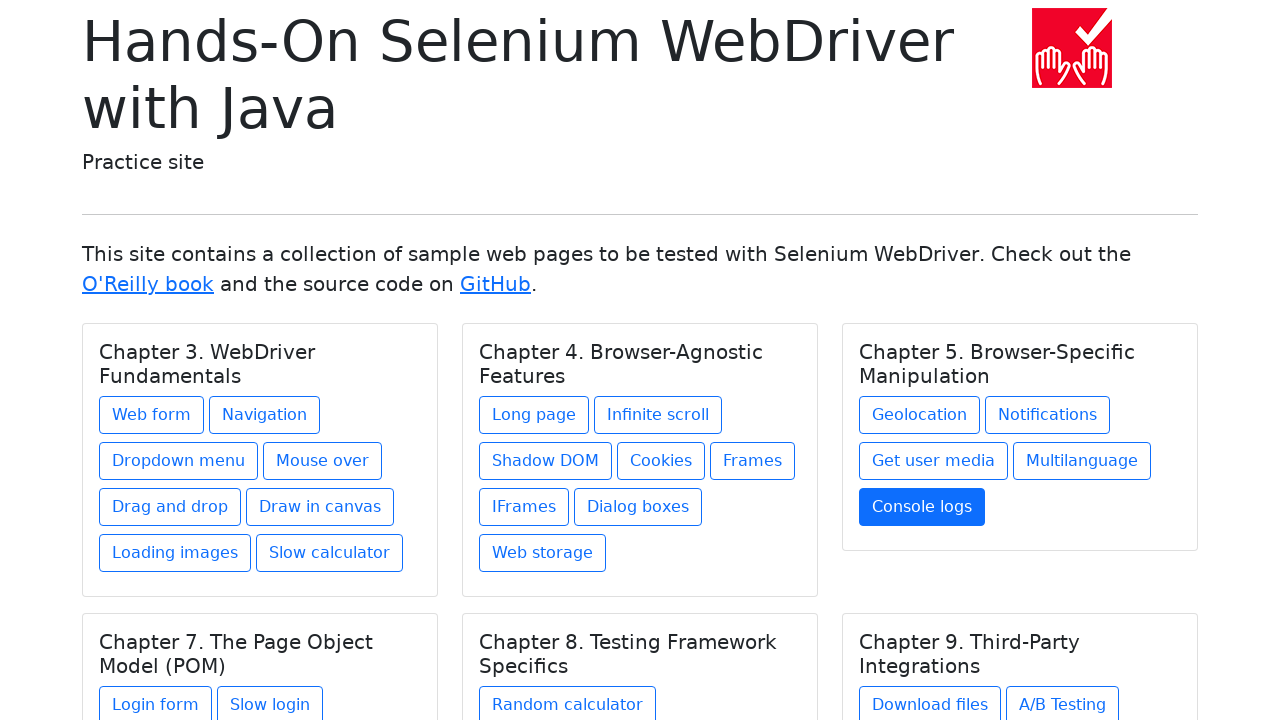

Located link 0 in chapter 3
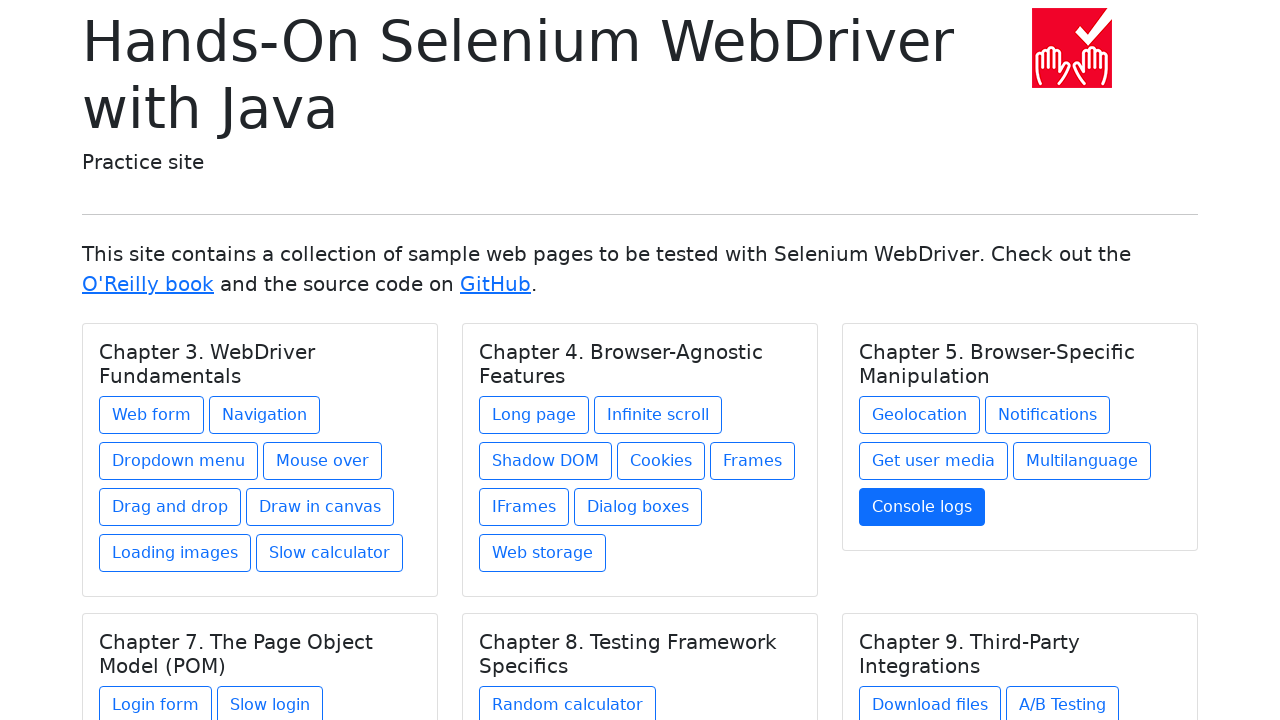

Retrieved link text: Login form
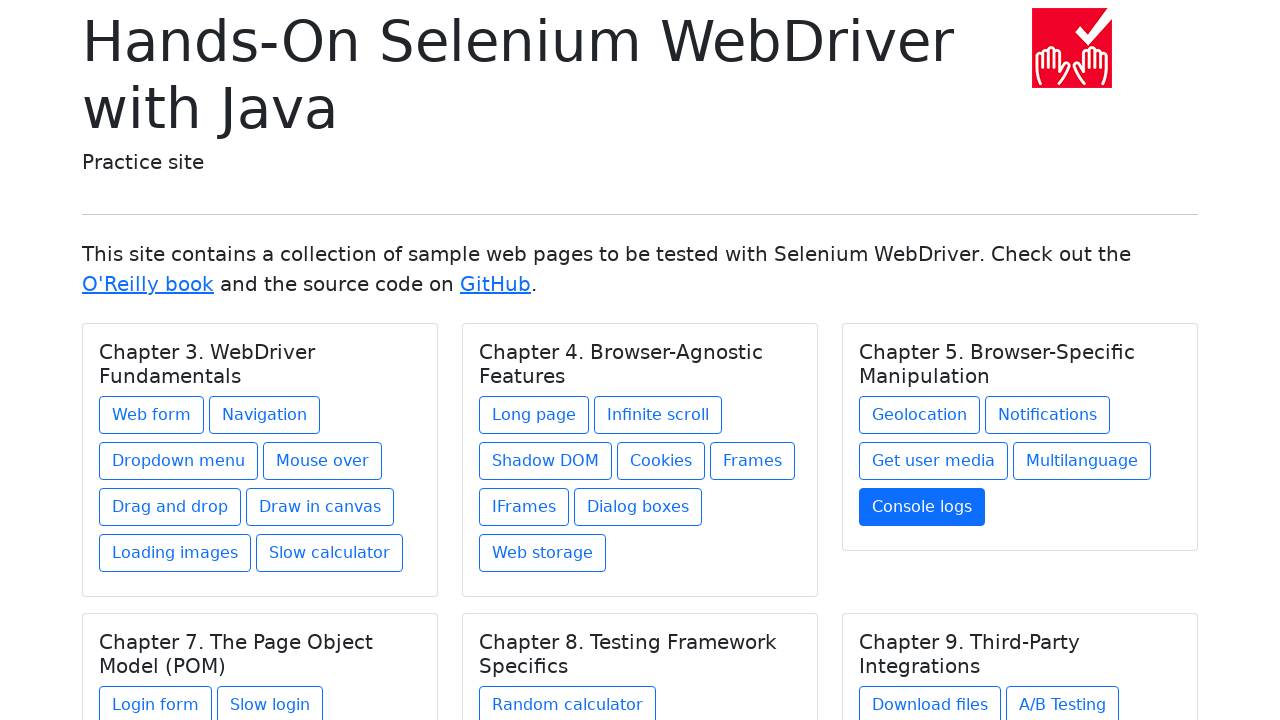

Clicked link 'Login form' at (156, 701) on xpath=//h5[@class='card-title'] >> nth=3 >> xpath=./../a >> nth=0
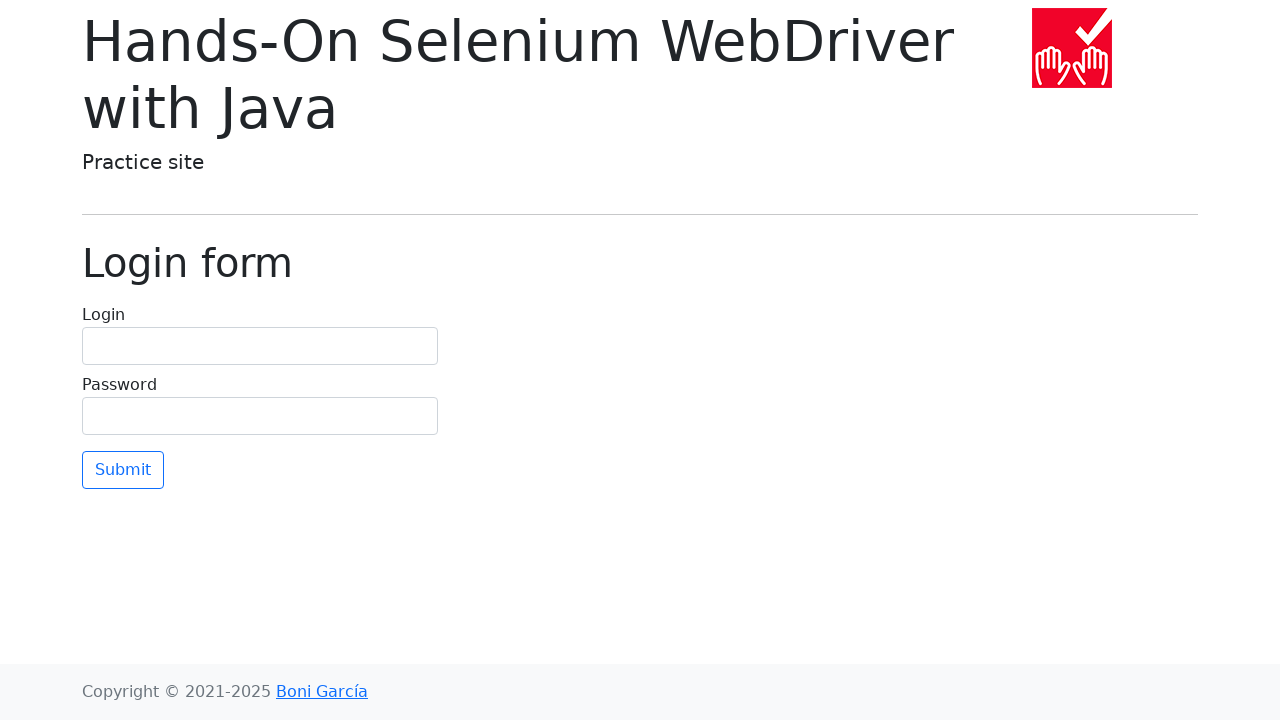

Navigated back to main page
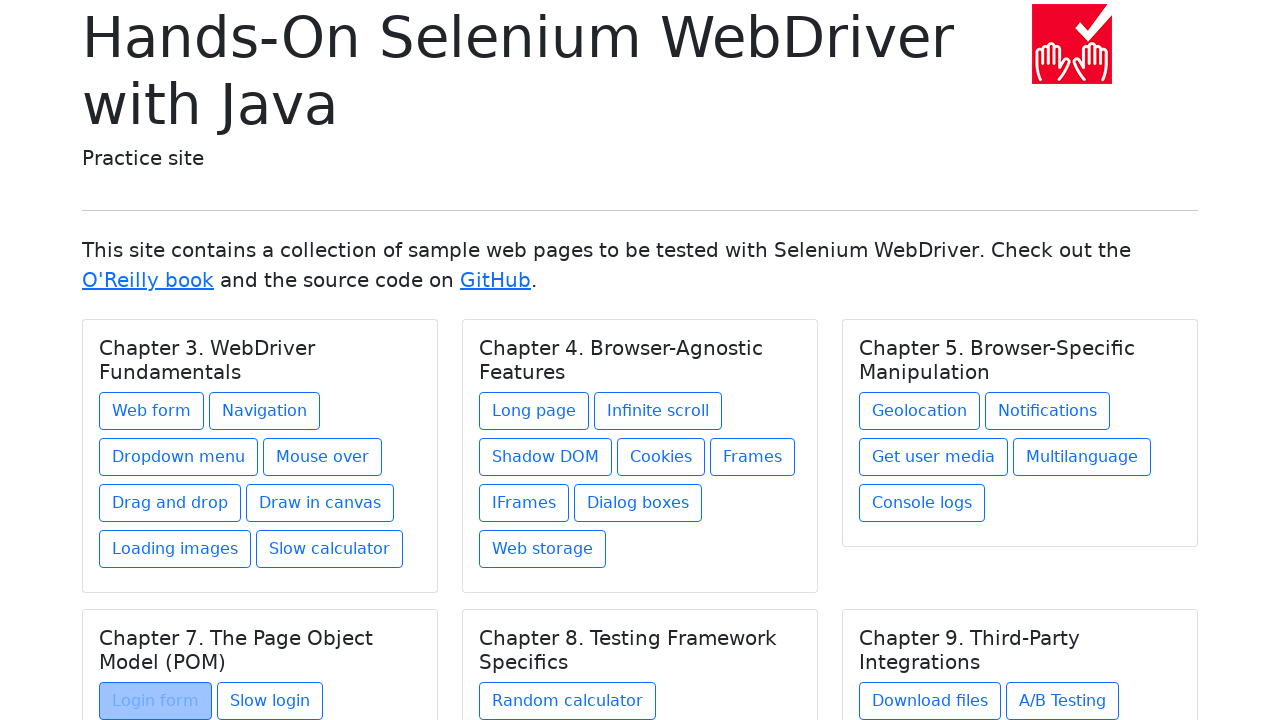

Located link 1 in chapter 3
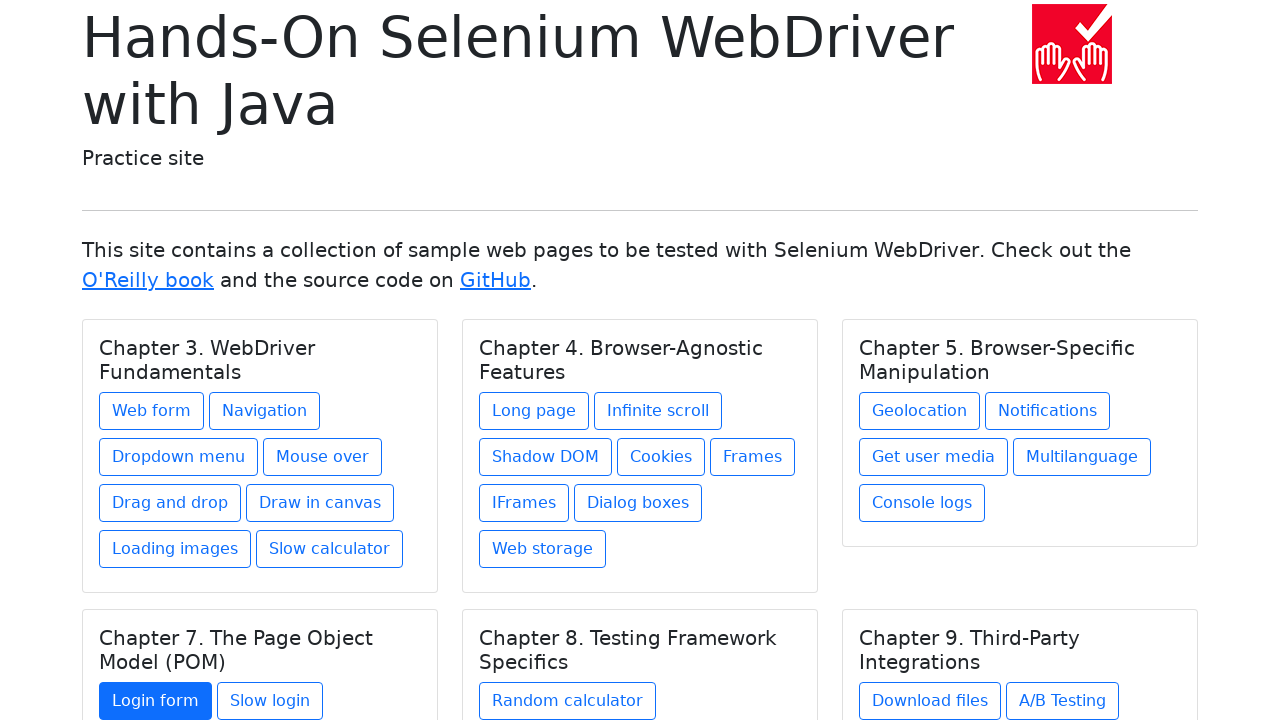

Retrieved link text: Slow login
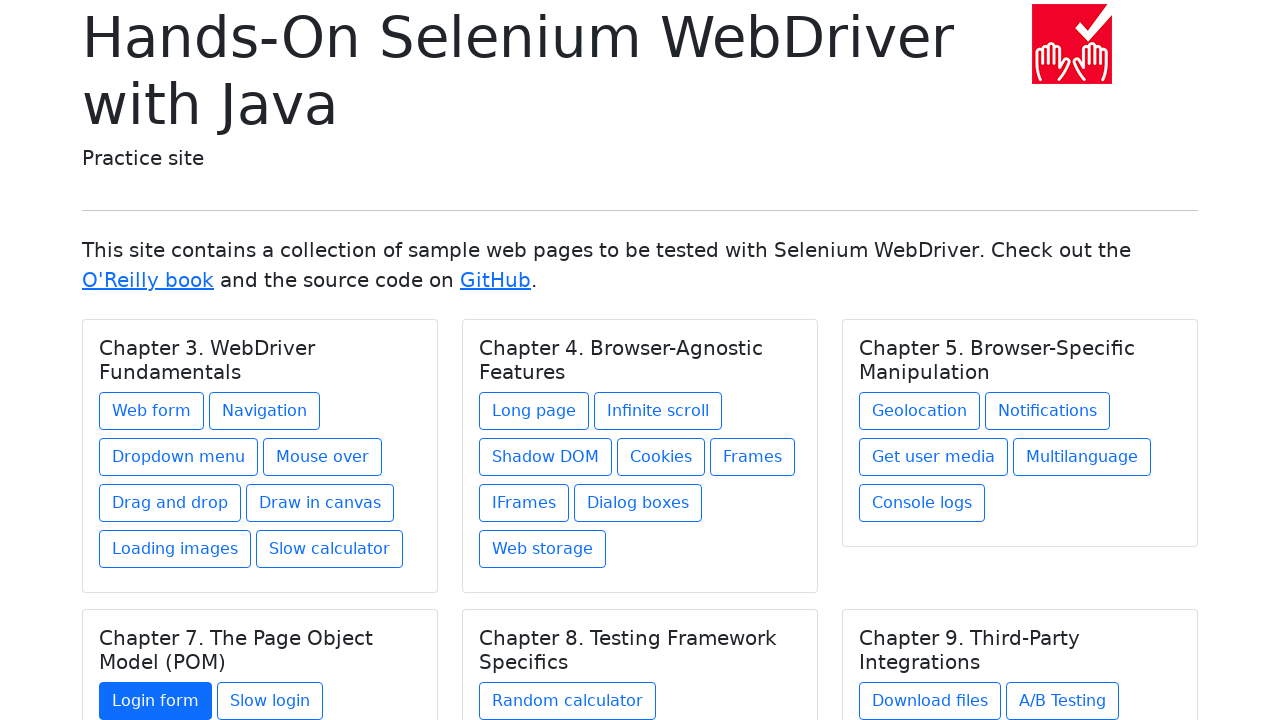

Clicked link 'Slow login' at (270, 701) on xpath=//h5[@class='card-title'] >> nth=3 >> xpath=./../a >> nth=1
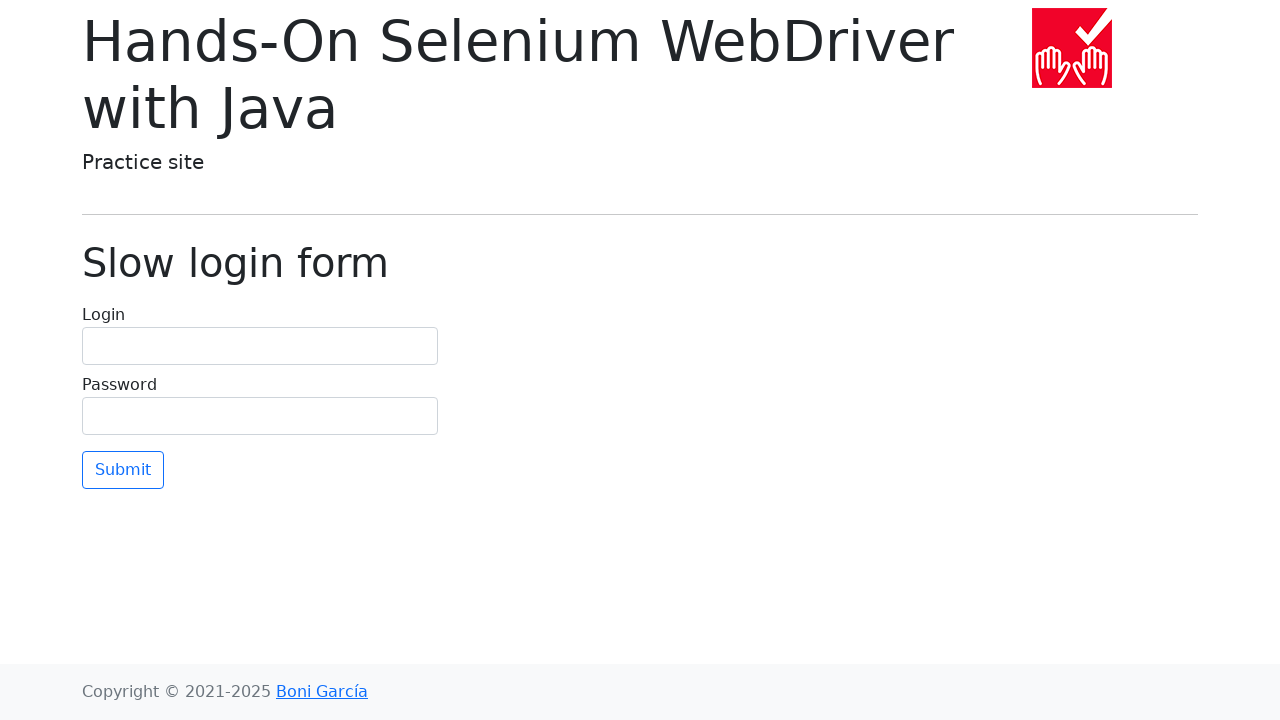

Navigated back to main page
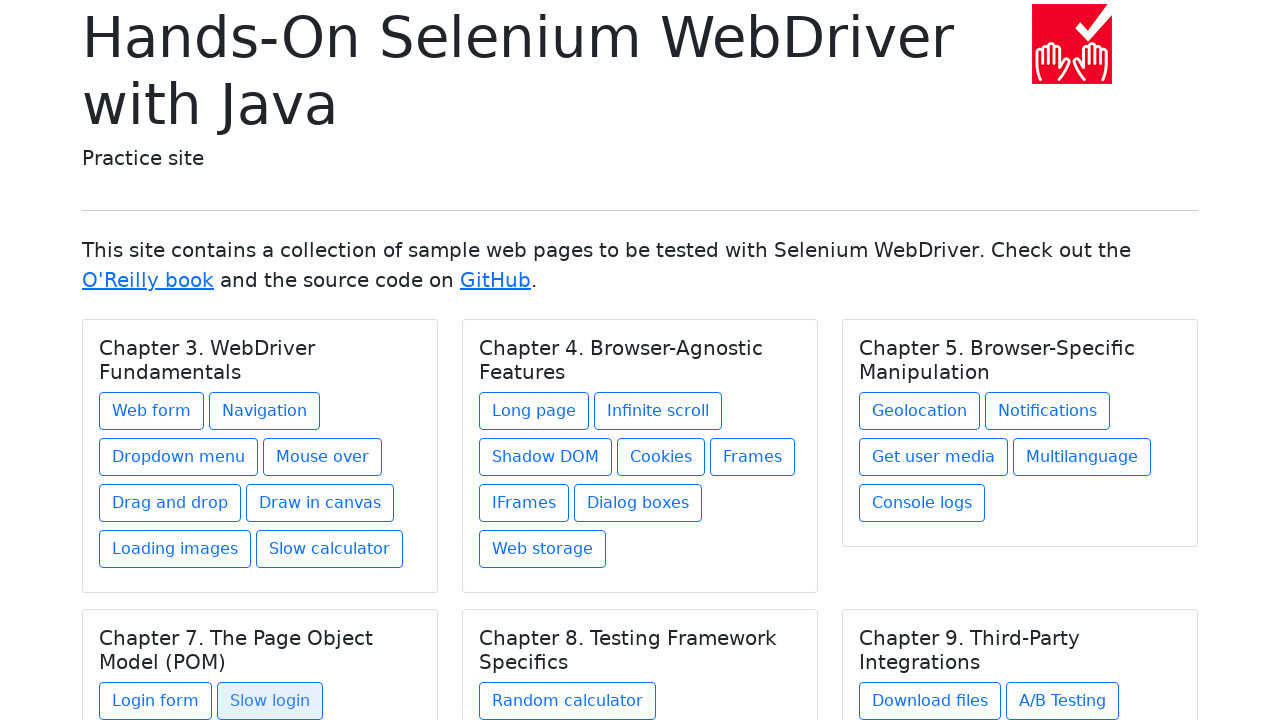

Located chapter at index 4
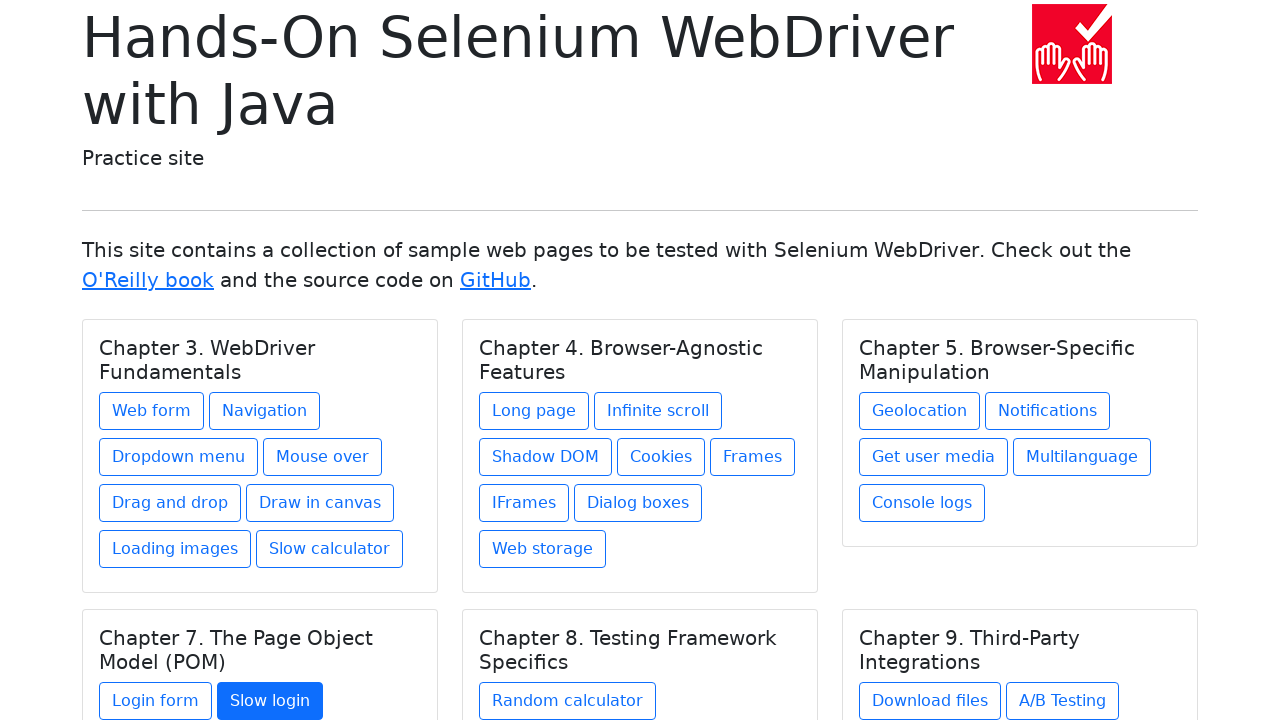

Retrieved chapter text: Chapter 8. Testing Framework Specifics
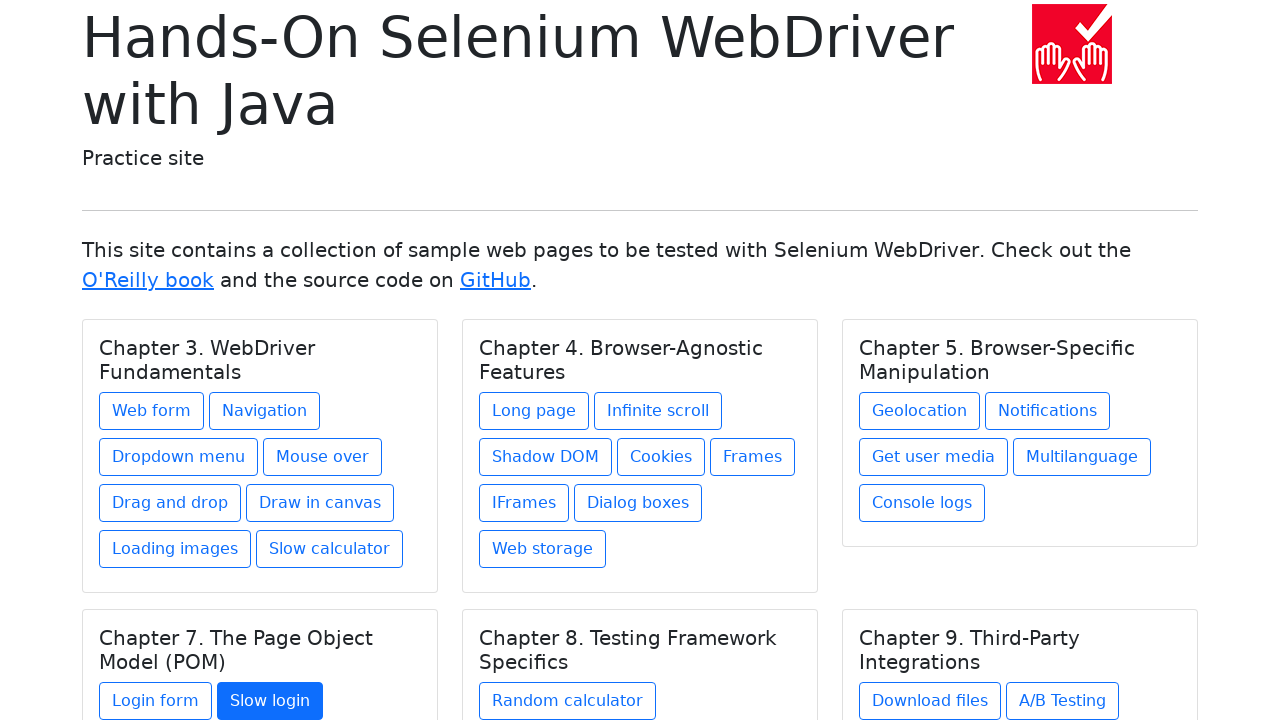

Found 1 links in chapter 'Chapter 8. Testing Framework Specifics'
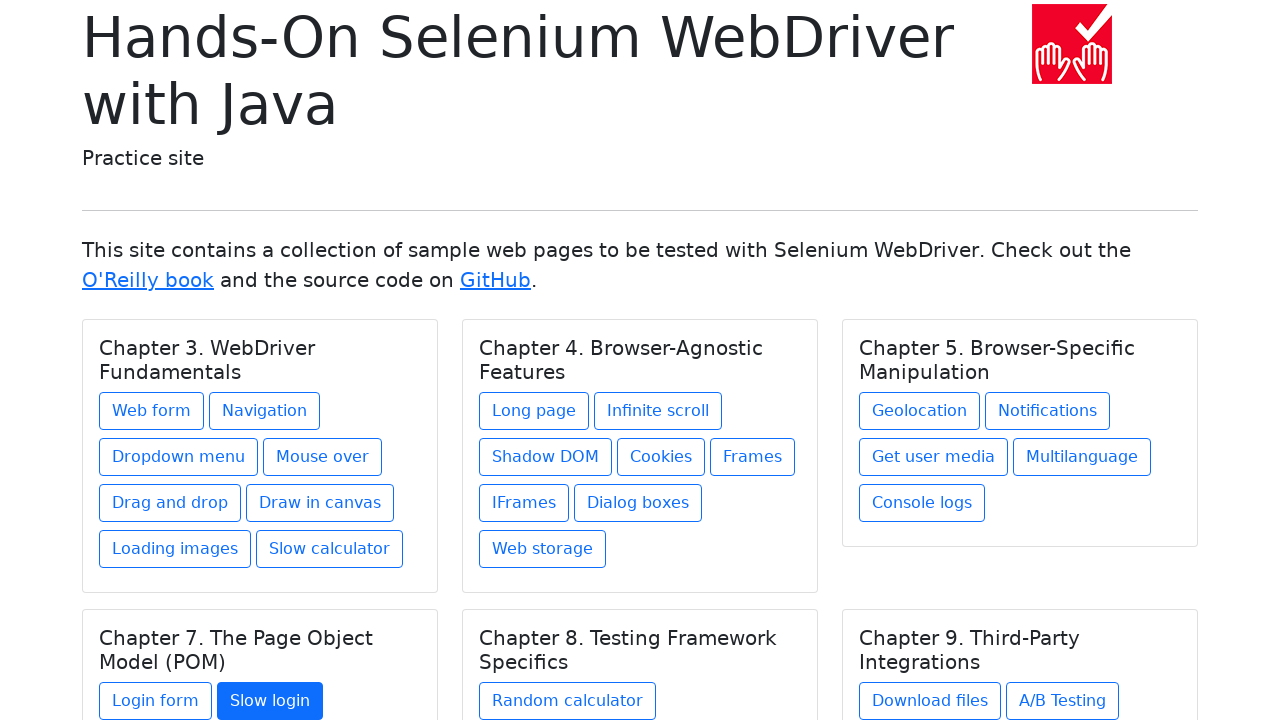

Located link 0 in chapter 4
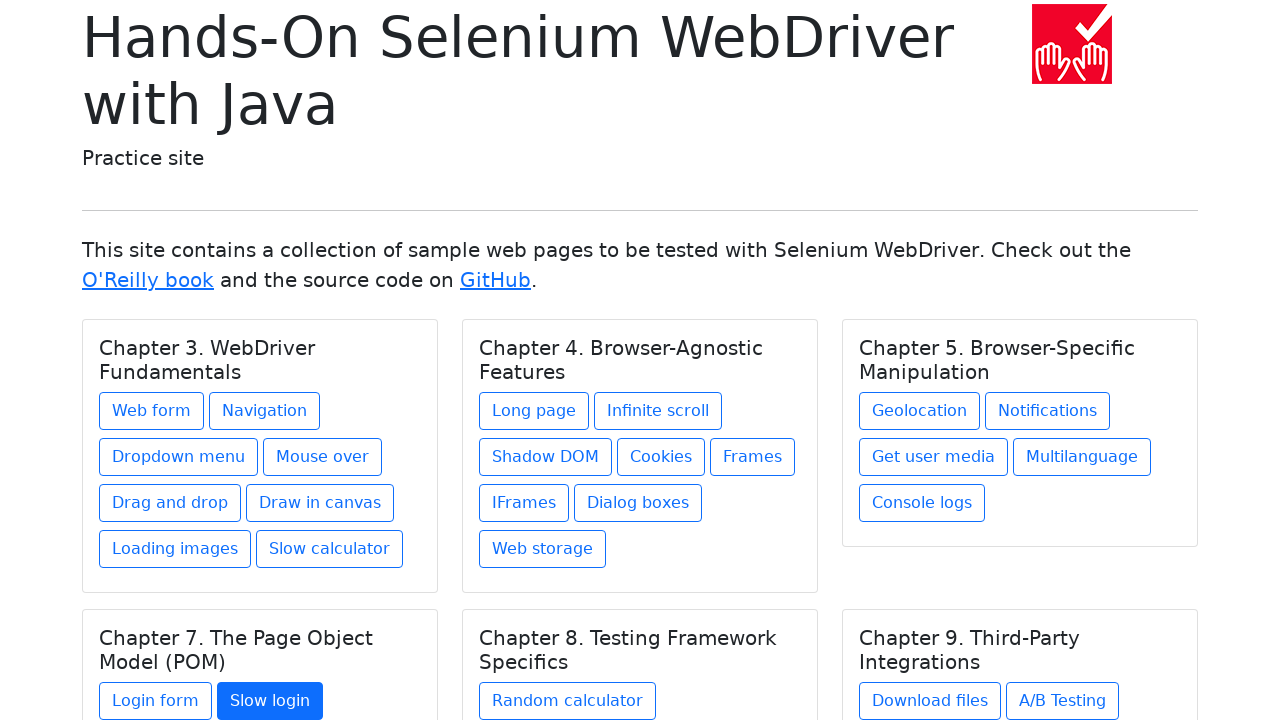

Retrieved link text: Random calculator
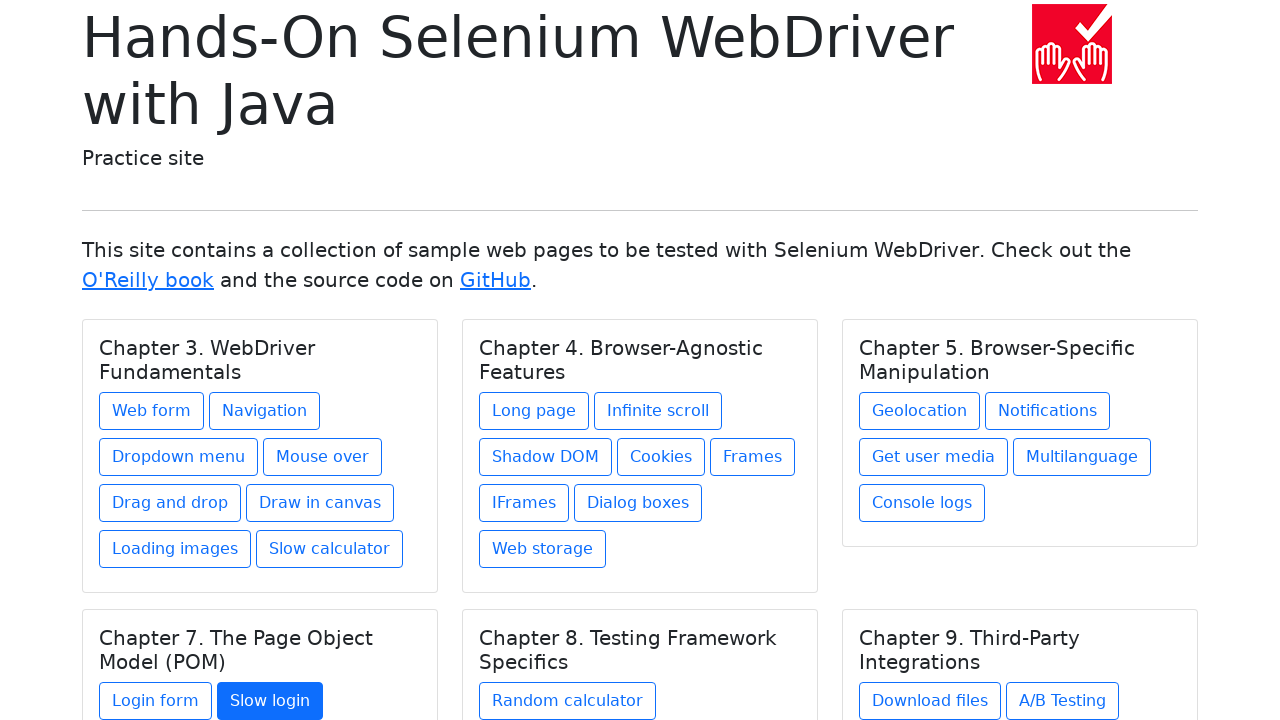

Clicked link 'Random calculator' at (568, 701) on xpath=//h5[@class='card-title'] >> nth=4 >> xpath=./../a >> nth=0
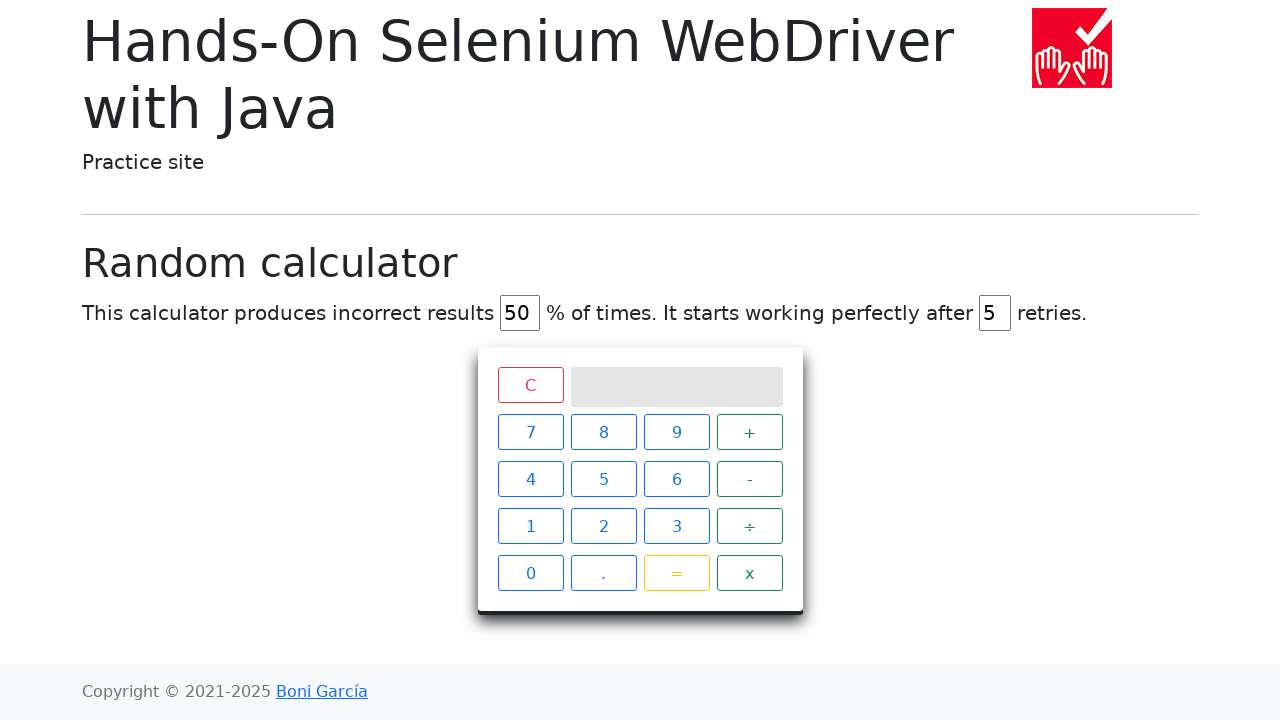

Navigated back to main page
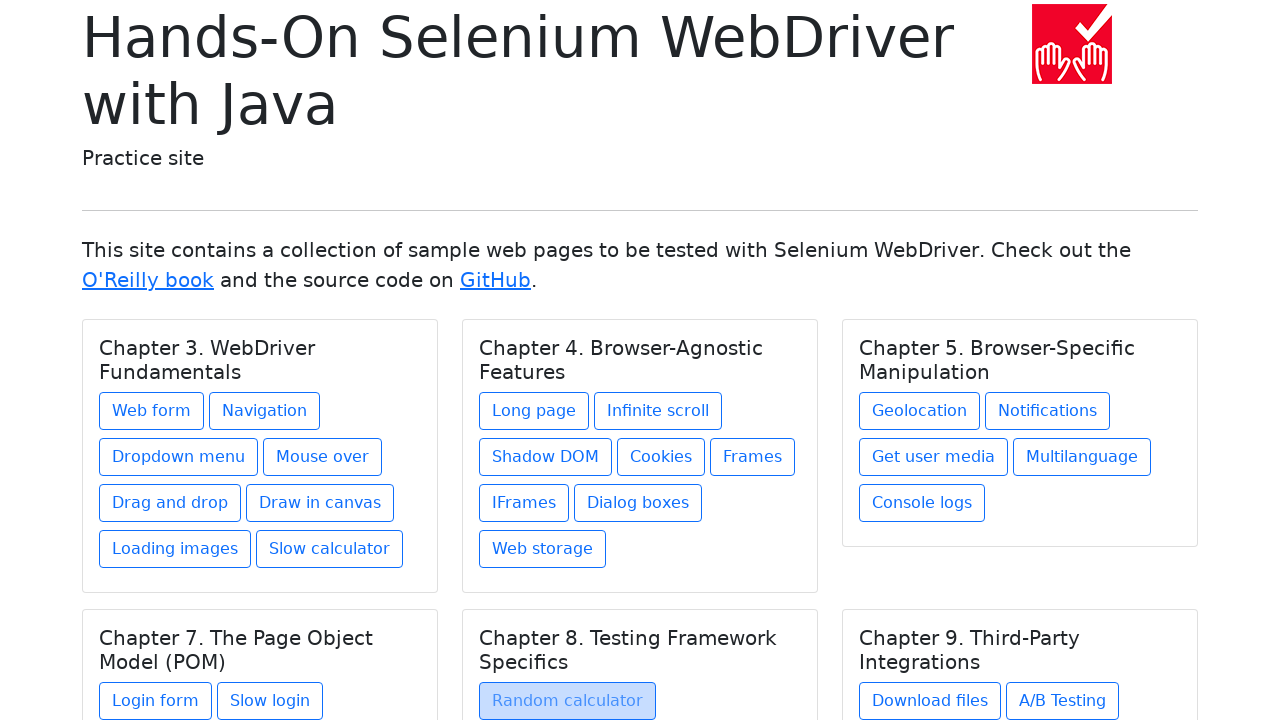

Located chapter at index 5
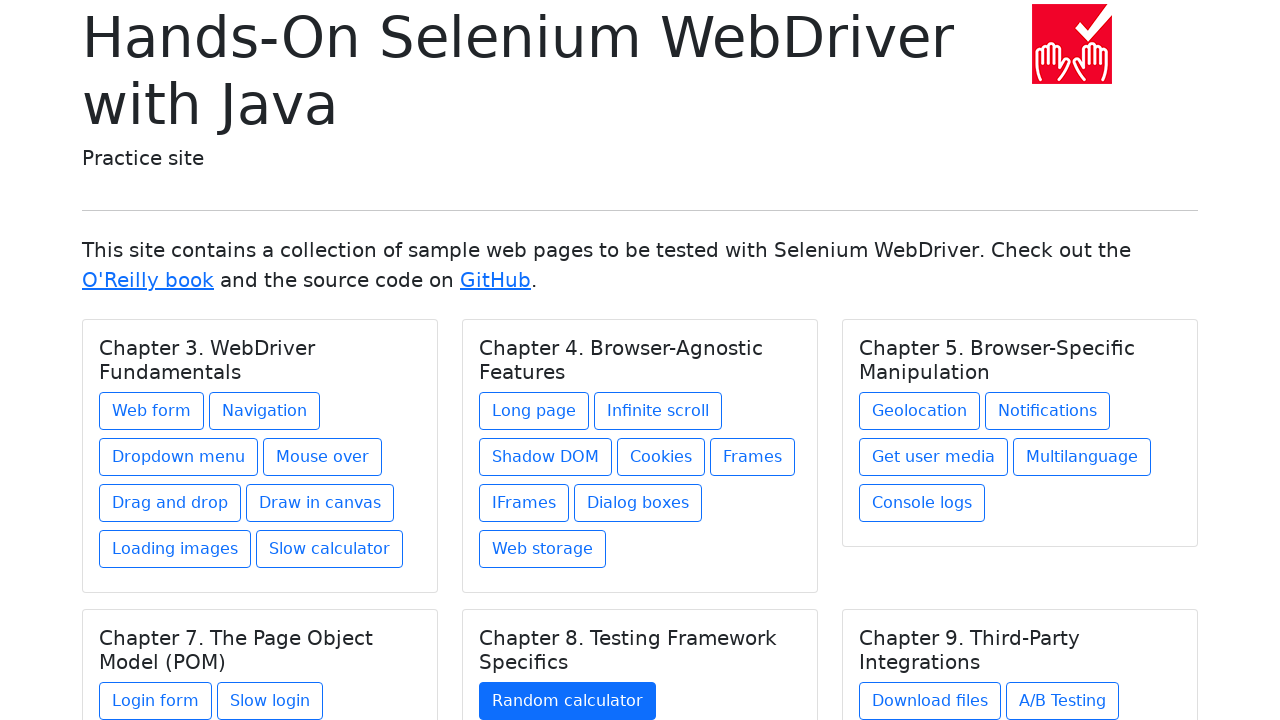

Retrieved chapter text: Chapter 9. Third-Party Integrations
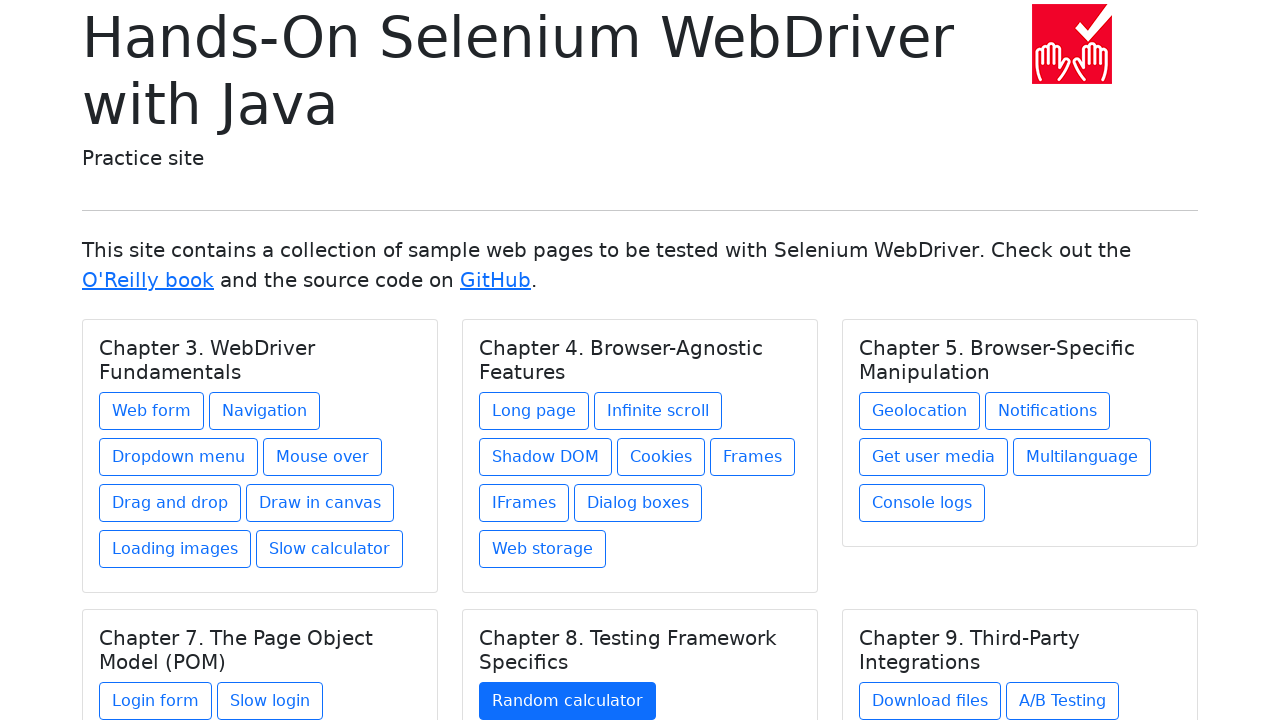

Found 3 links in chapter 'Chapter 9. Third-Party Integrations'
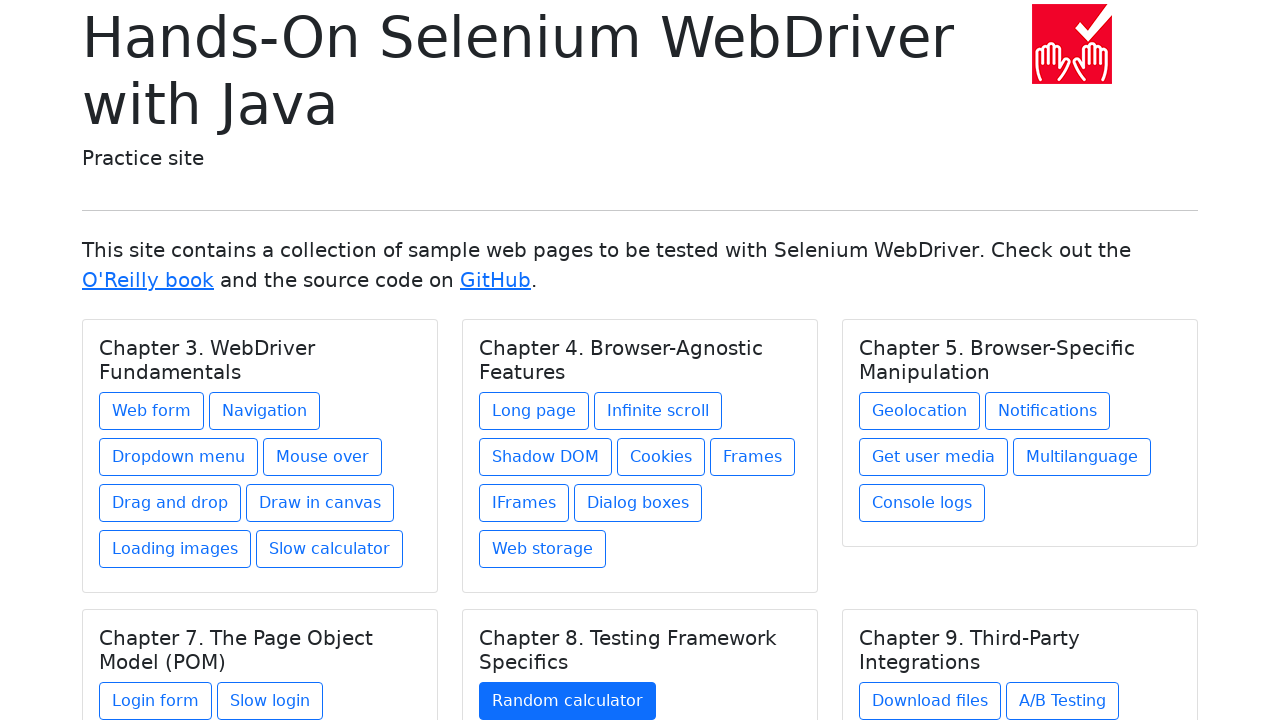

Located link 0 in chapter 5
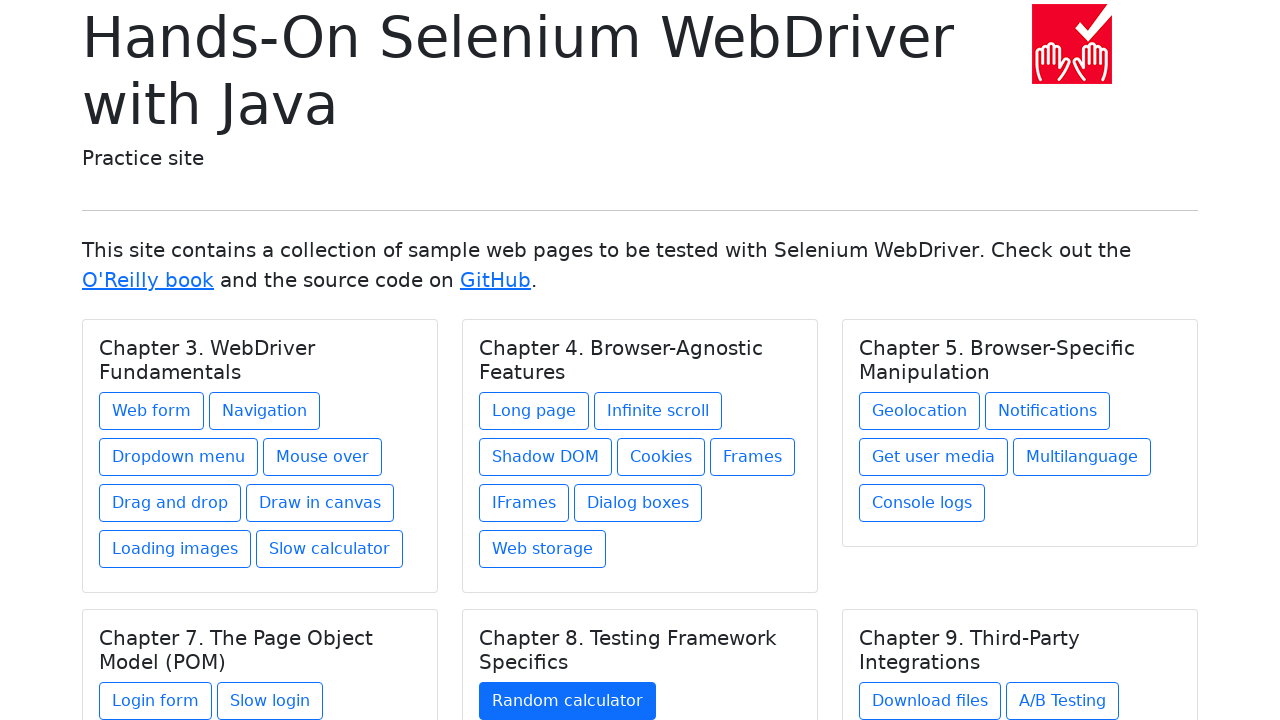

Retrieved link text: Download files
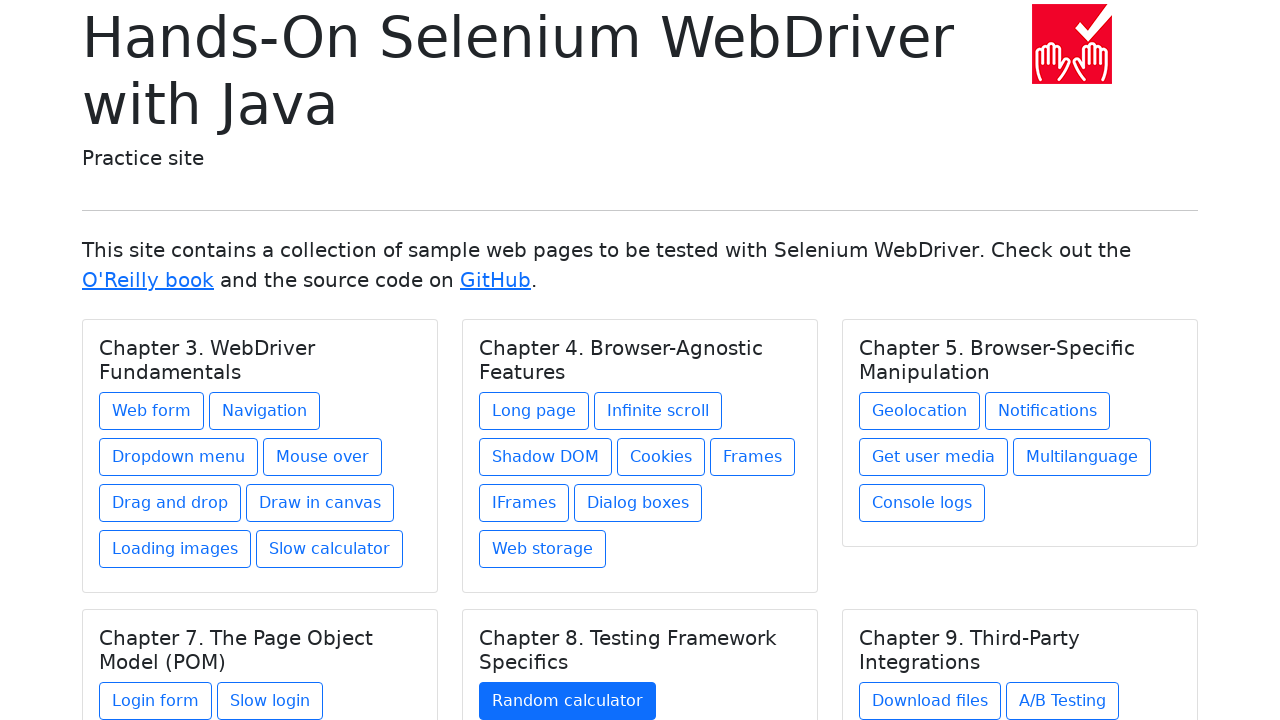

Clicked link 'Download files' at (930, 701) on xpath=//h5[@class='card-title'] >> nth=5 >> xpath=./../a >> nth=0
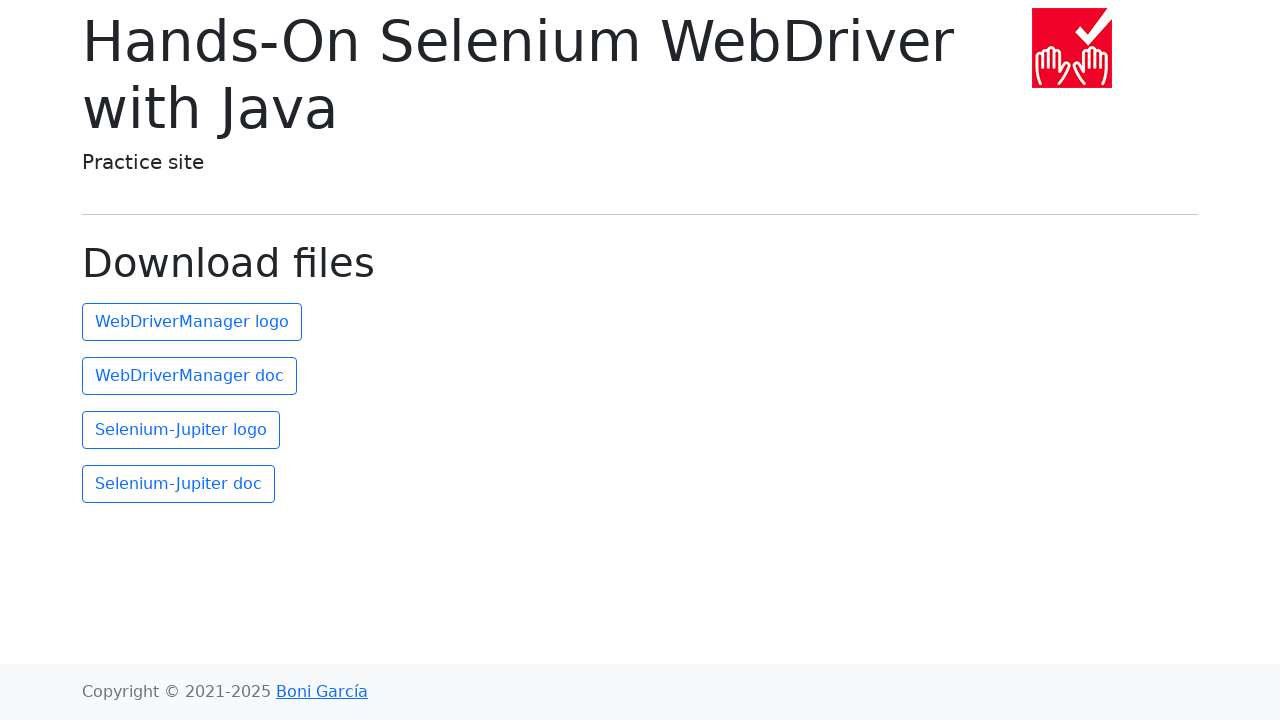

Navigated back to main page
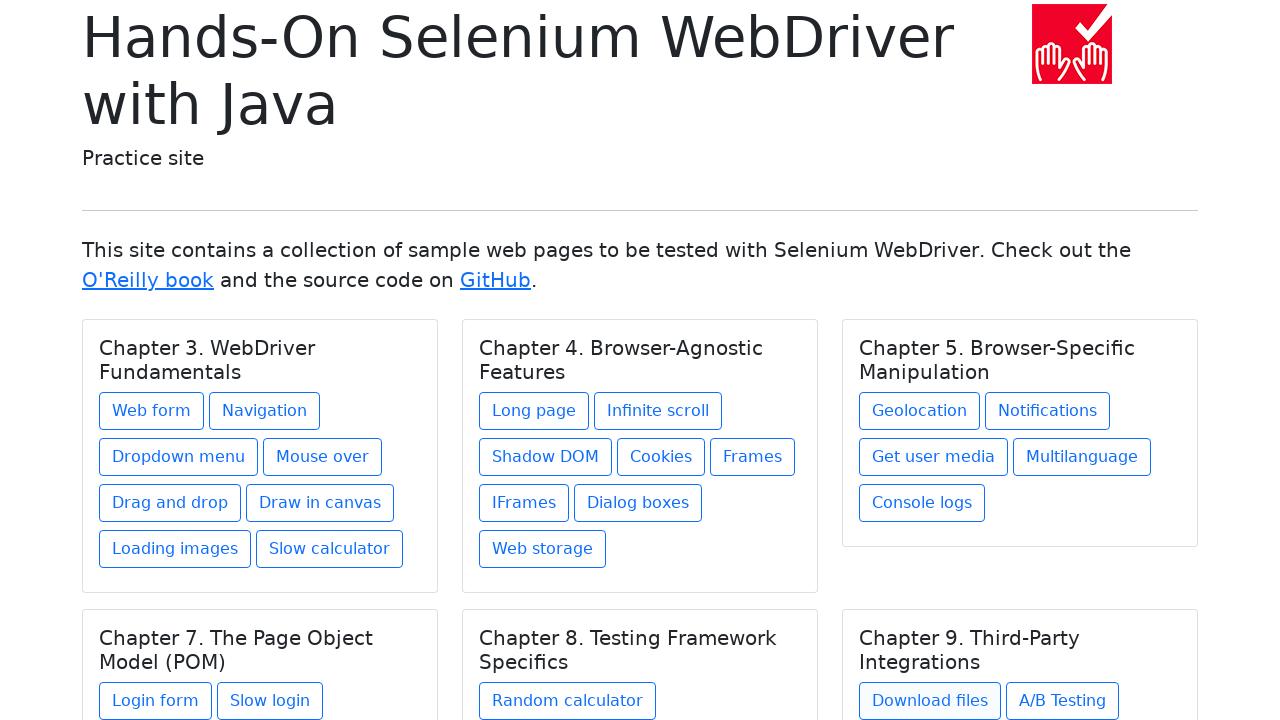

Located link 1 in chapter 5
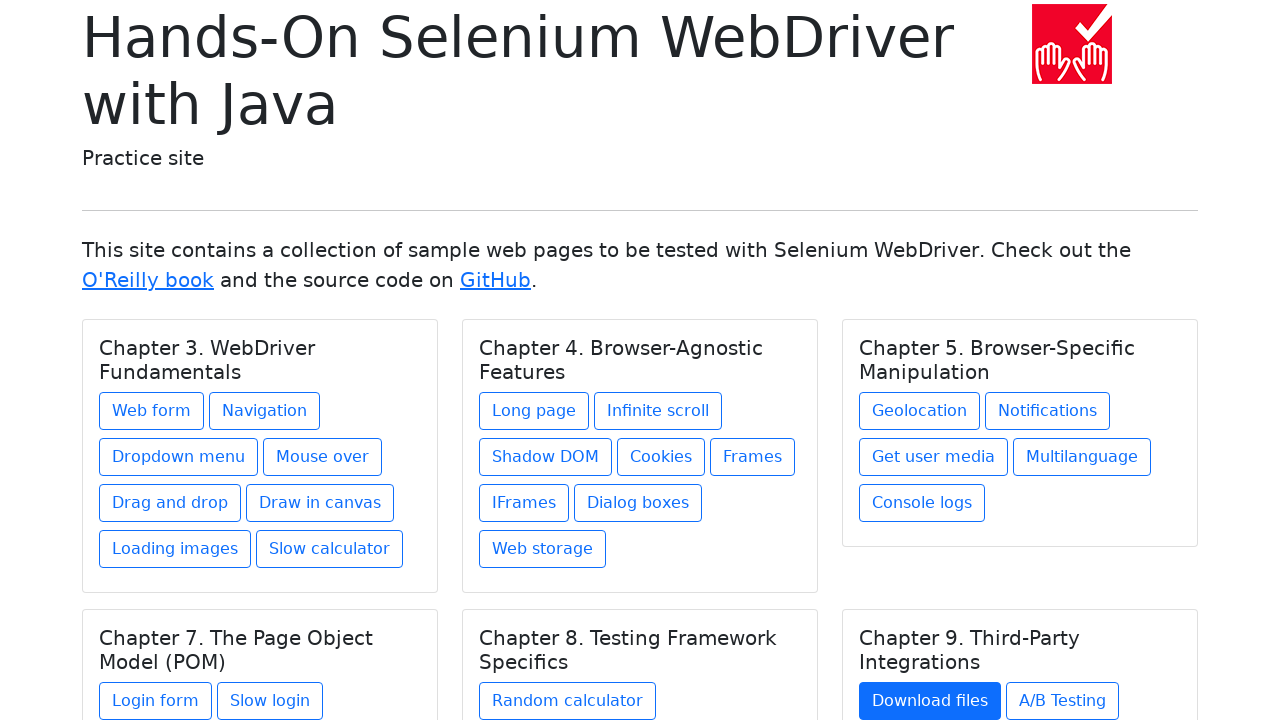

Retrieved link text: A/B Testing
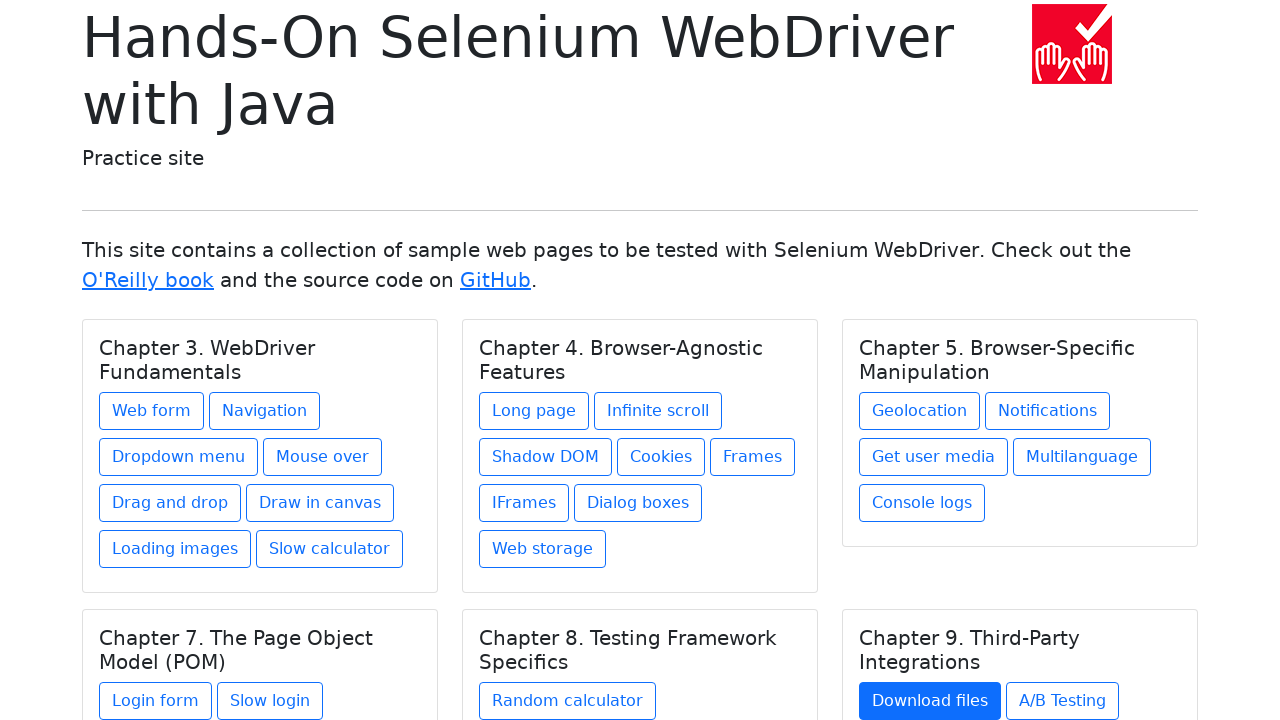

Clicked link 'A/B Testing' at (1062, 701) on xpath=//h5[@class='card-title'] >> nth=5 >> xpath=./../a >> nth=1
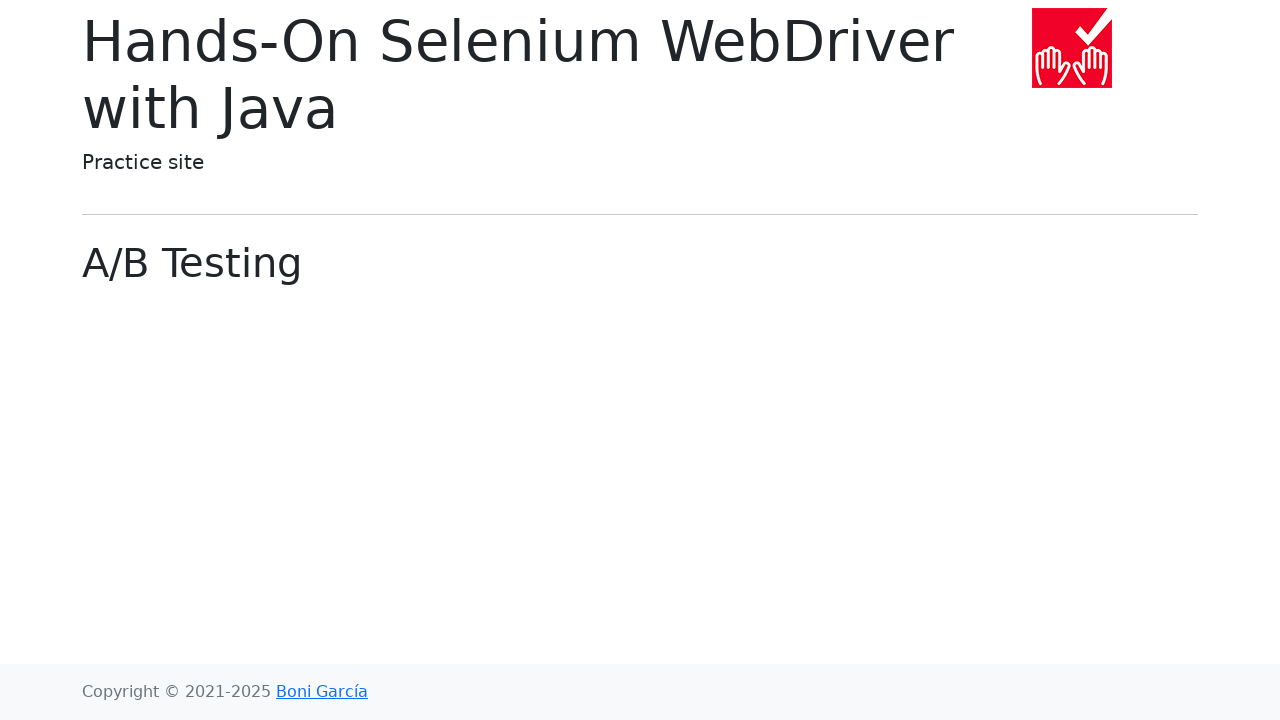

Navigated back to main page
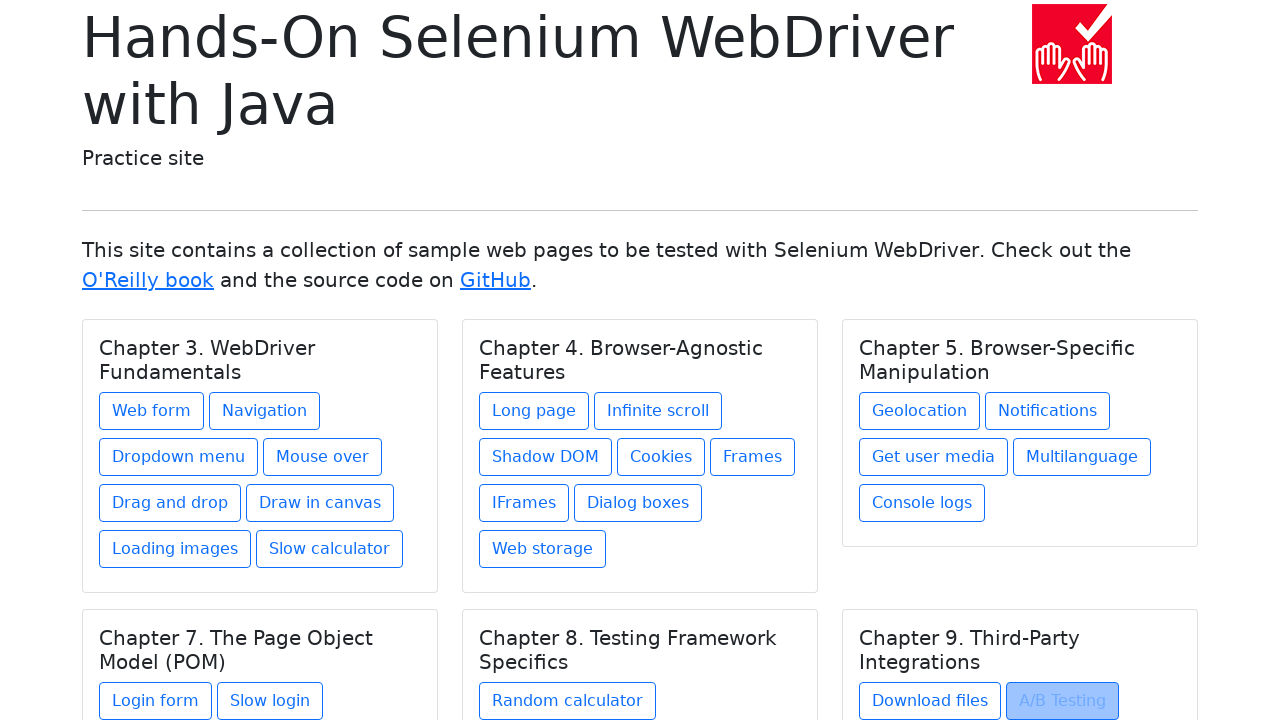

Located link 2 in chapter 5
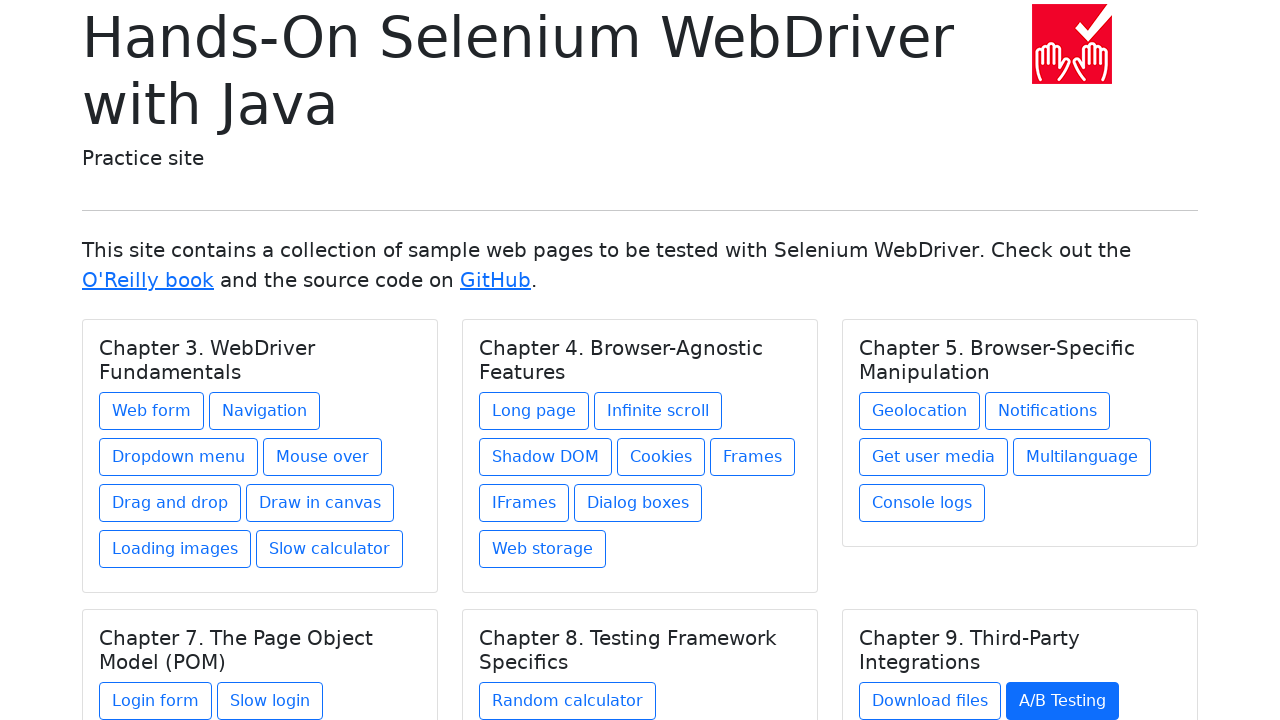

Retrieved link text: Data types
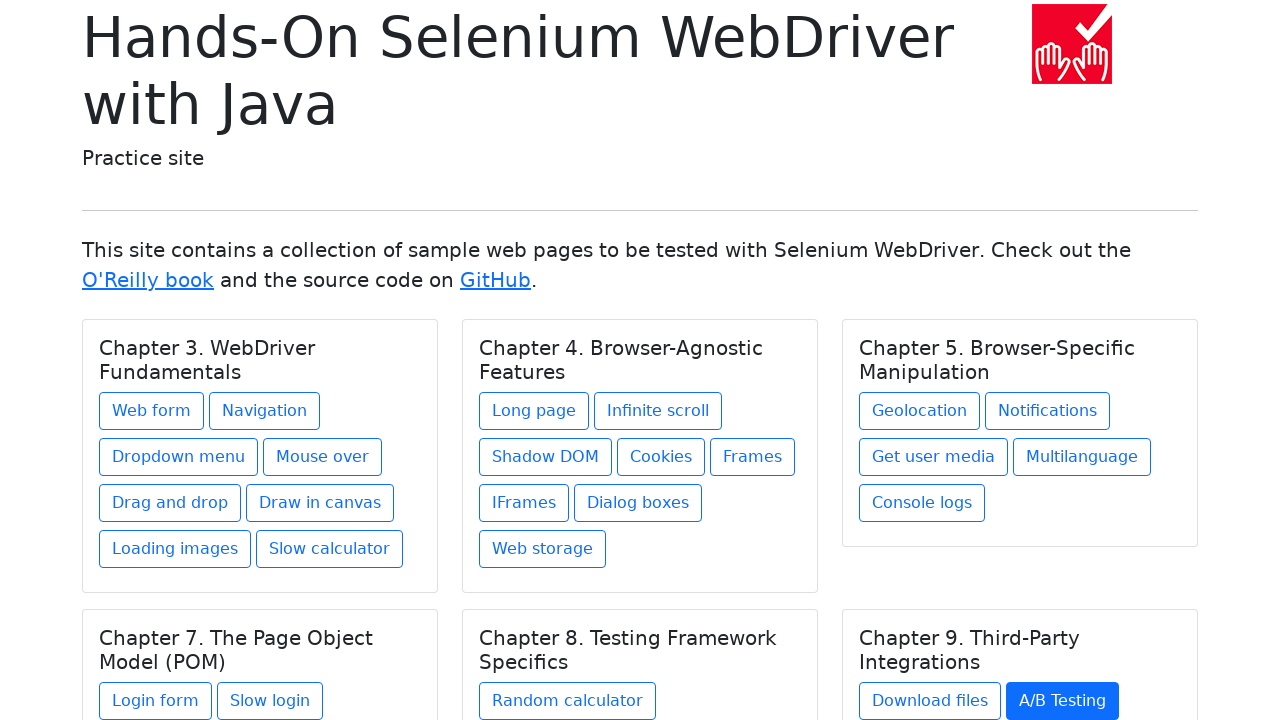

Clicked link 'Data types' at (915, 612) on xpath=//h5[@class='card-title'] >> nth=5 >> xpath=./../a >> nth=2
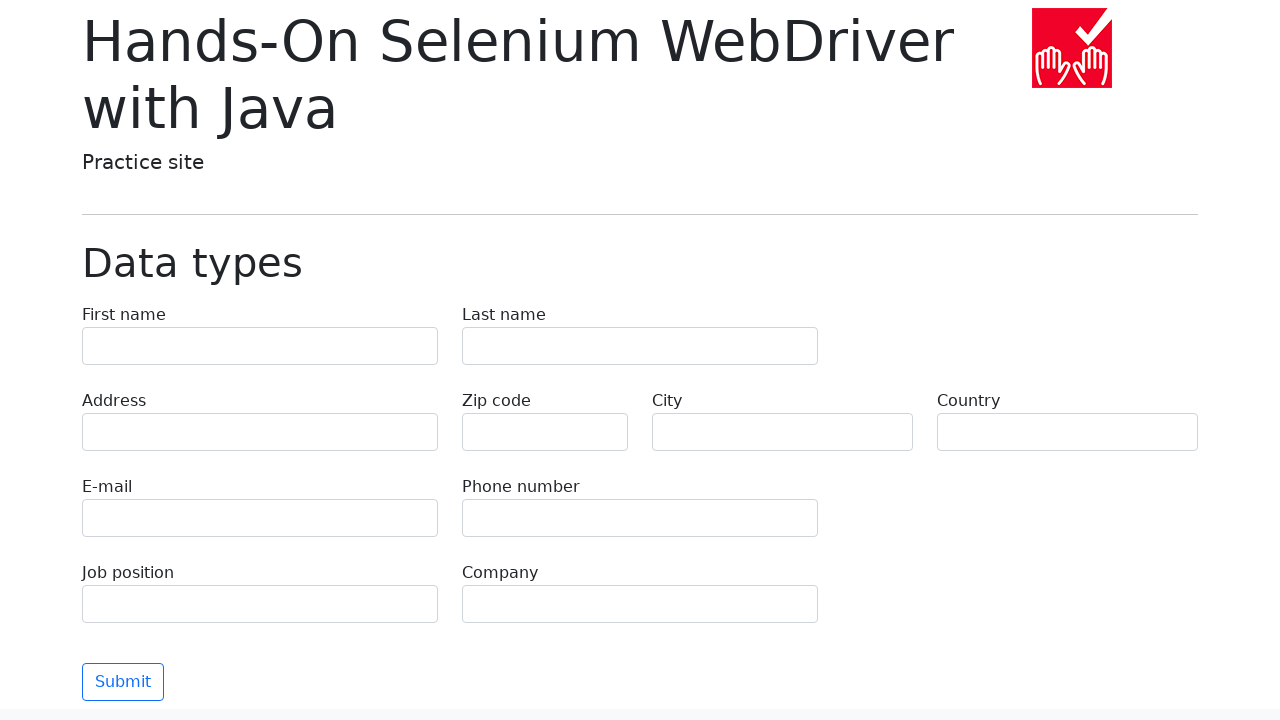

Navigated back to main page
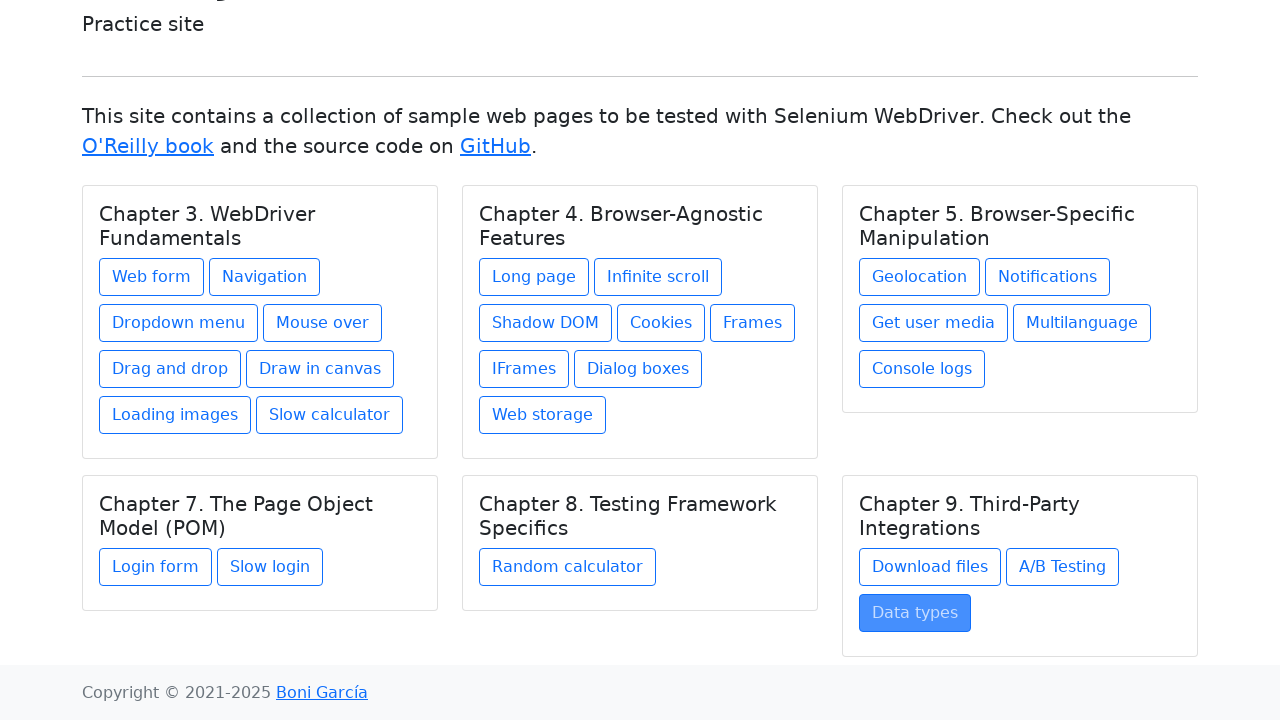

Verified 6 chapters found
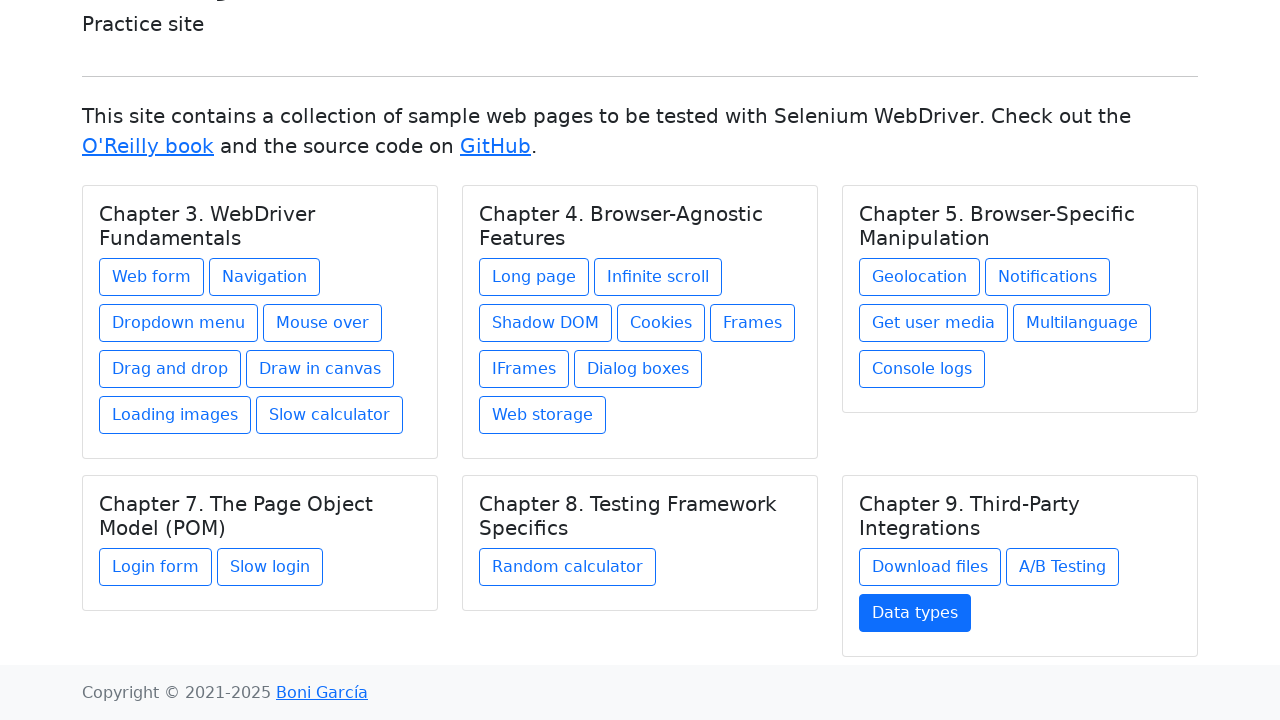

Verified 27 total links found across all chapters
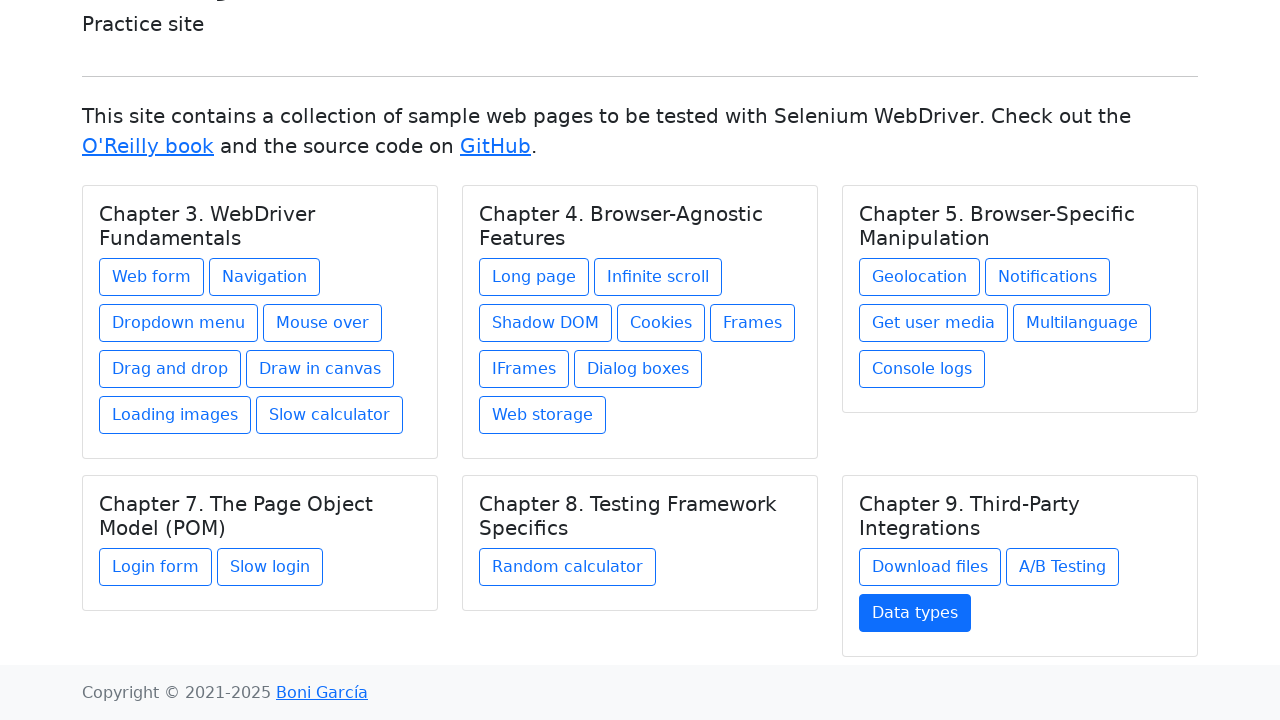

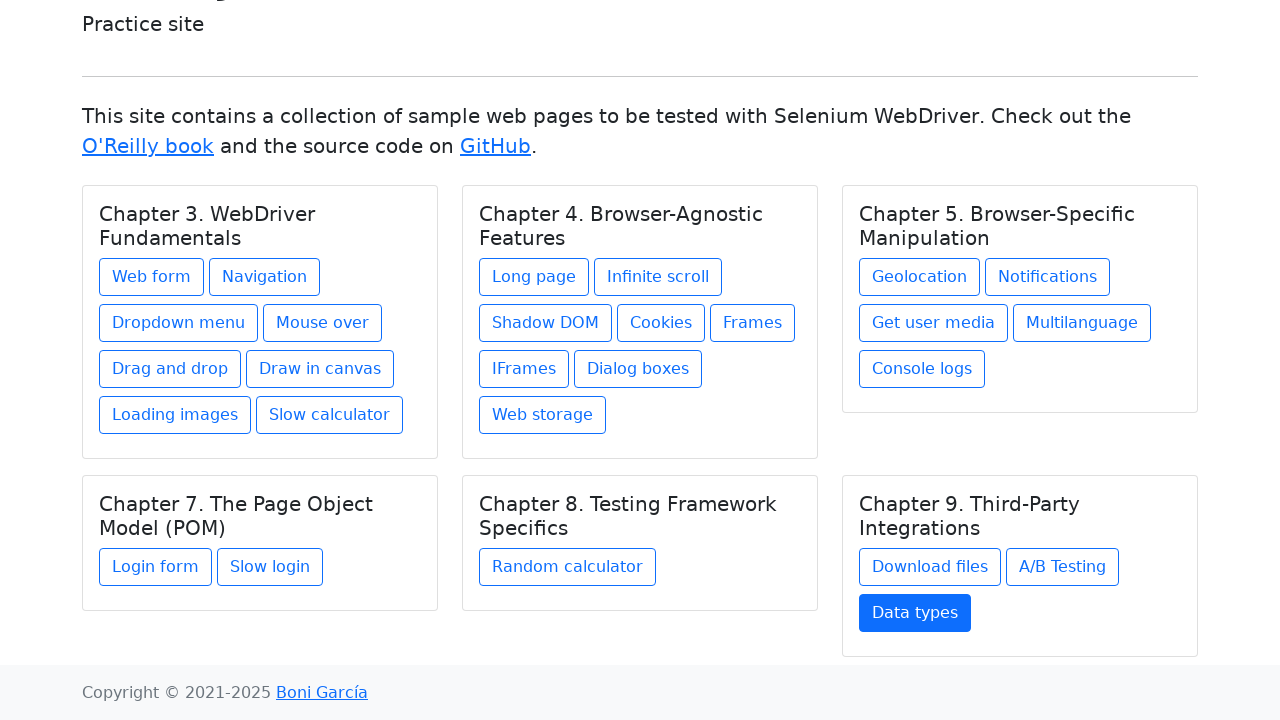